Navigates through footer links by clicking each link sequentially and navigating back to the main page

Starting URL: https://rahulshettyacademy.com/AutomationPractice/

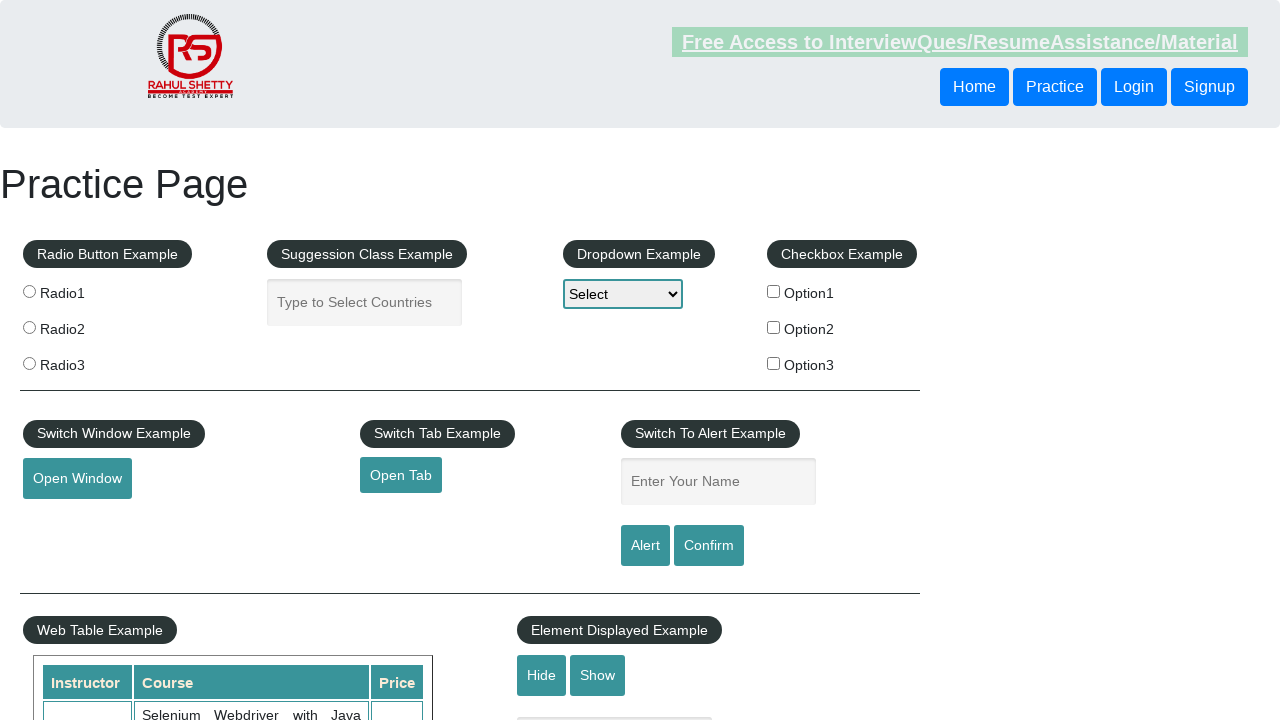

Located footer section and counted links
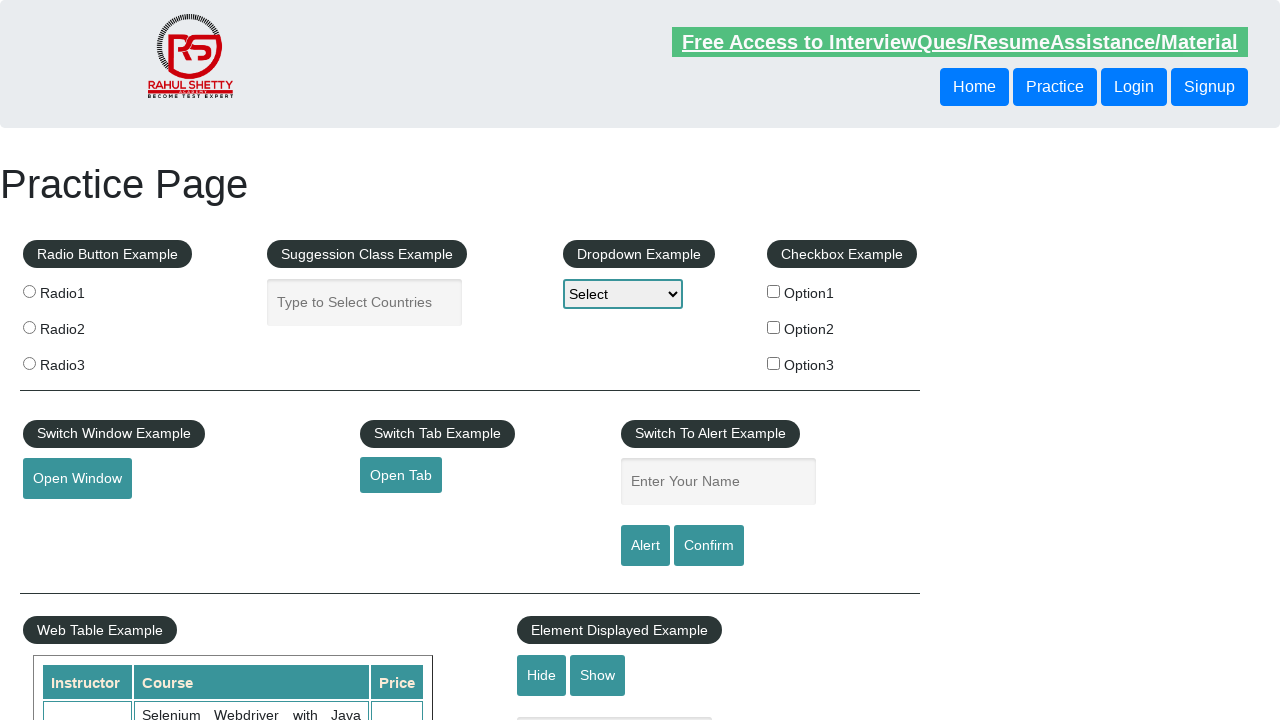

Located footer link at index 1
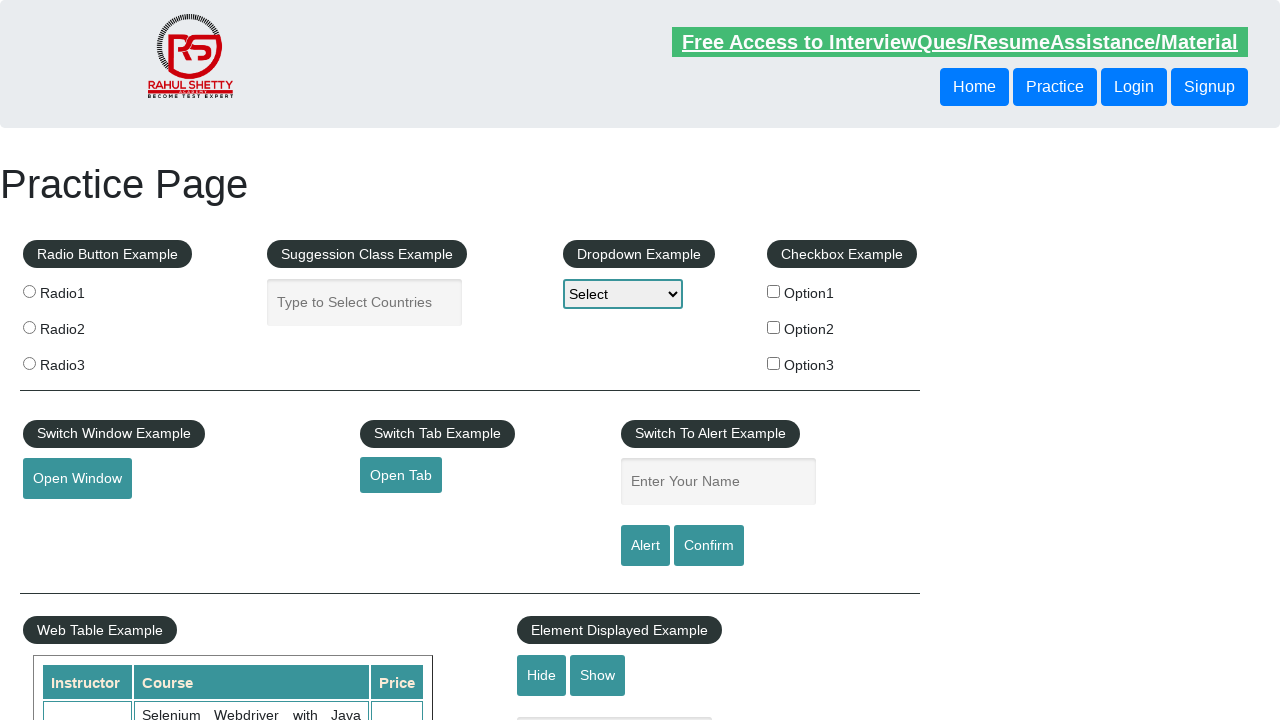

Clicked footer link at index 1 at (68, 520) on div#gf-BIG table tbody tr td ul >> a >> nth=1
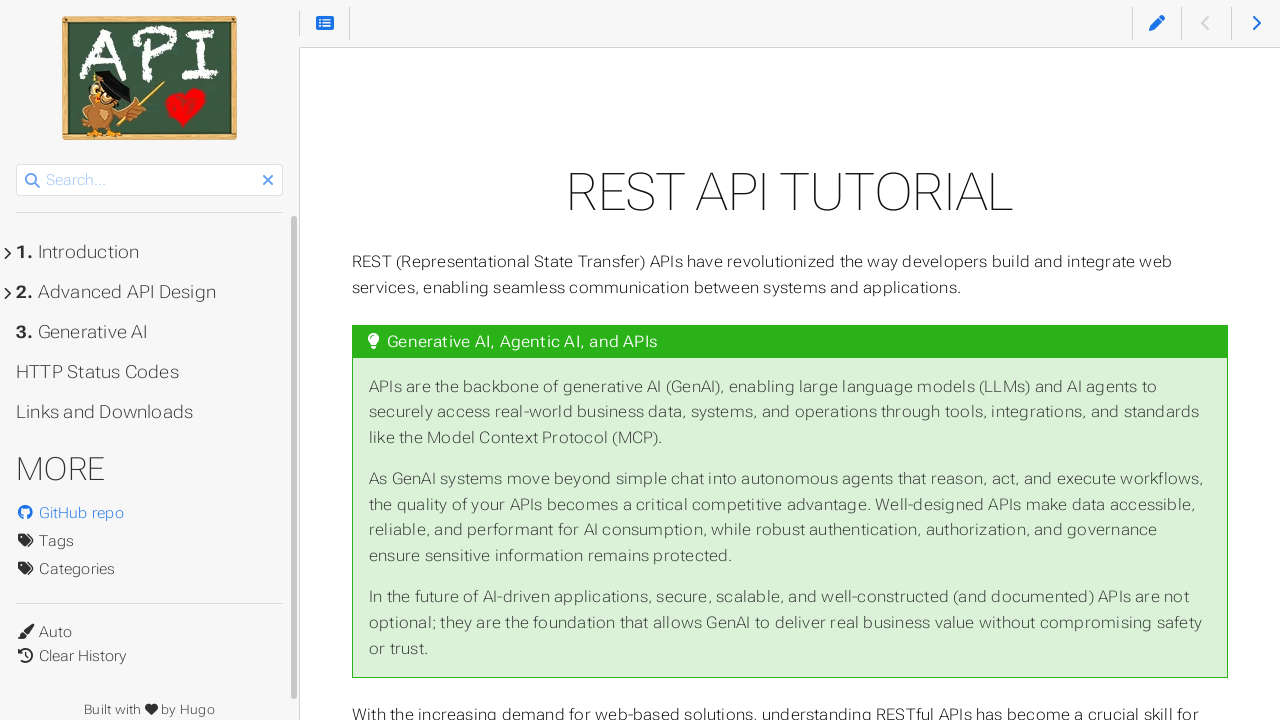

Navigated back to main page
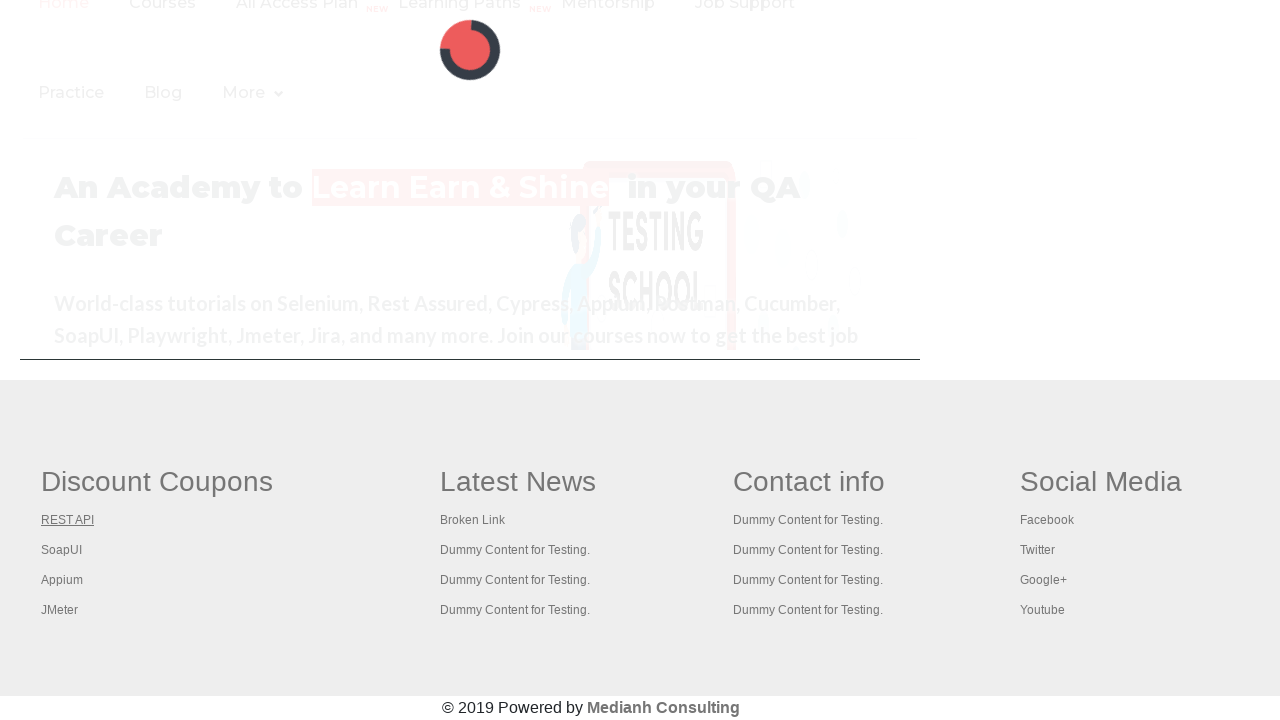

Waited for page to load (networkidle)
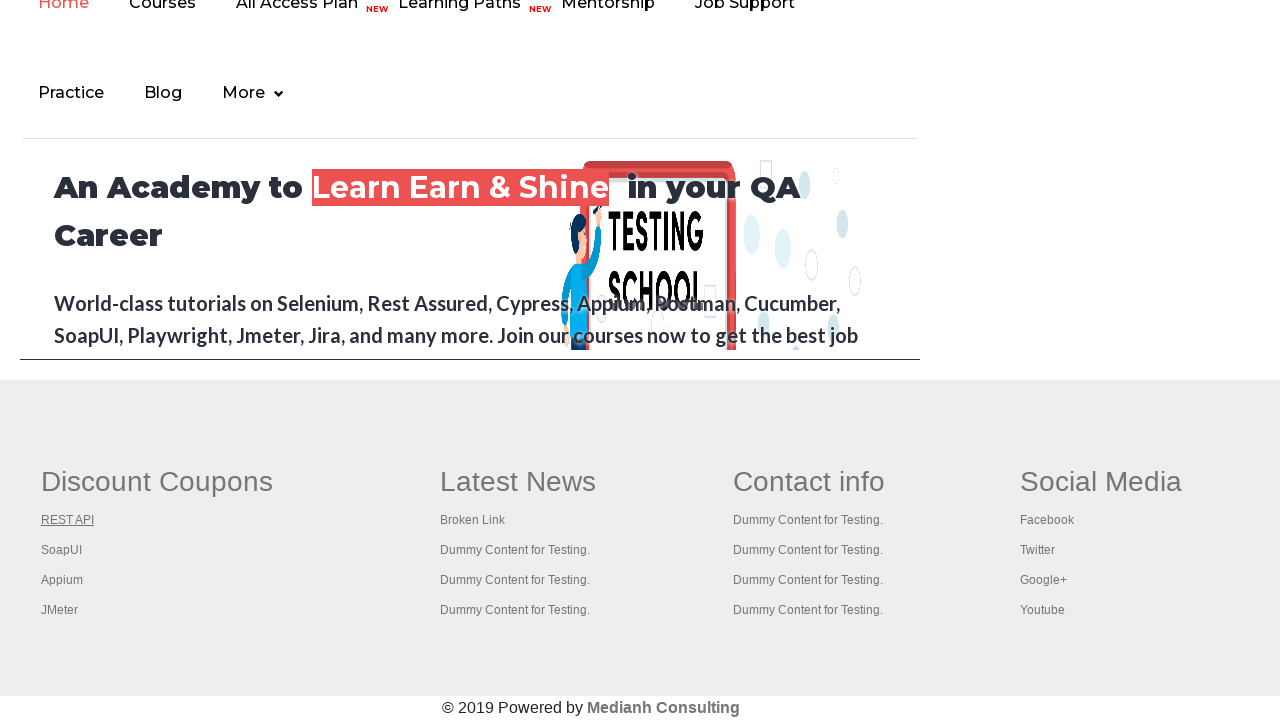

Located footer link at index 2
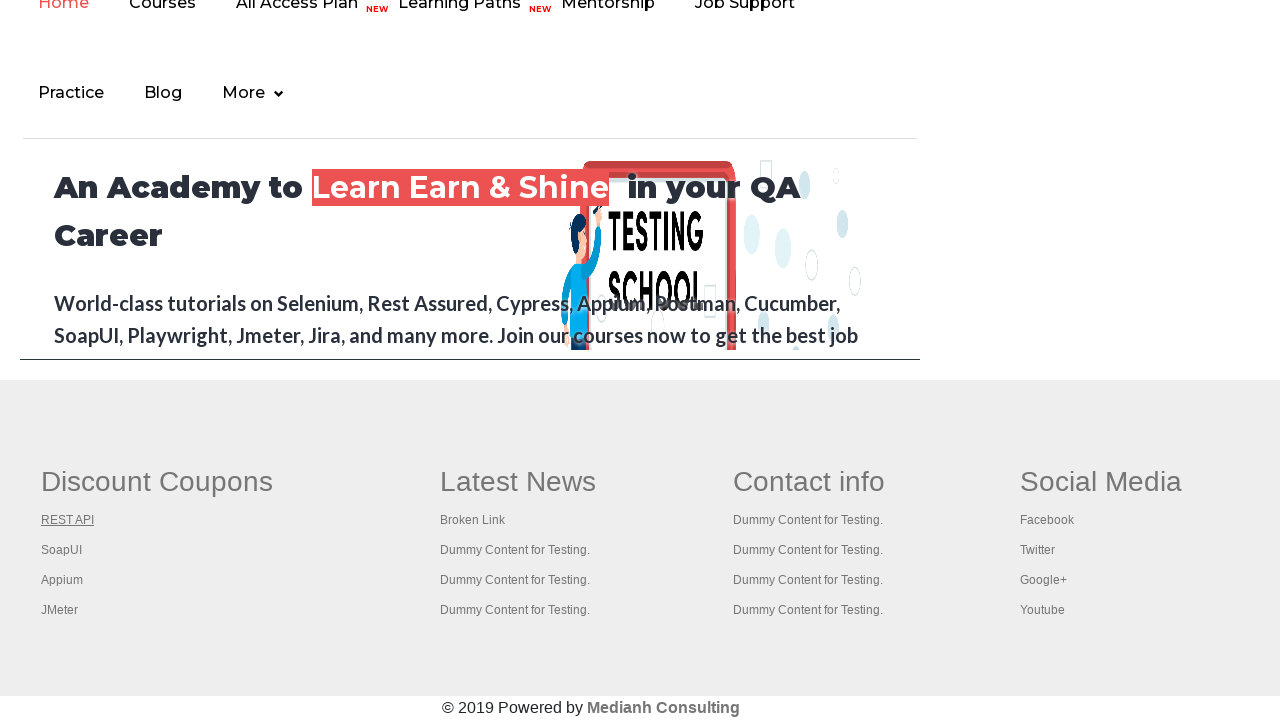

Clicked footer link at index 2 at (62, 550) on div#gf-BIG table tbody tr td ul >> a >> nth=2
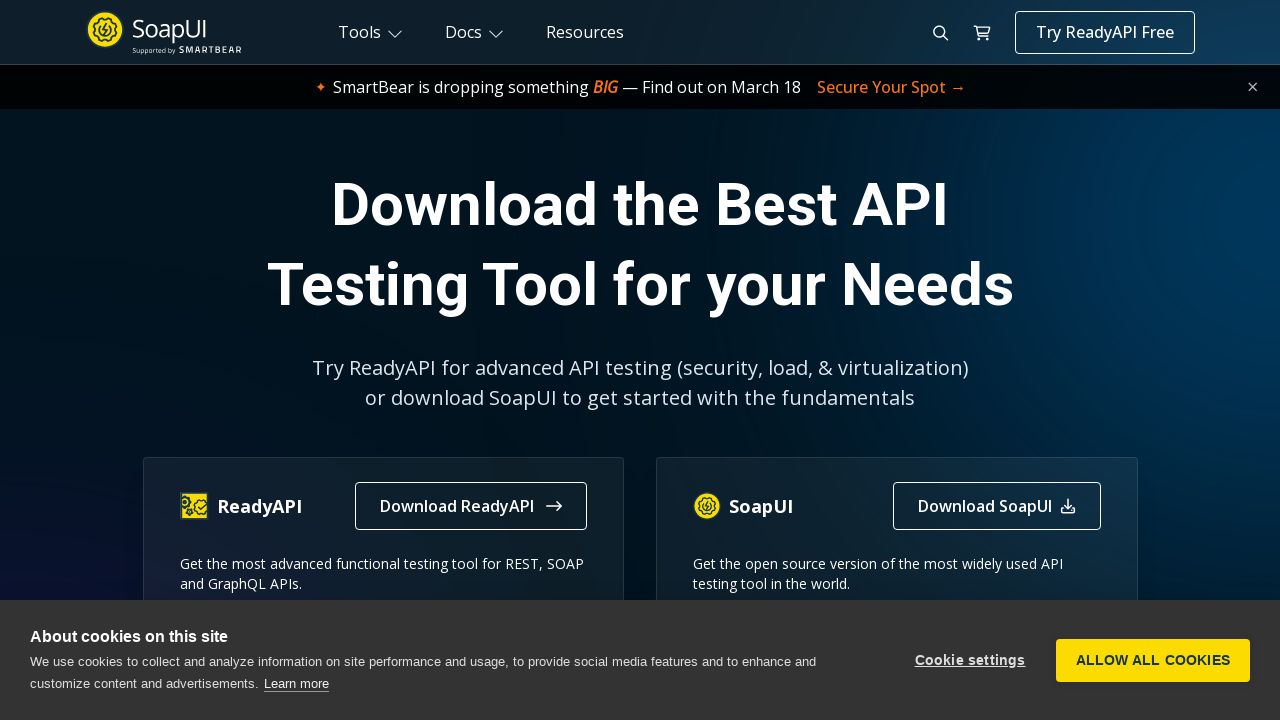

Navigated back to main page
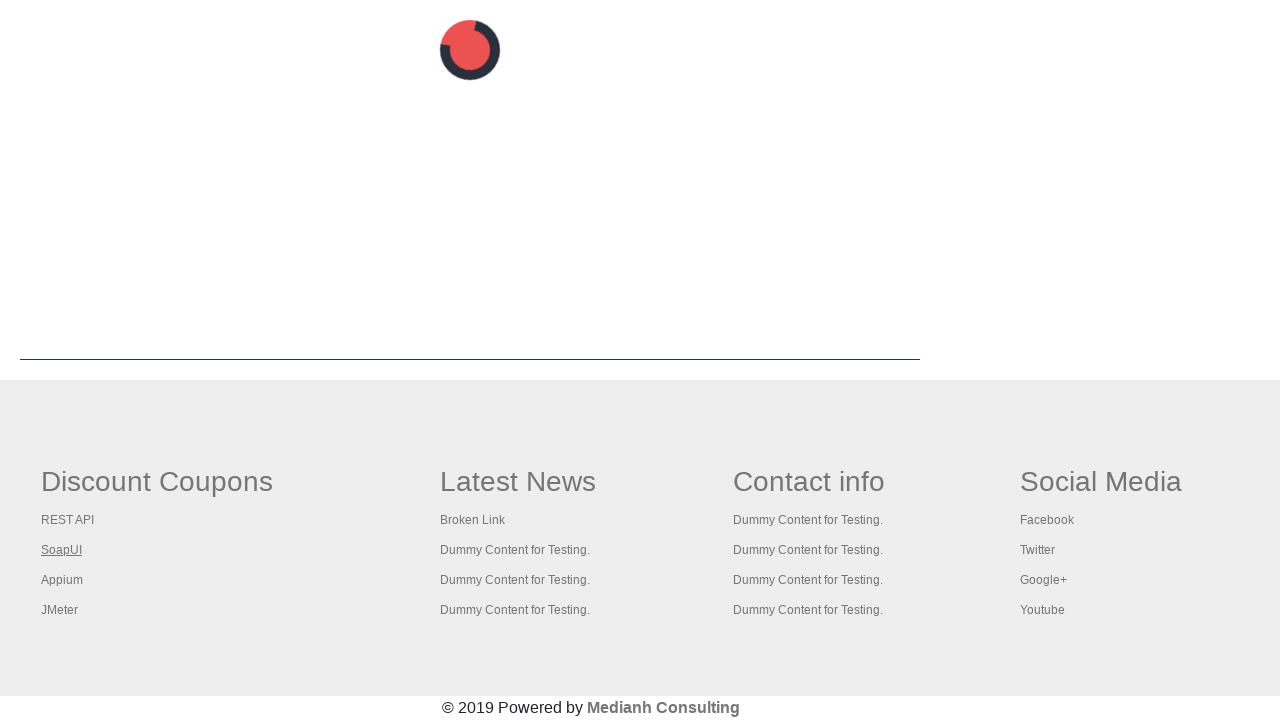

Waited for page to load (networkidle)
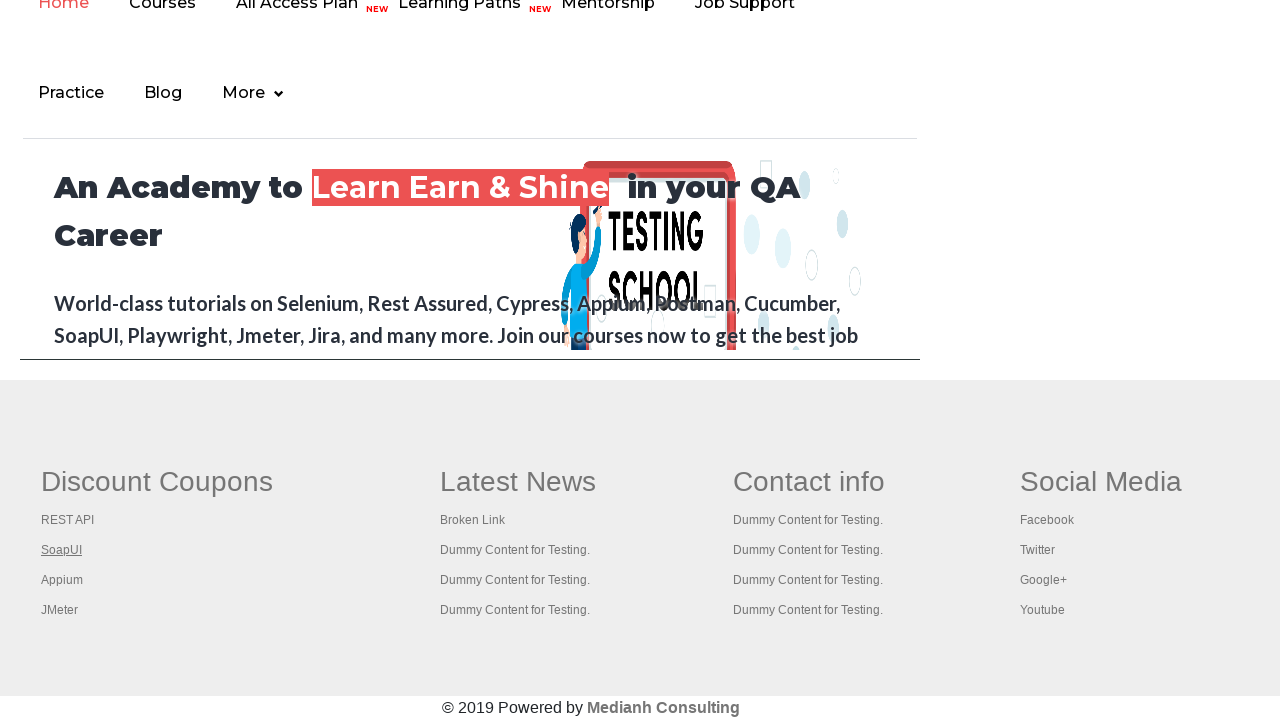

Located footer link at index 3
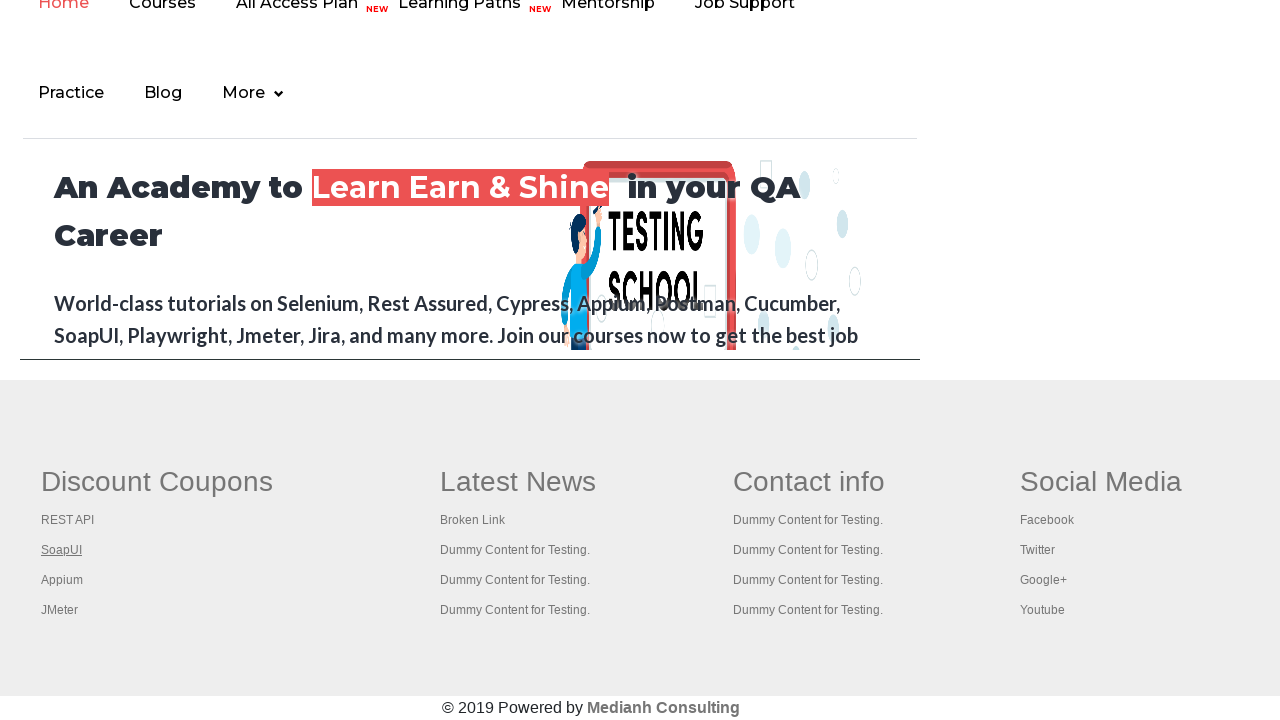

Clicked footer link at index 3 at (62, 580) on div#gf-BIG table tbody tr td ul >> a >> nth=3
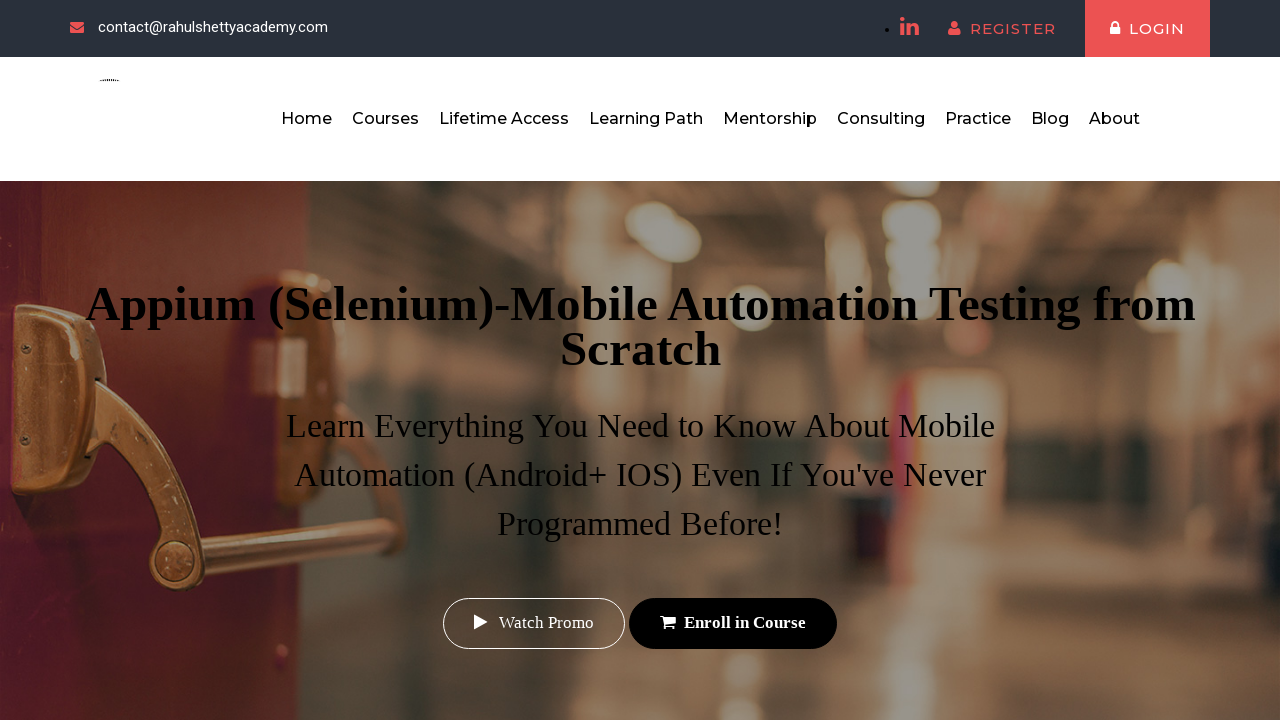

Navigated back to main page
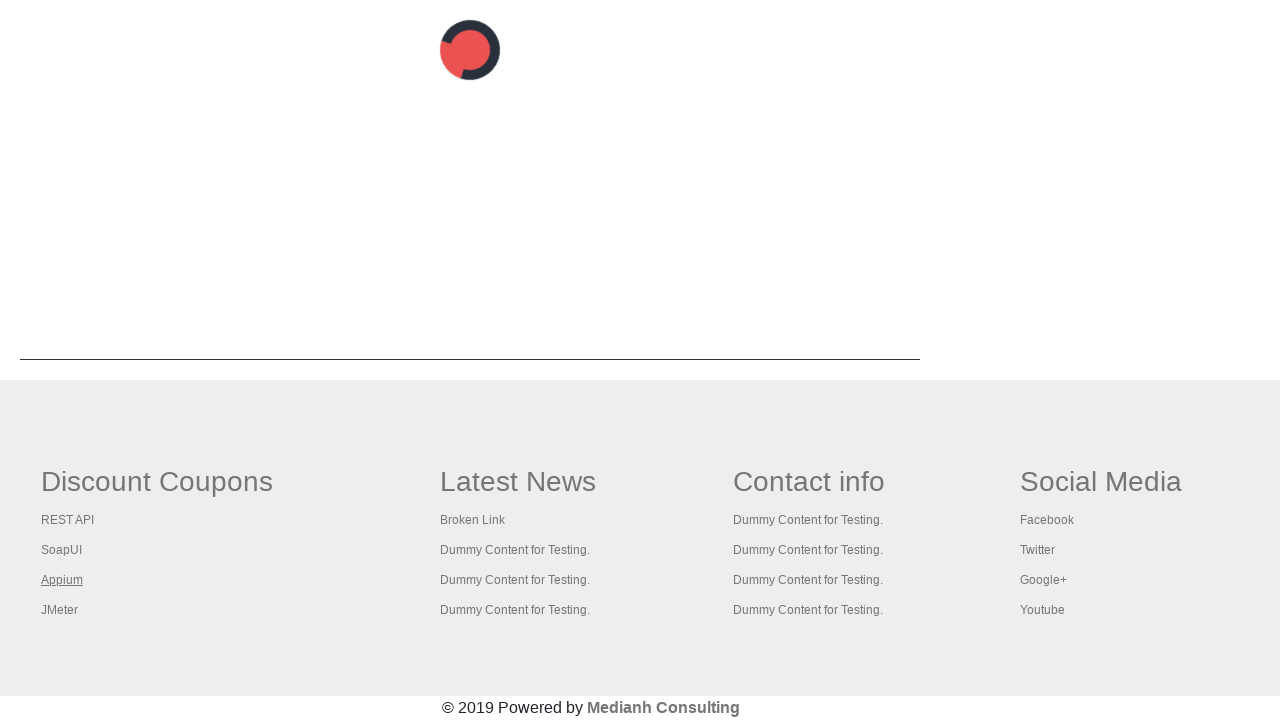

Waited for page to load (networkidle)
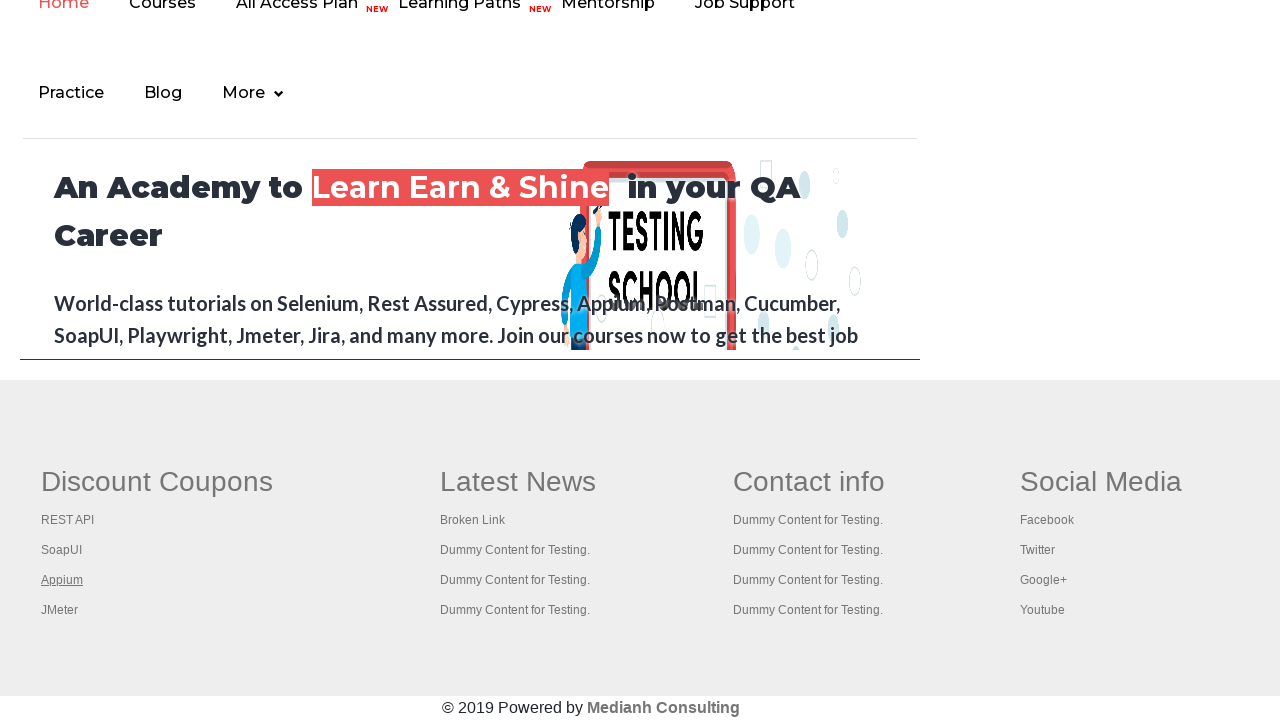

Located footer link at index 4
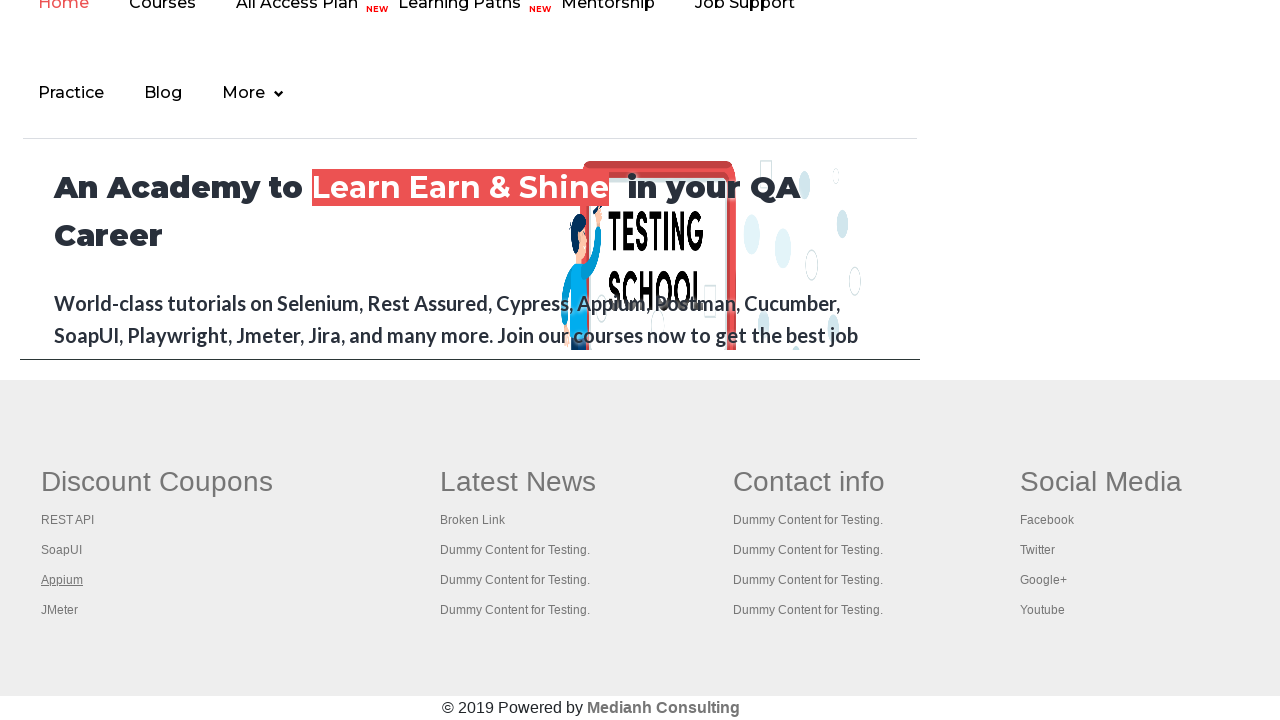

Clicked footer link at index 4 at (60, 610) on div#gf-BIG table tbody tr td ul >> a >> nth=4
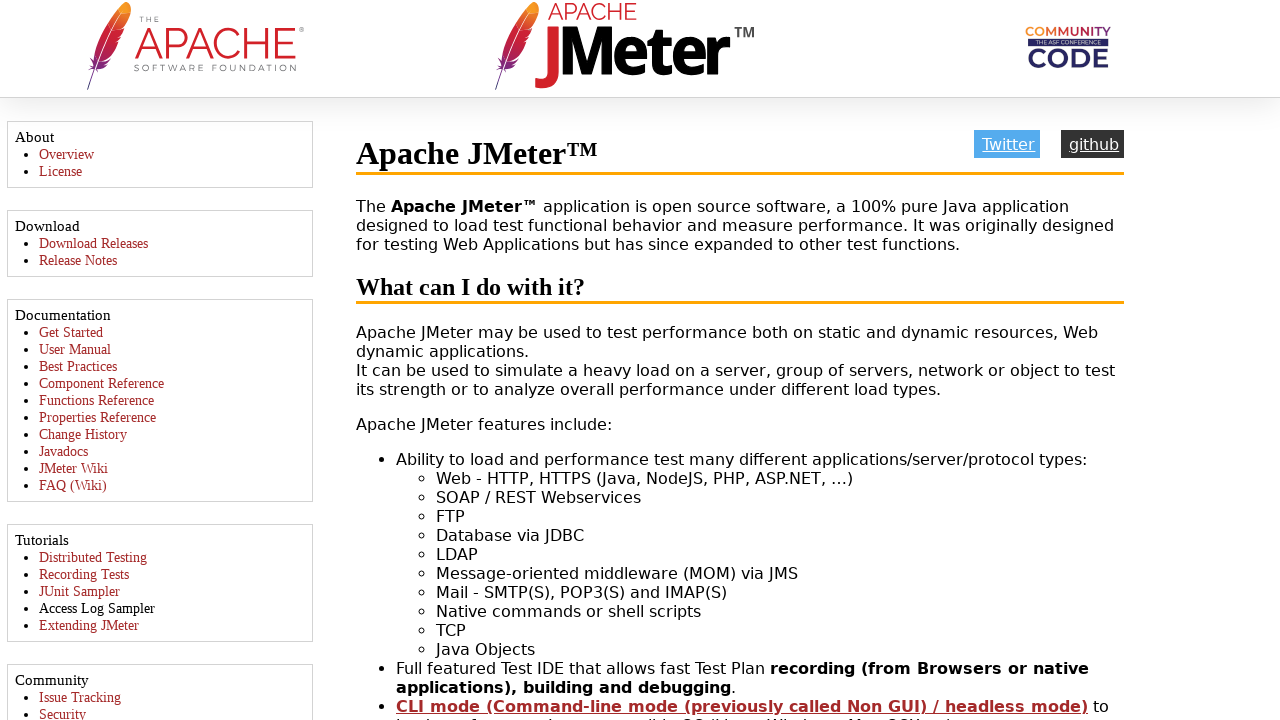

Navigated back to main page
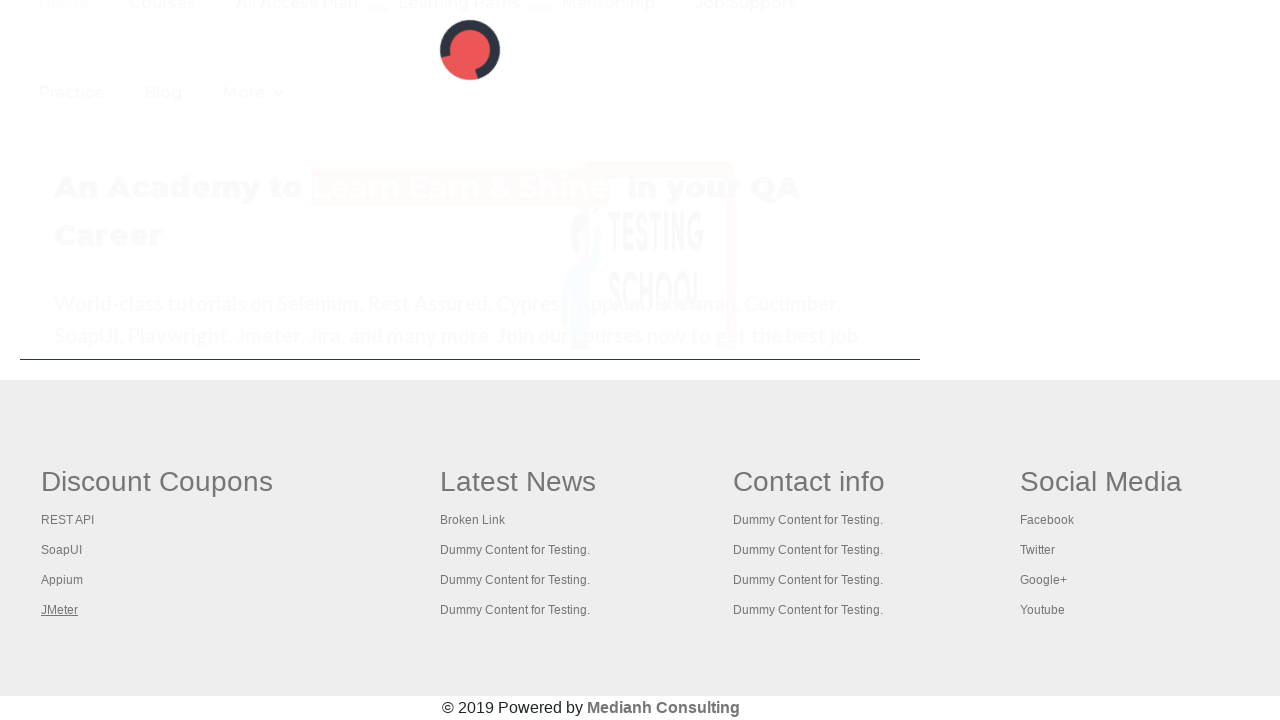

Waited for page to load (networkidle)
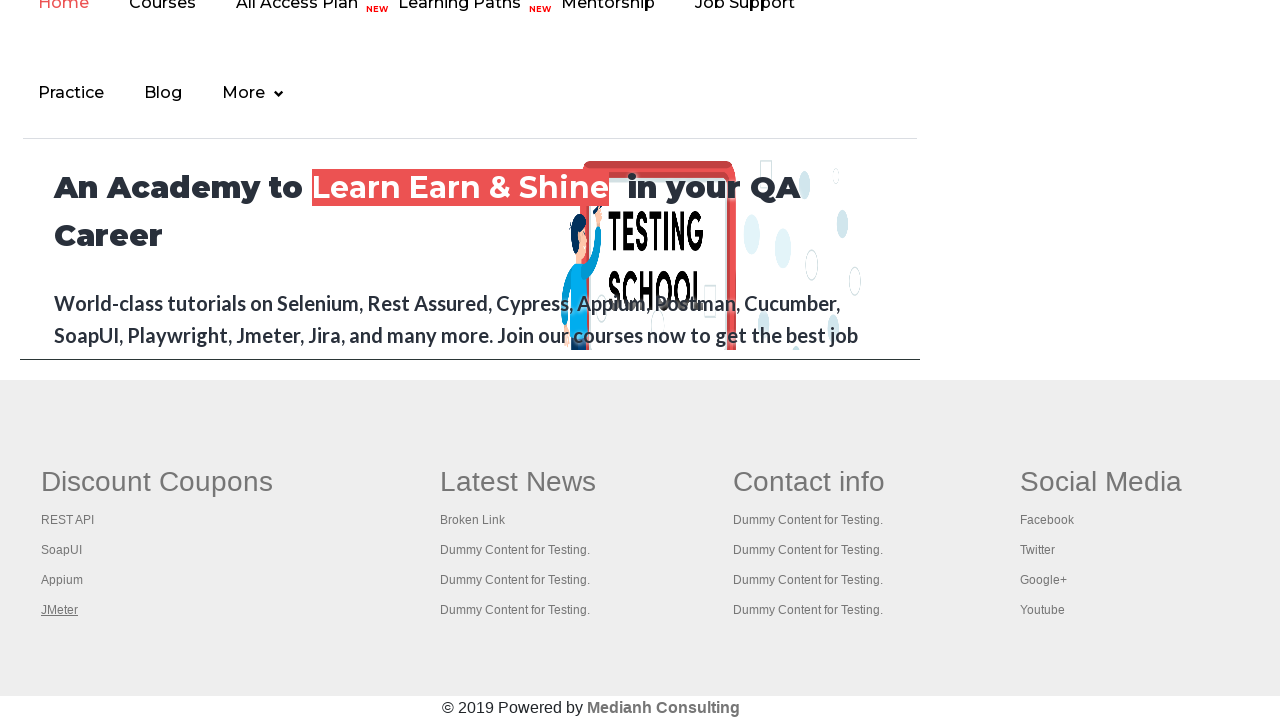

Located footer link at index 5
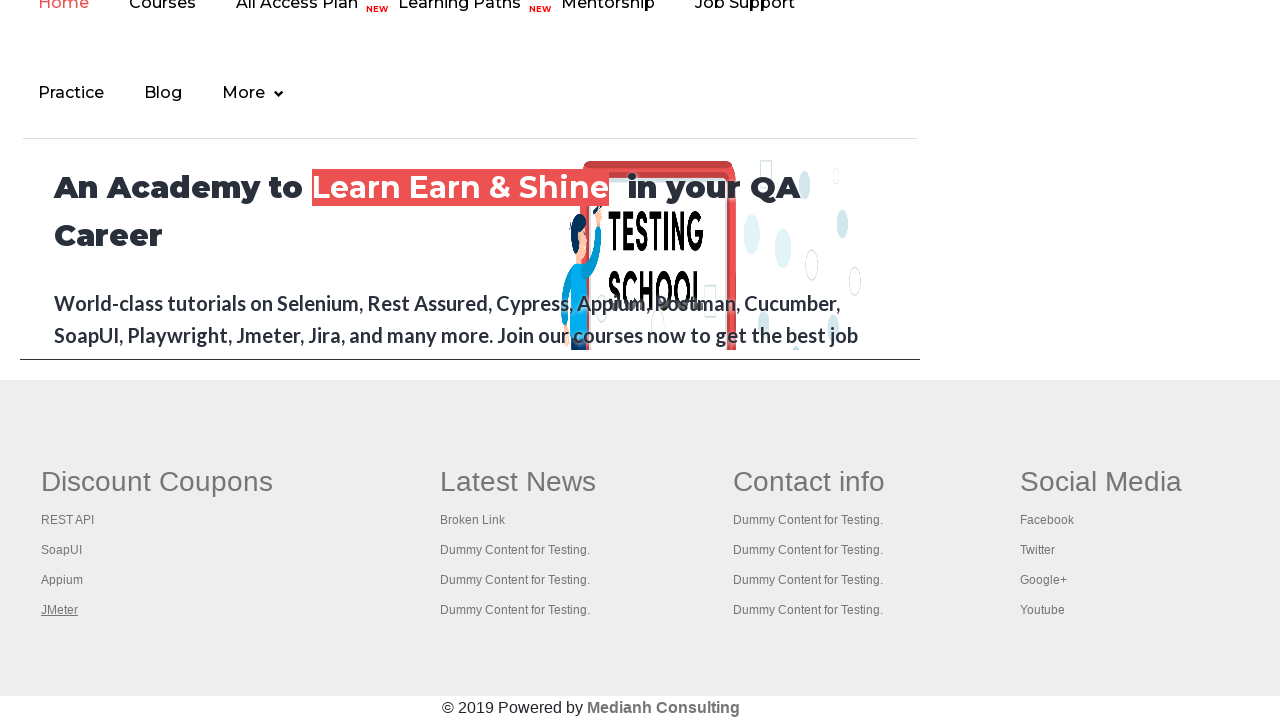

Clicked footer link at index 5 at (518, 482) on div#gf-BIG table tbody tr td ul >> a >> nth=5
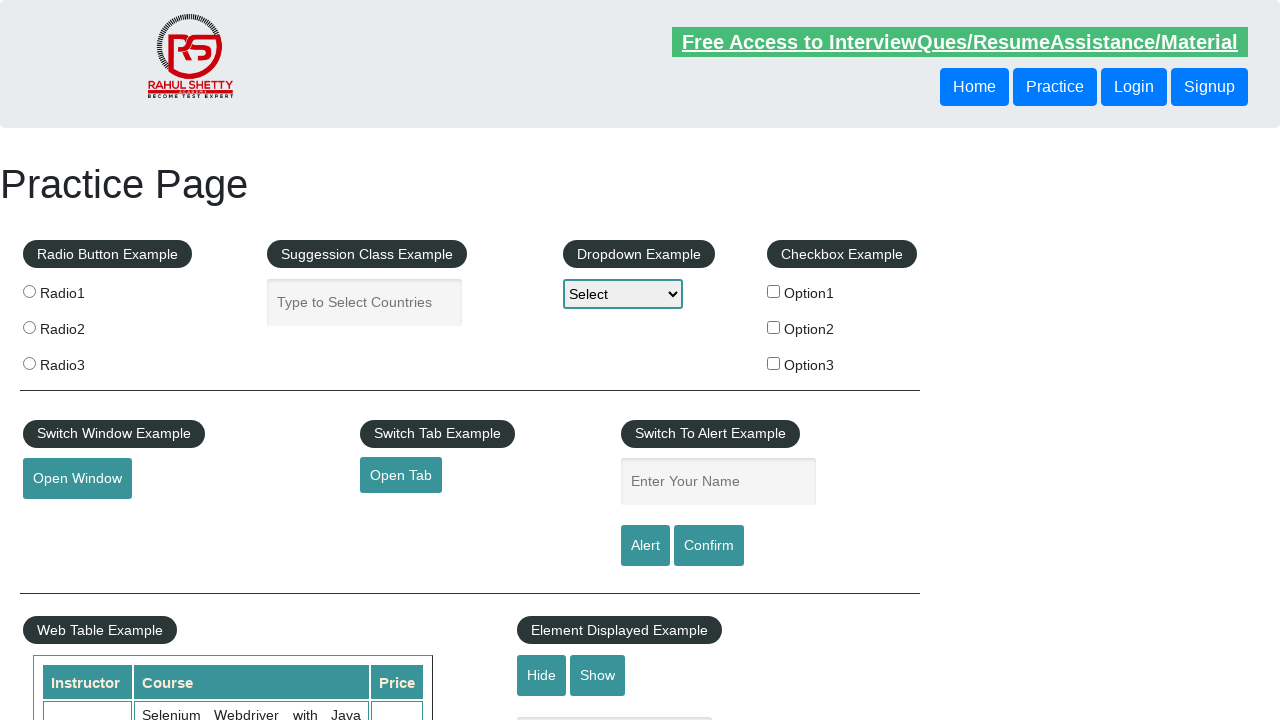

Navigated back to main page
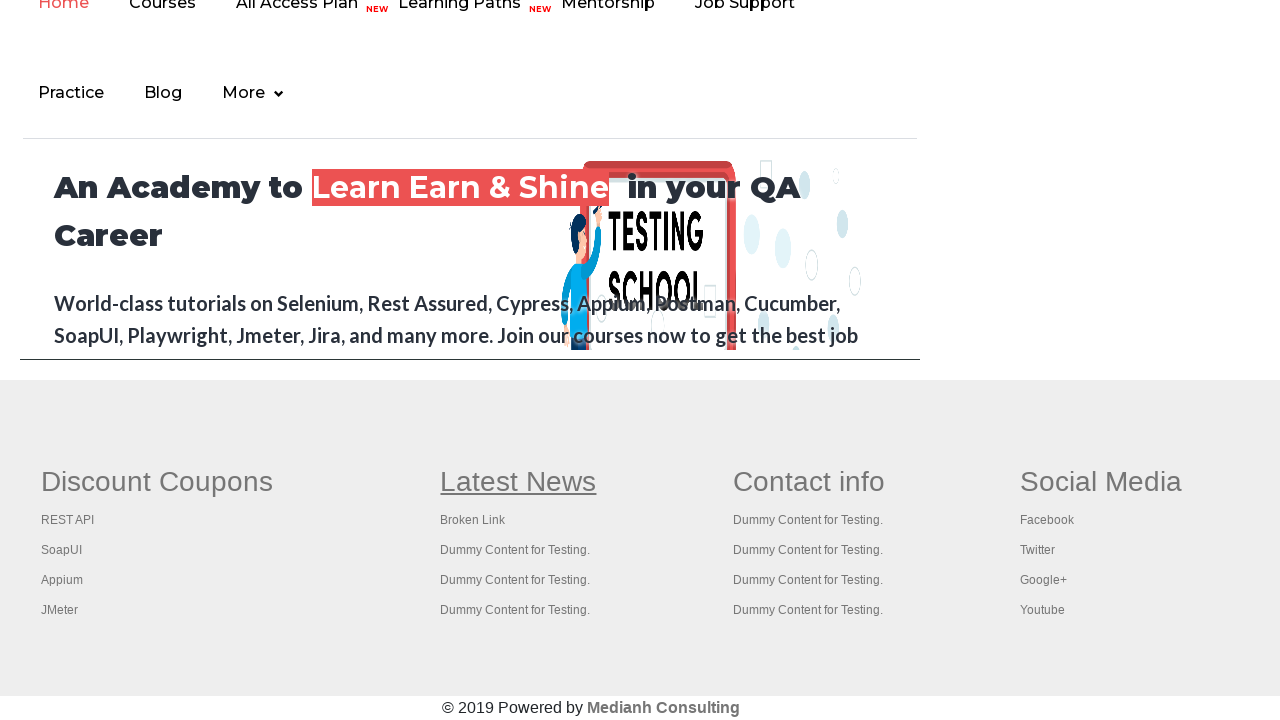

Waited for page to load (networkidle)
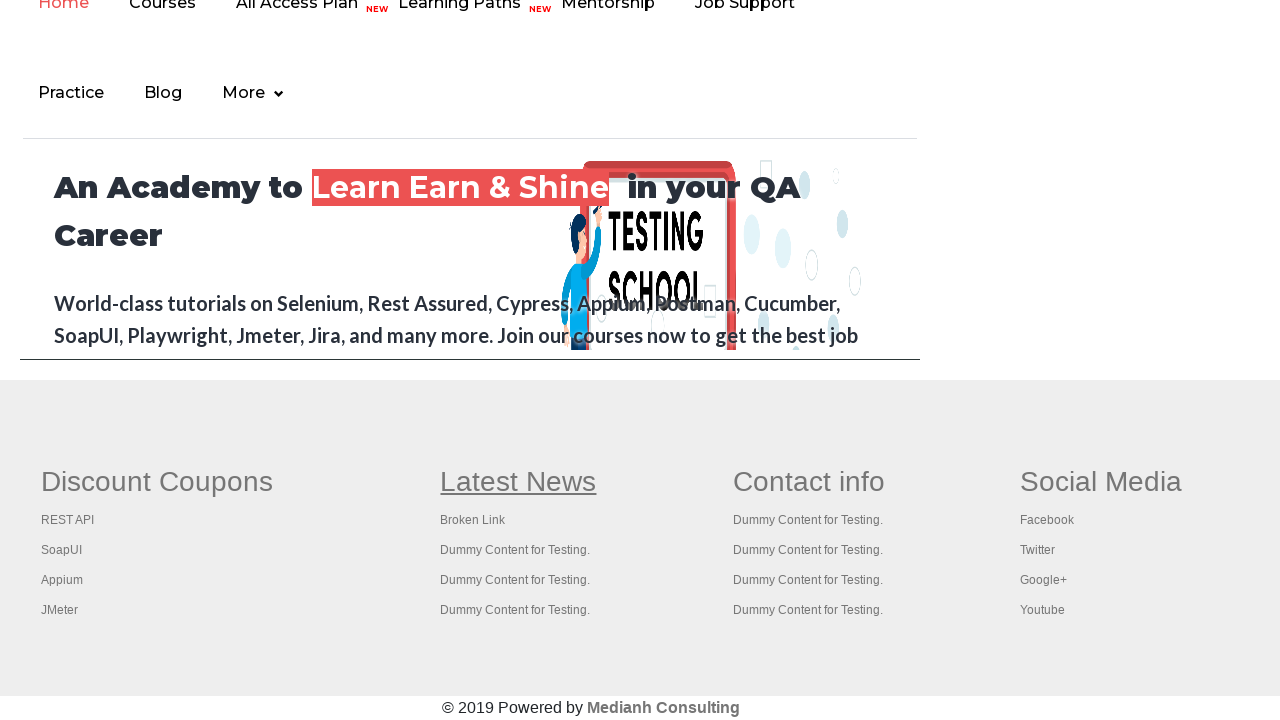

Located footer link at index 6
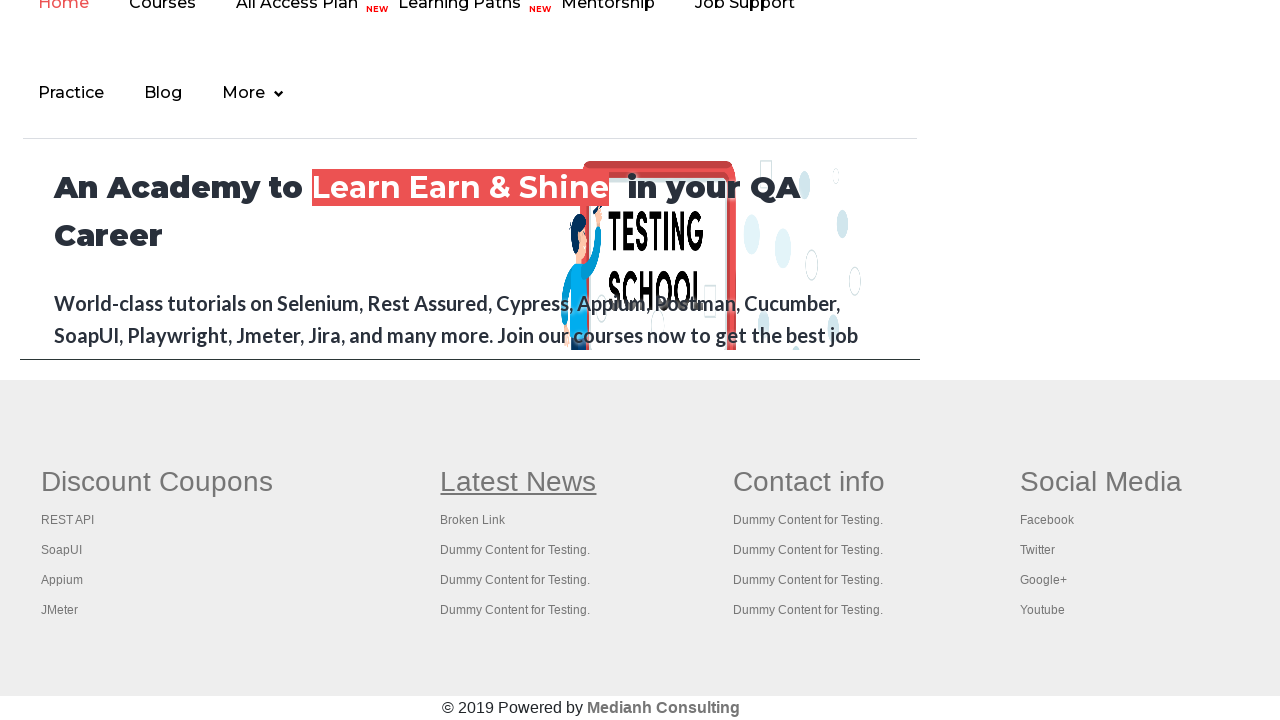

Clicked footer link at index 6 at (473, 520) on div#gf-BIG table tbody tr td ul >> a >> nth=6
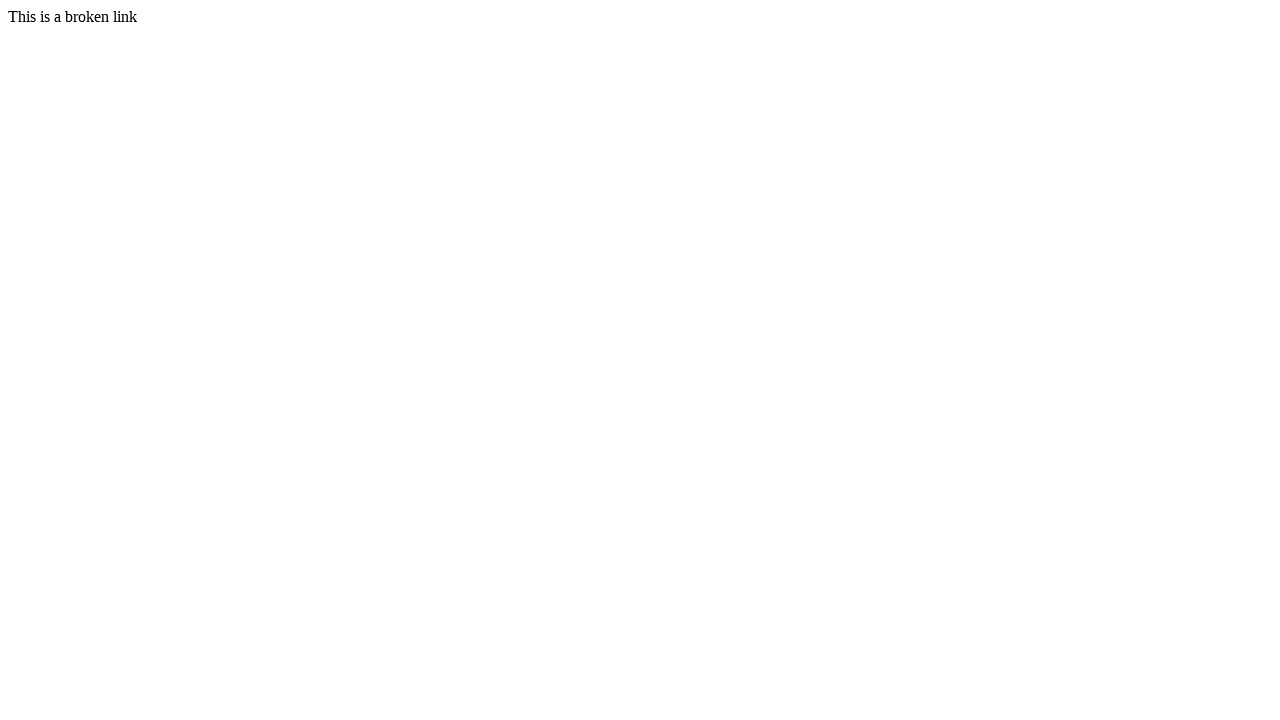

Navigated back to main page
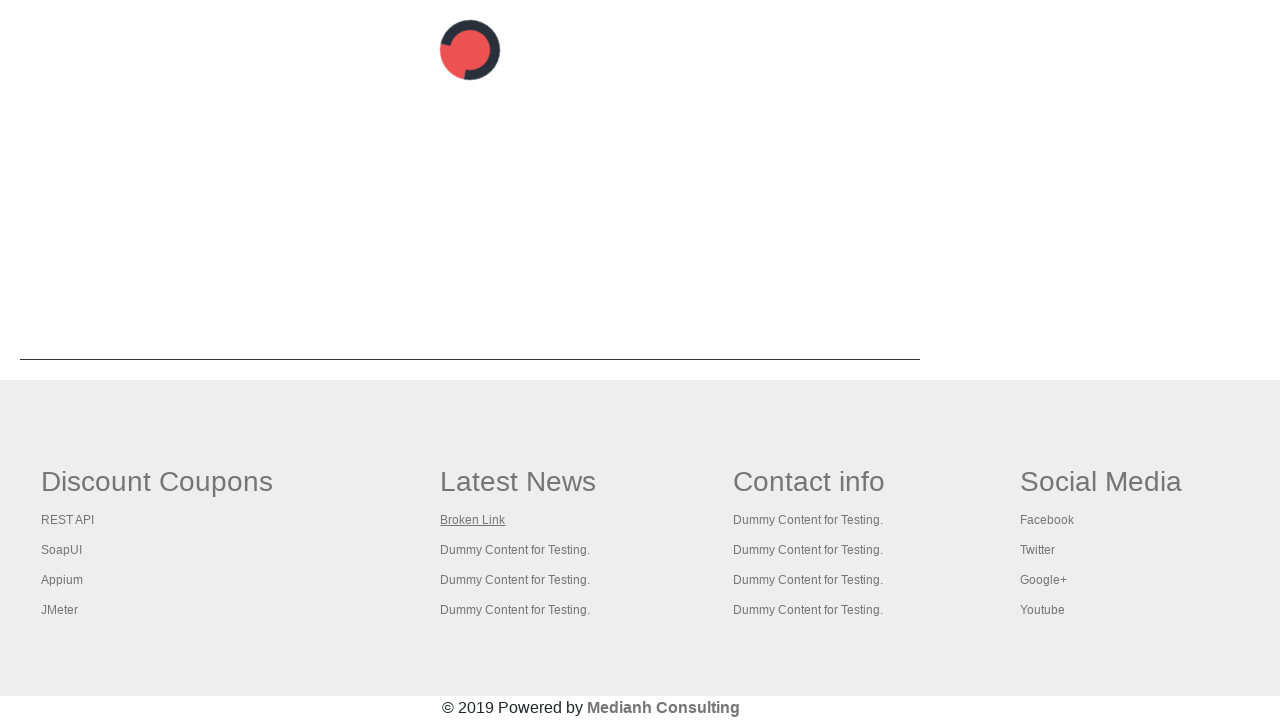

Waited for page to load (networkidle)
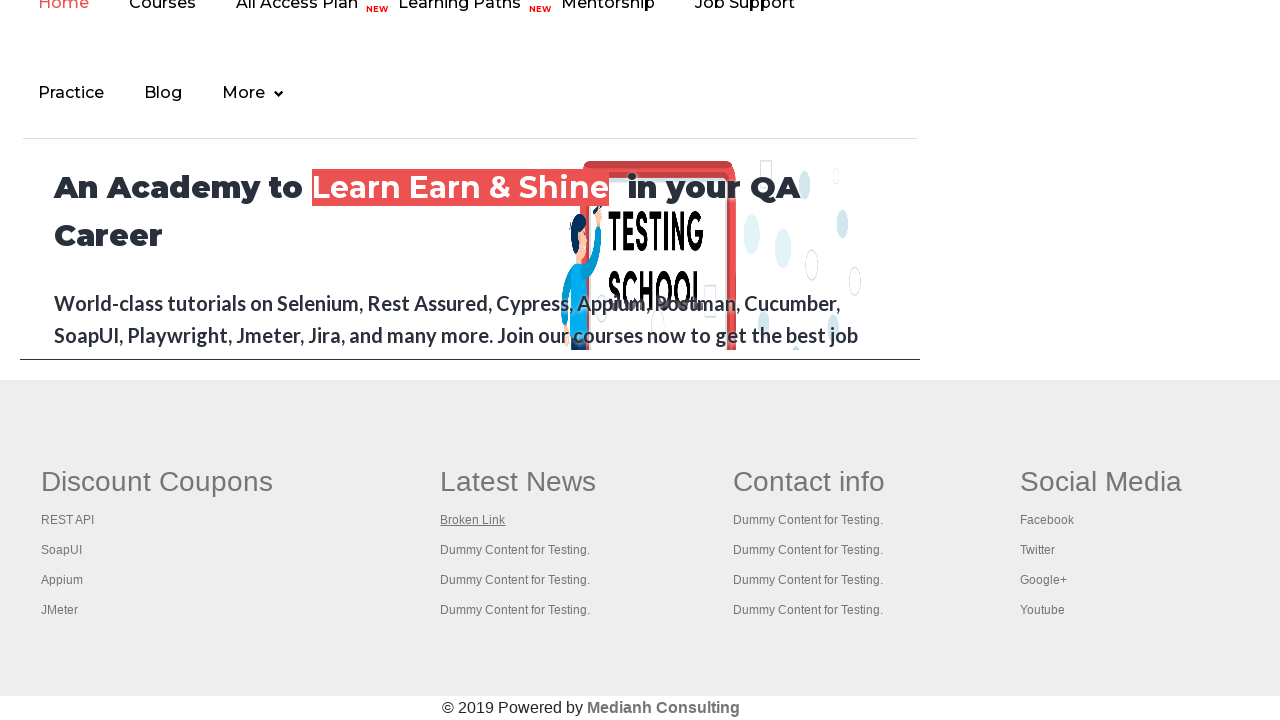

Located footer link at index 7
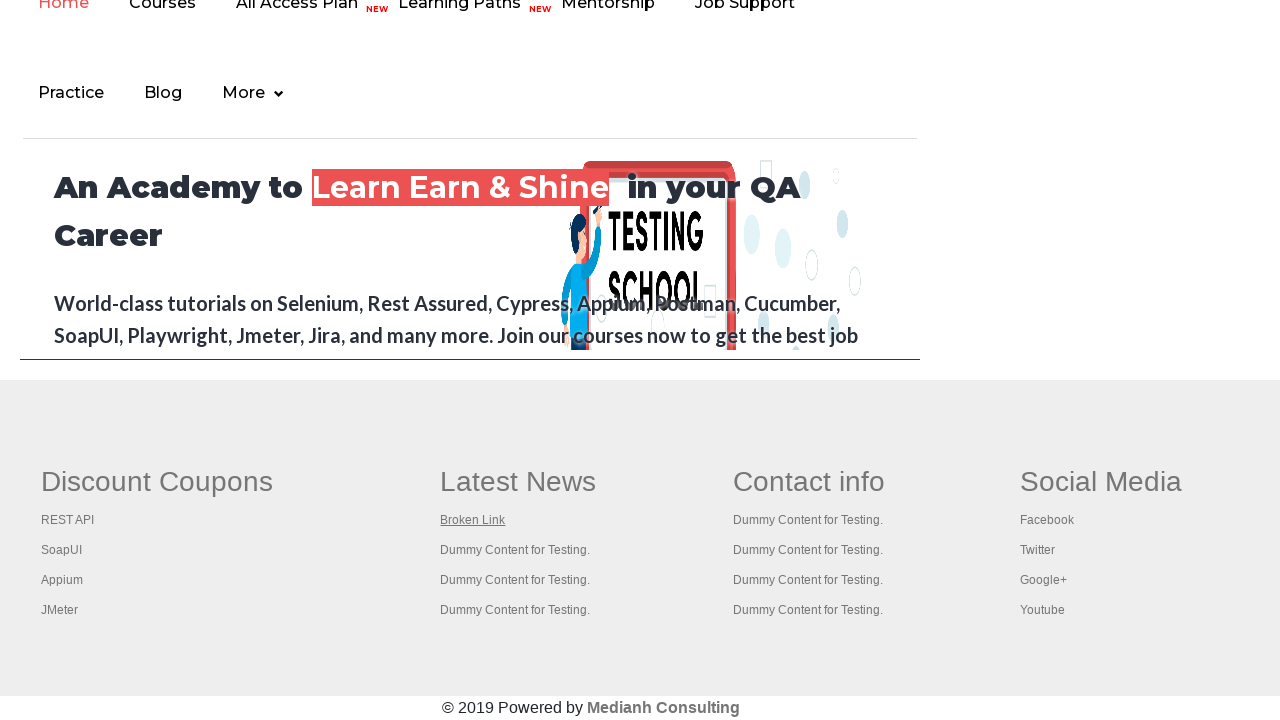

Clicked footer link at index 7 at (515, 550) on div#gf-BIG table tbody tr td ul >> a >> nth=7
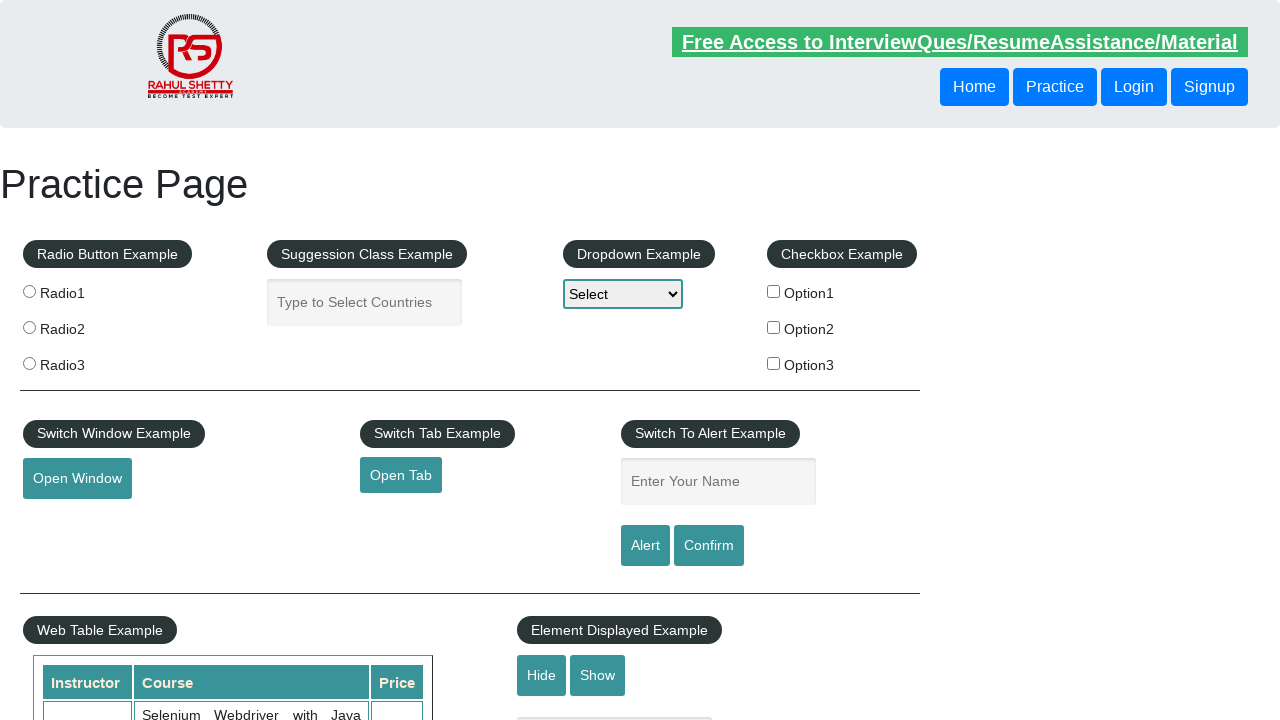

Navigated back to main page
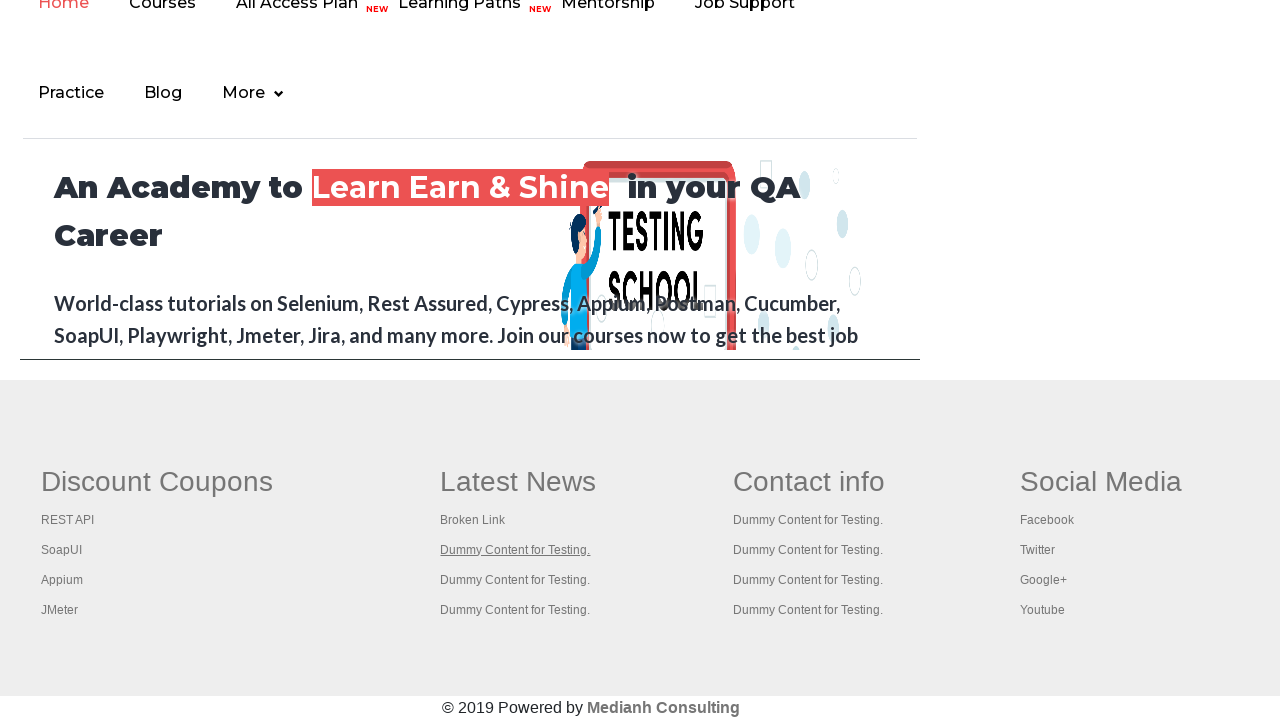

Waited for page to load (networkidle)
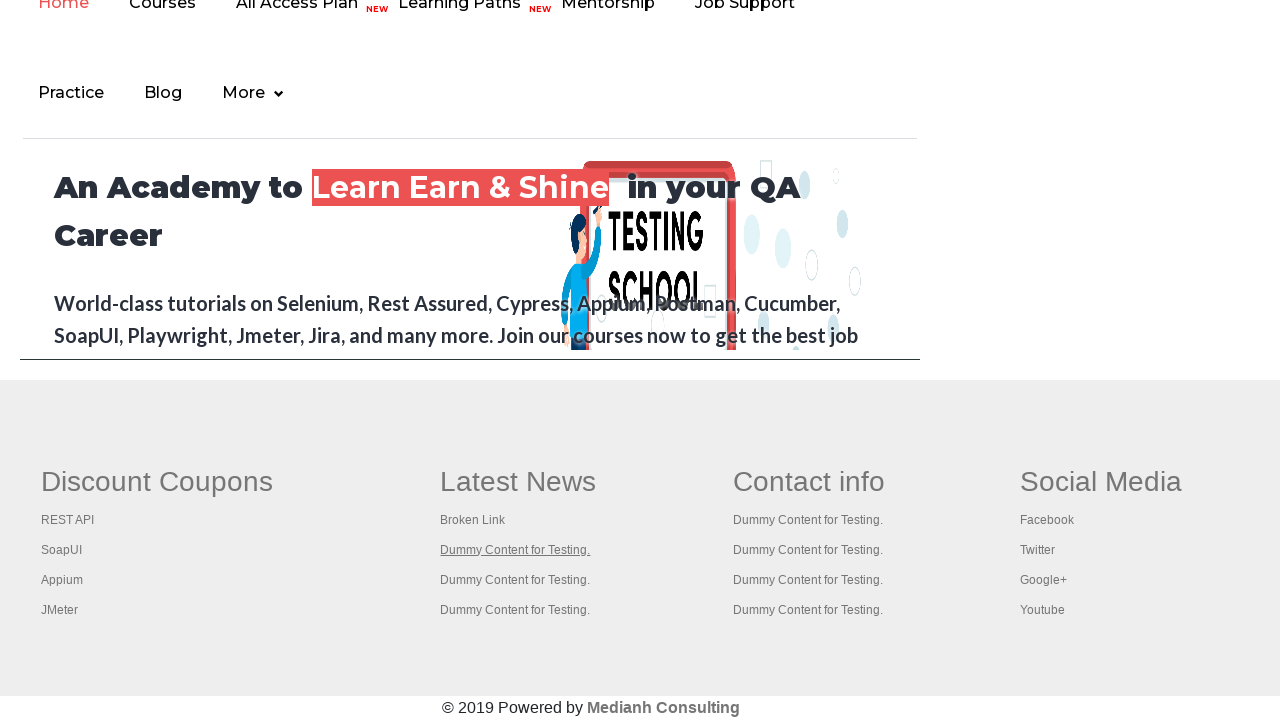

Located footer link at index 8
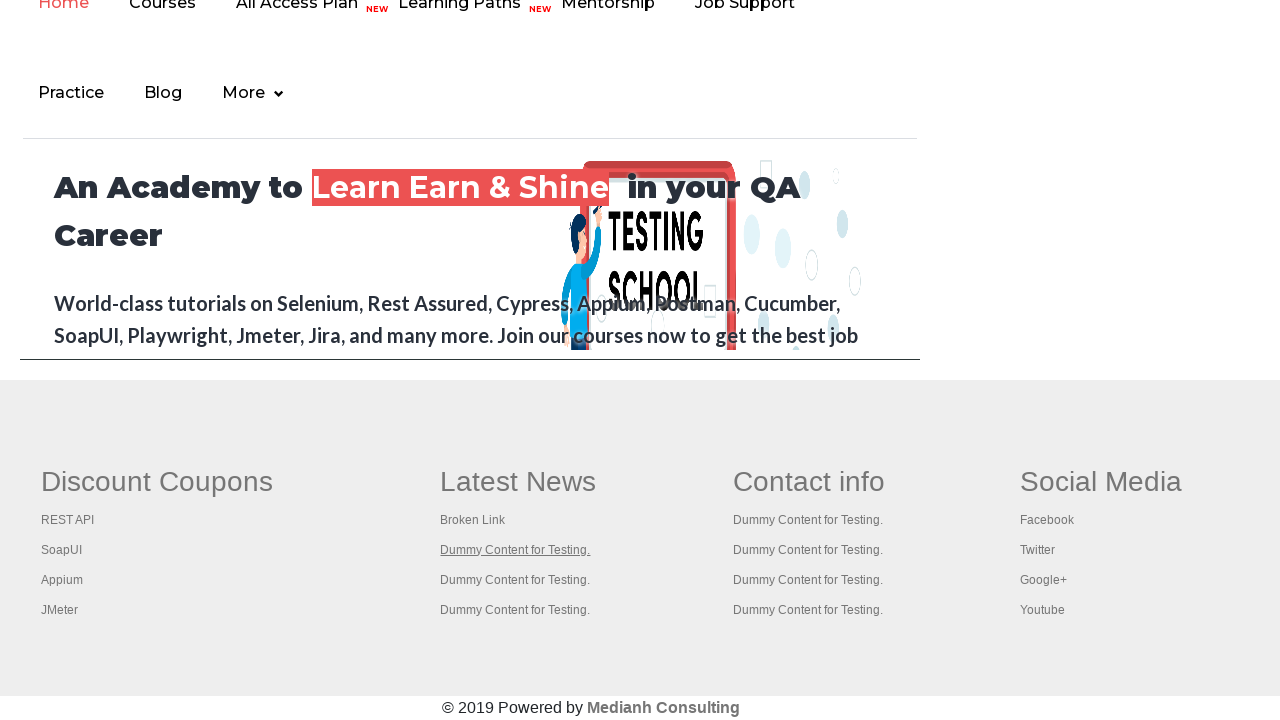

Clicked footer link at index 8 at (515, 580) on div#gf-BIG table tbody tr td ul >> a >> nth=8
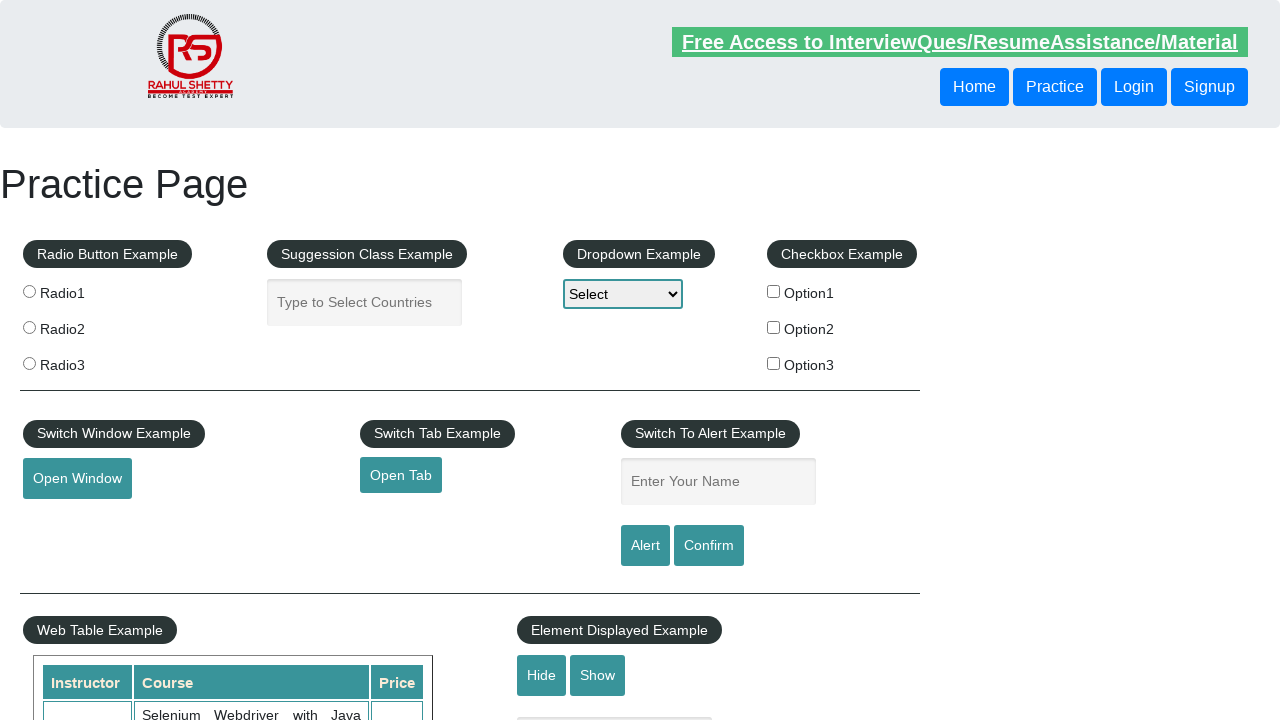

Navigated back to main page
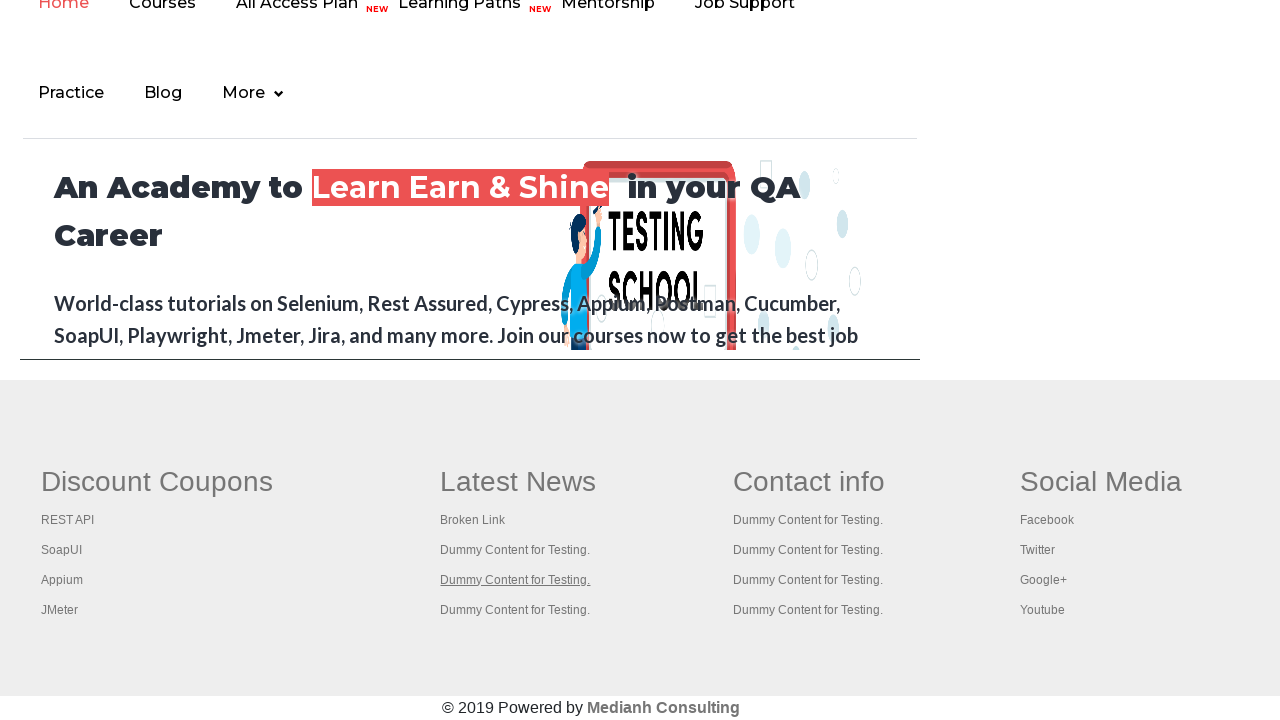

Waited for page to load (networkidle)
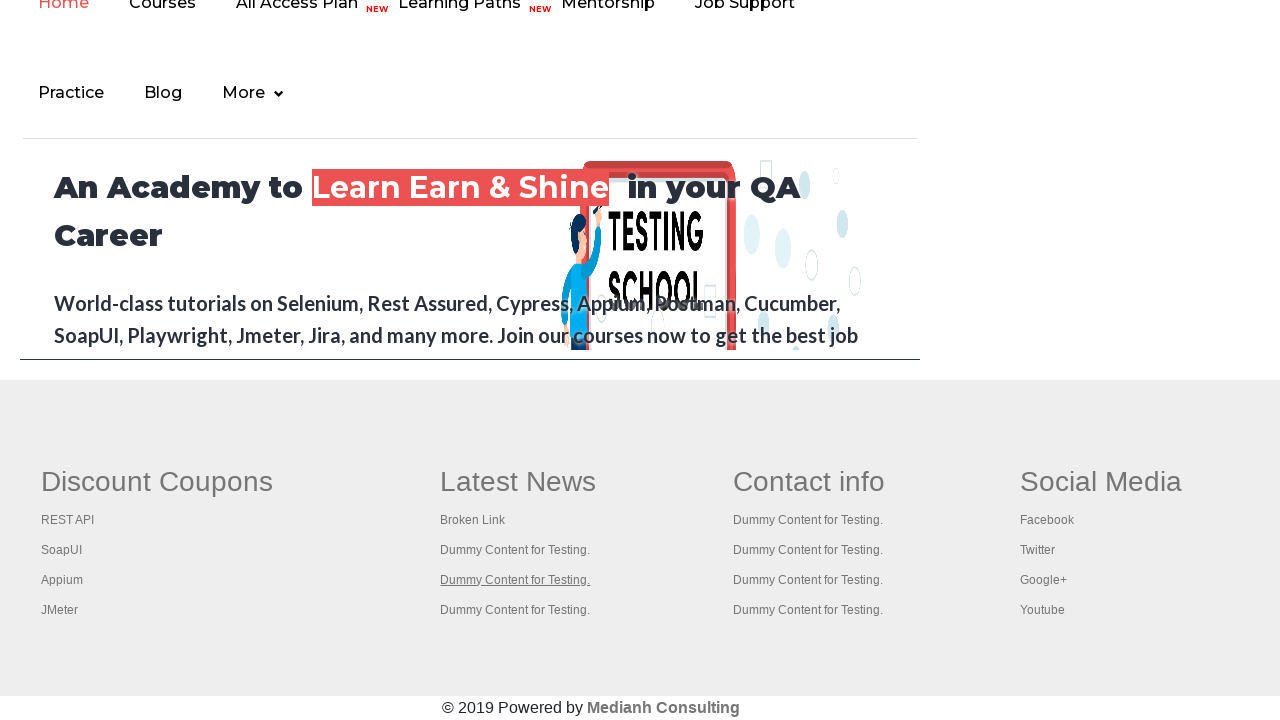

Located footer link at index 9
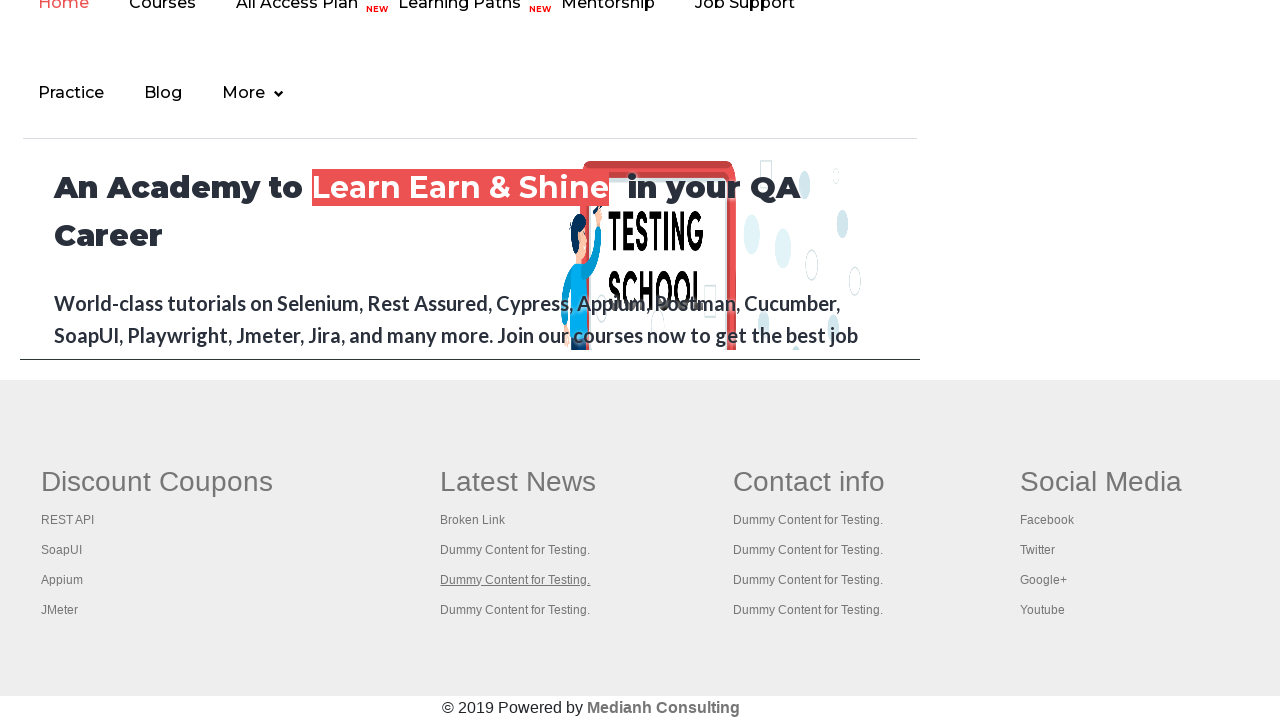

Clicked footer link at index 9 at (515, 610) on div#gf-BIG table tbody tr td ul >> a >> nth=9
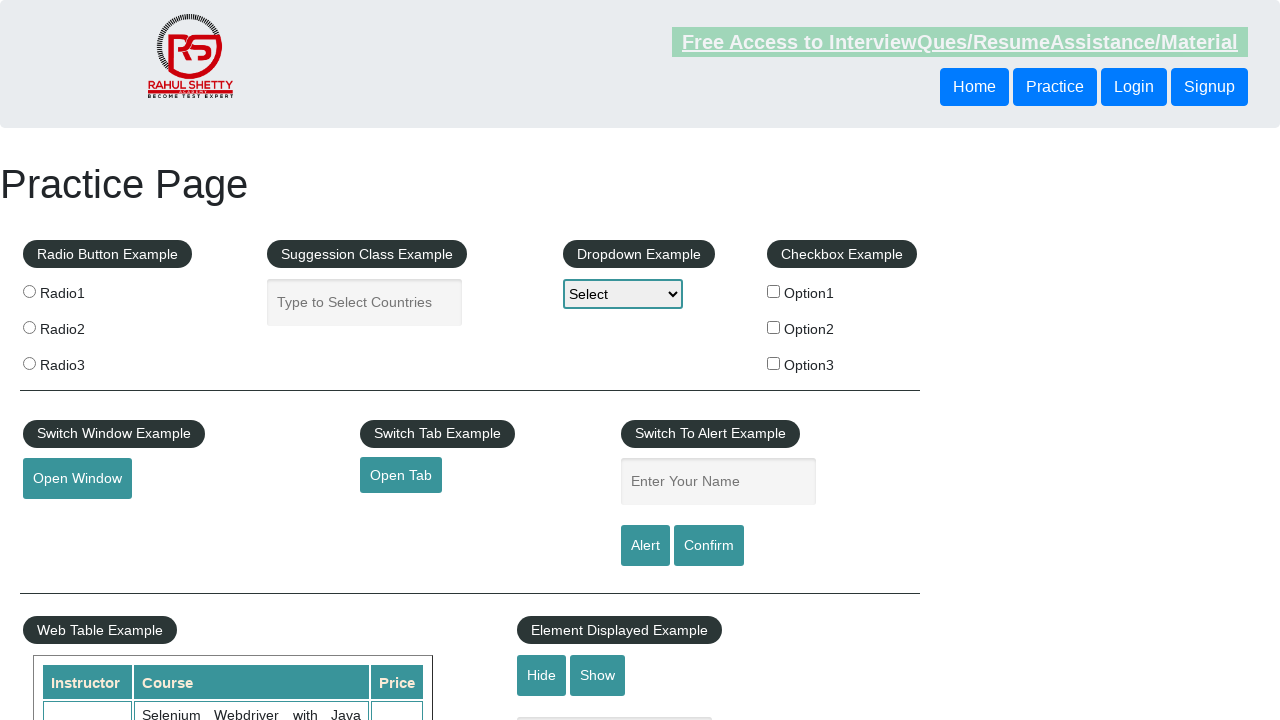

Navigated back to main page
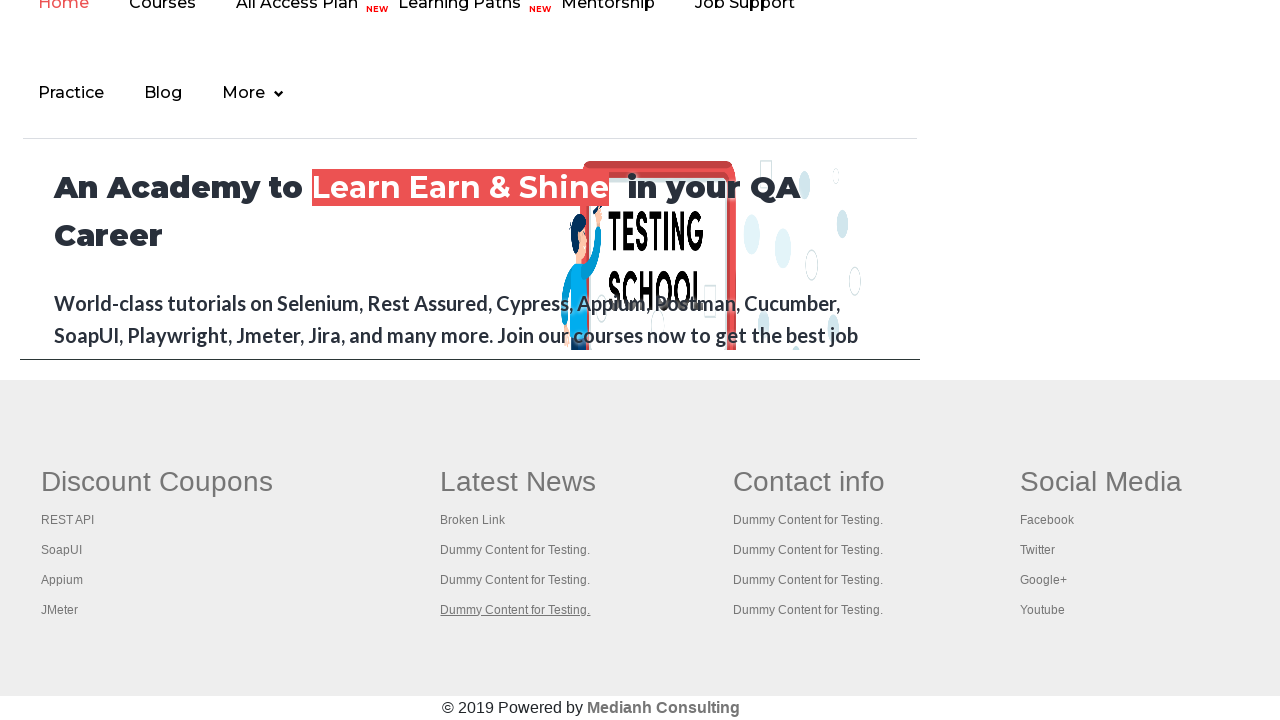

Waited for page to load (networkidle)
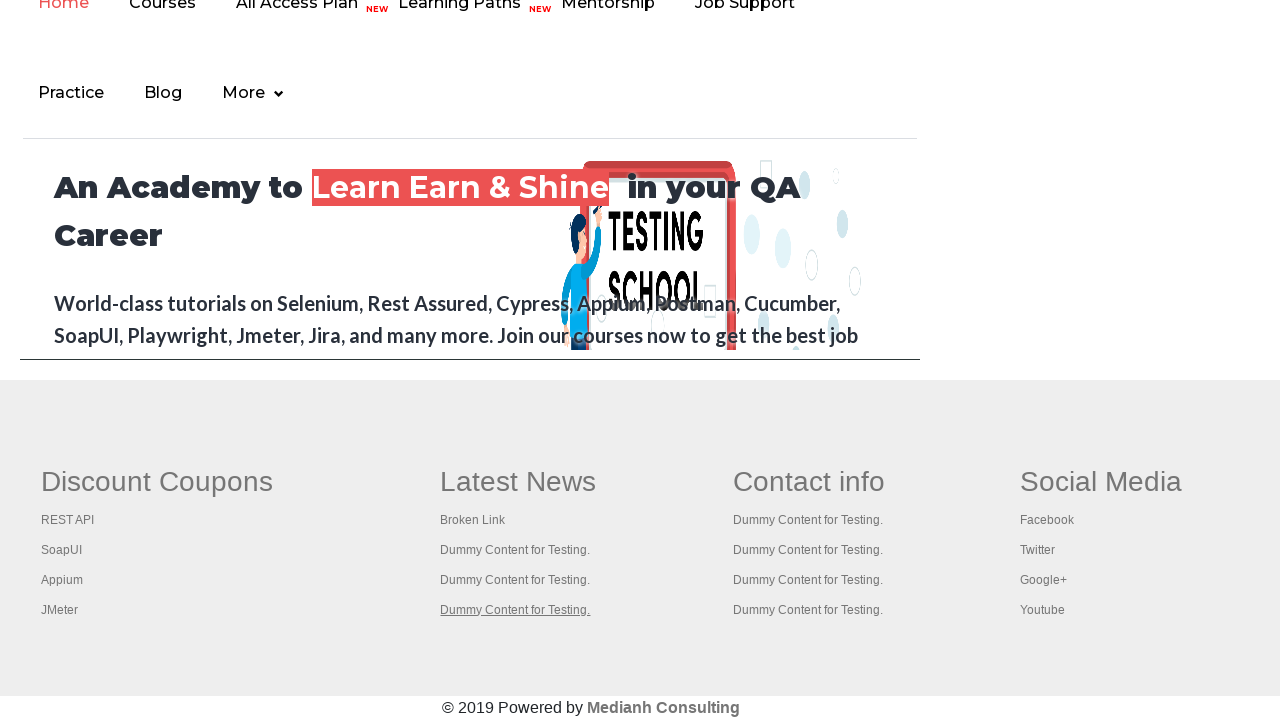

Located footer link at index 10
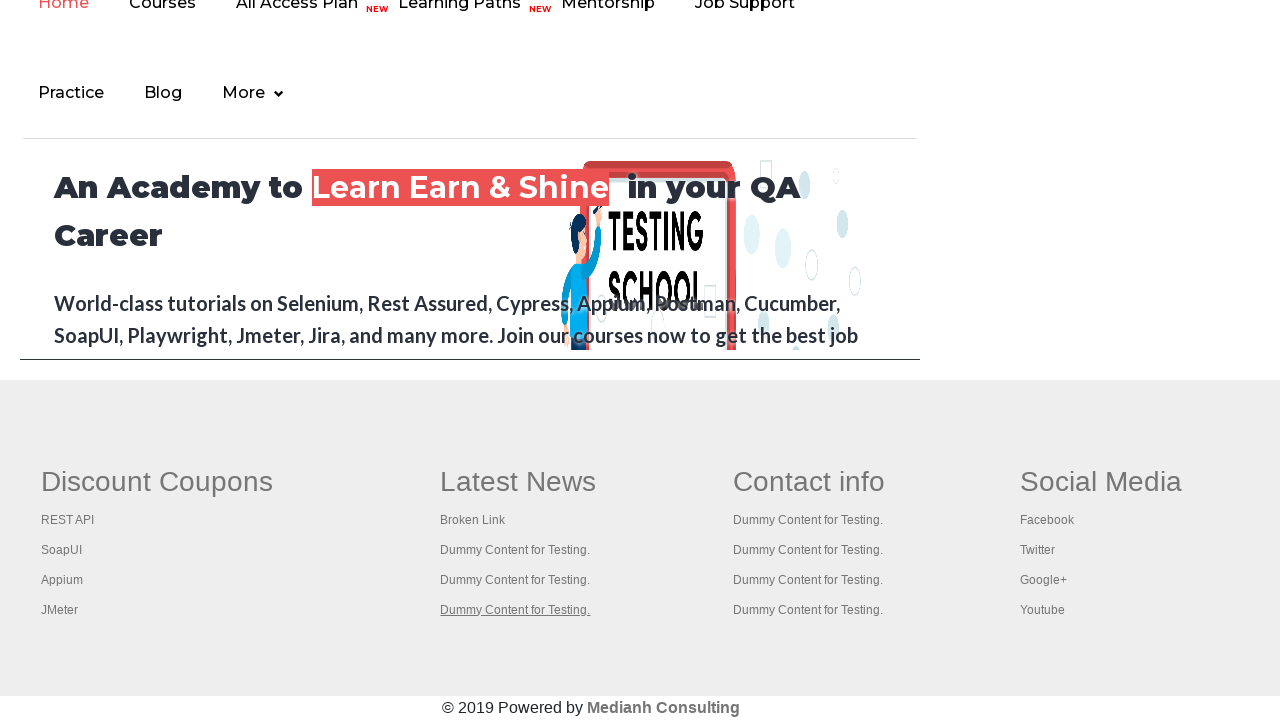

Clicked footer link at index 10 at (809, 482) on div#gf-BIG table tbody tr td ul >> a >> nth=10
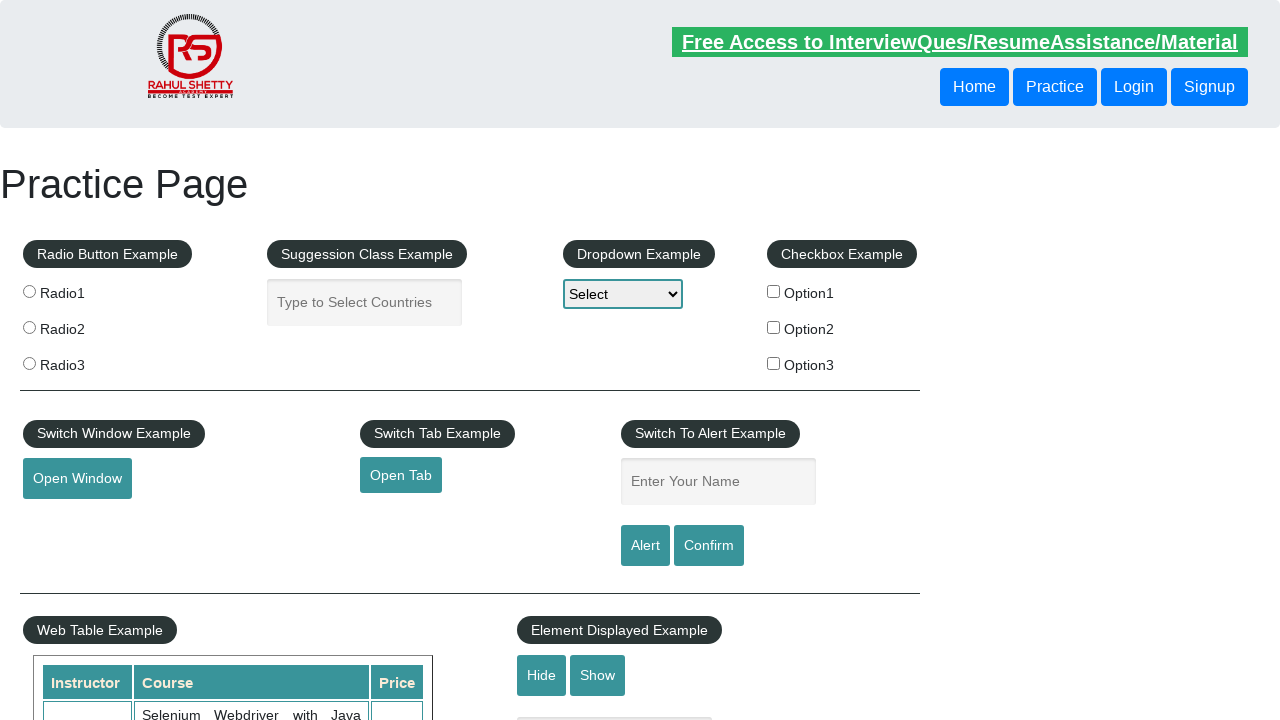

Navigated back to main page
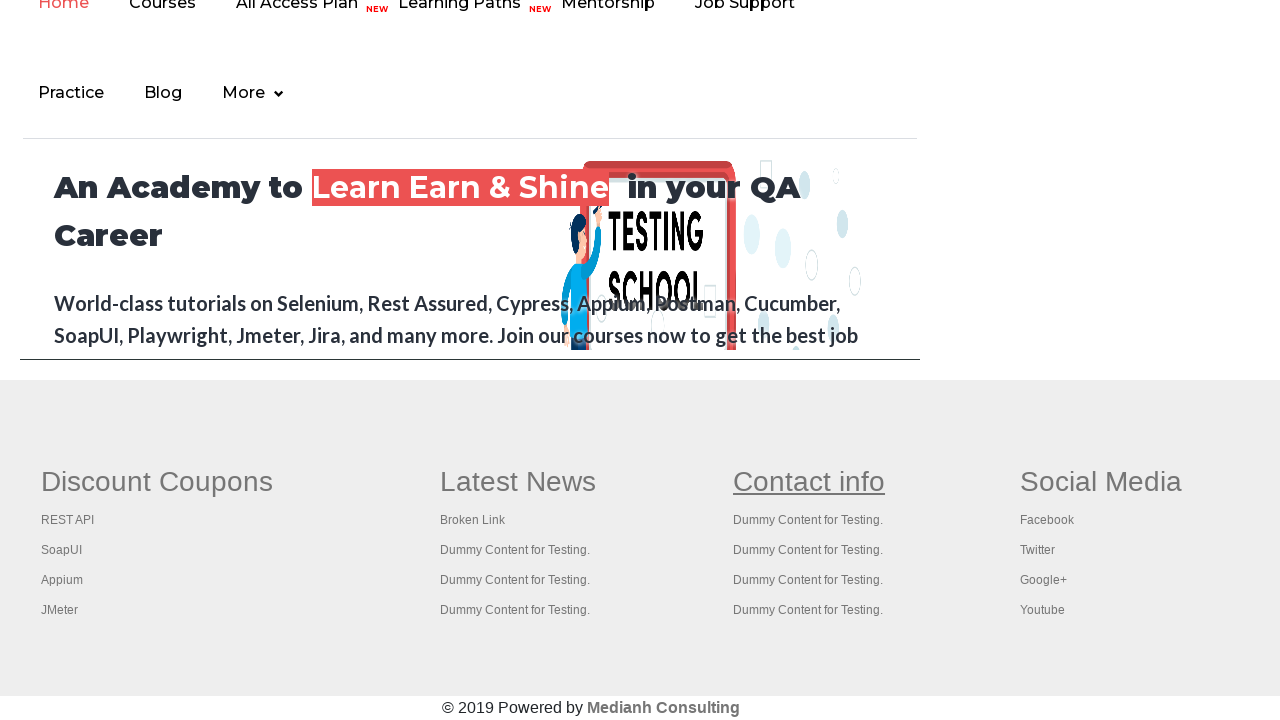

Waited for page to load (networkidle)
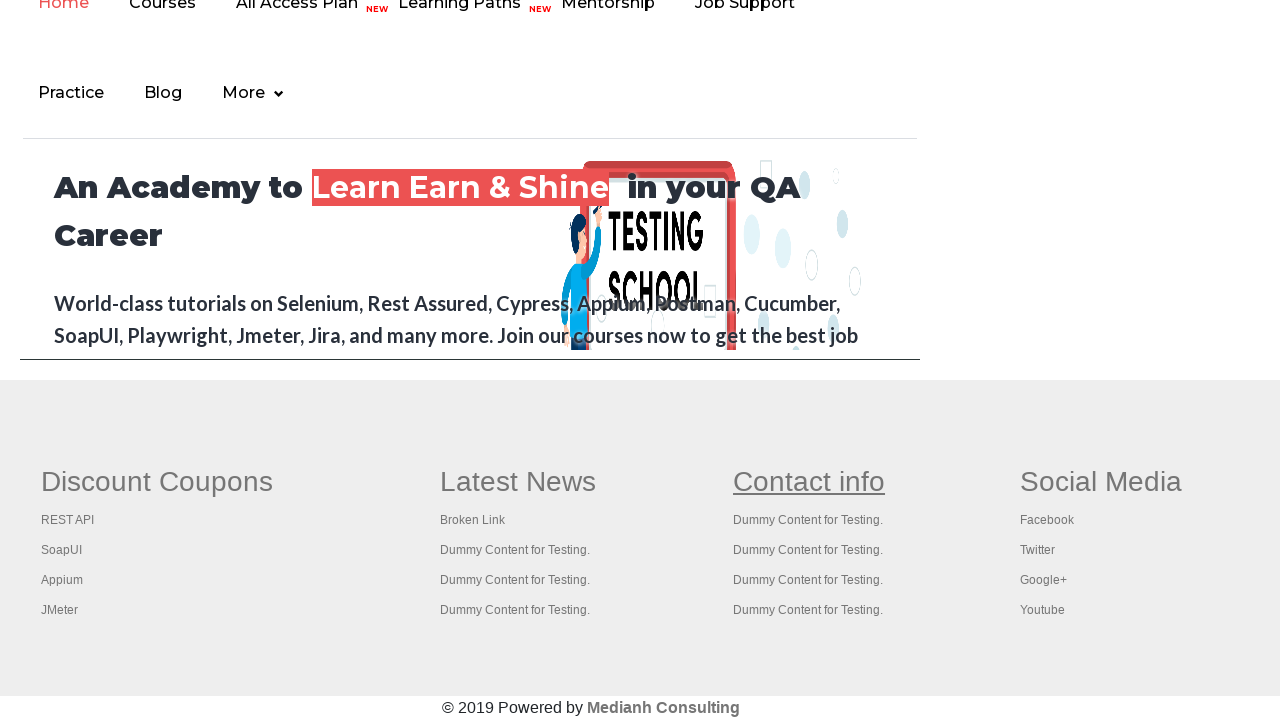

Located footer link at index 11
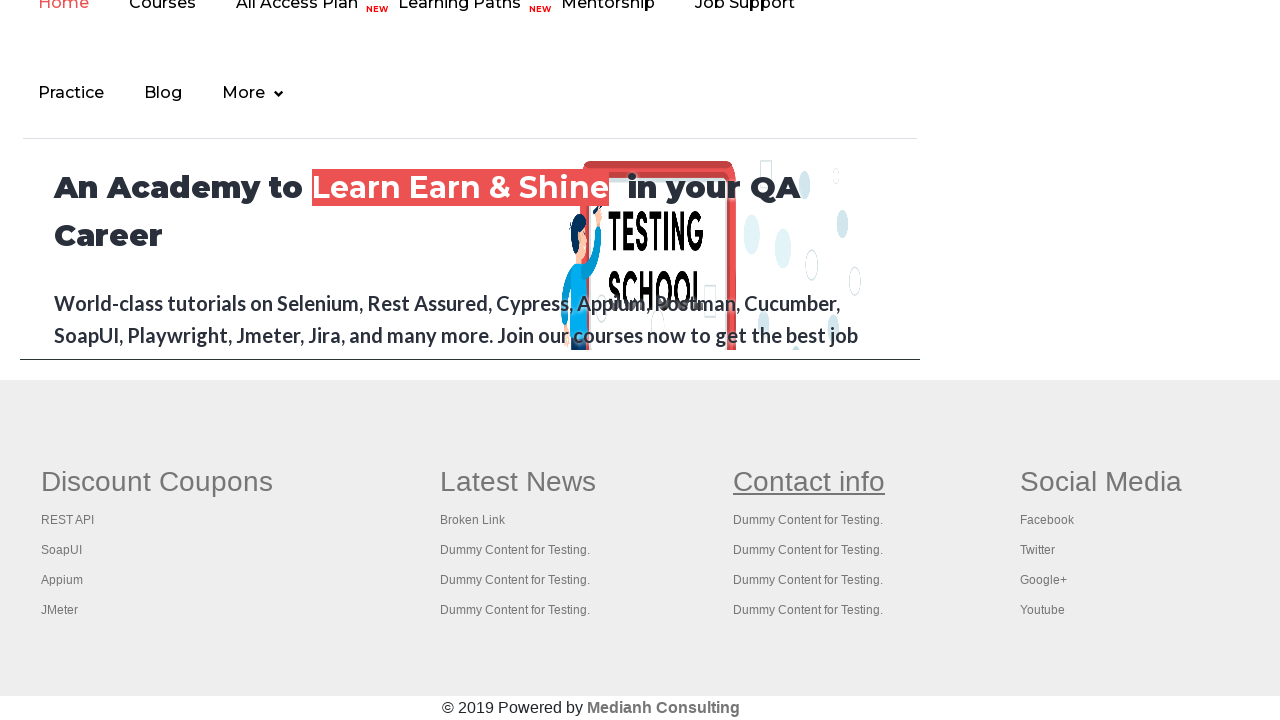

Clicked footer link at index 11 at (808, 520) on div#gf-BIG table tbody tr td ul >> a >> nth=11
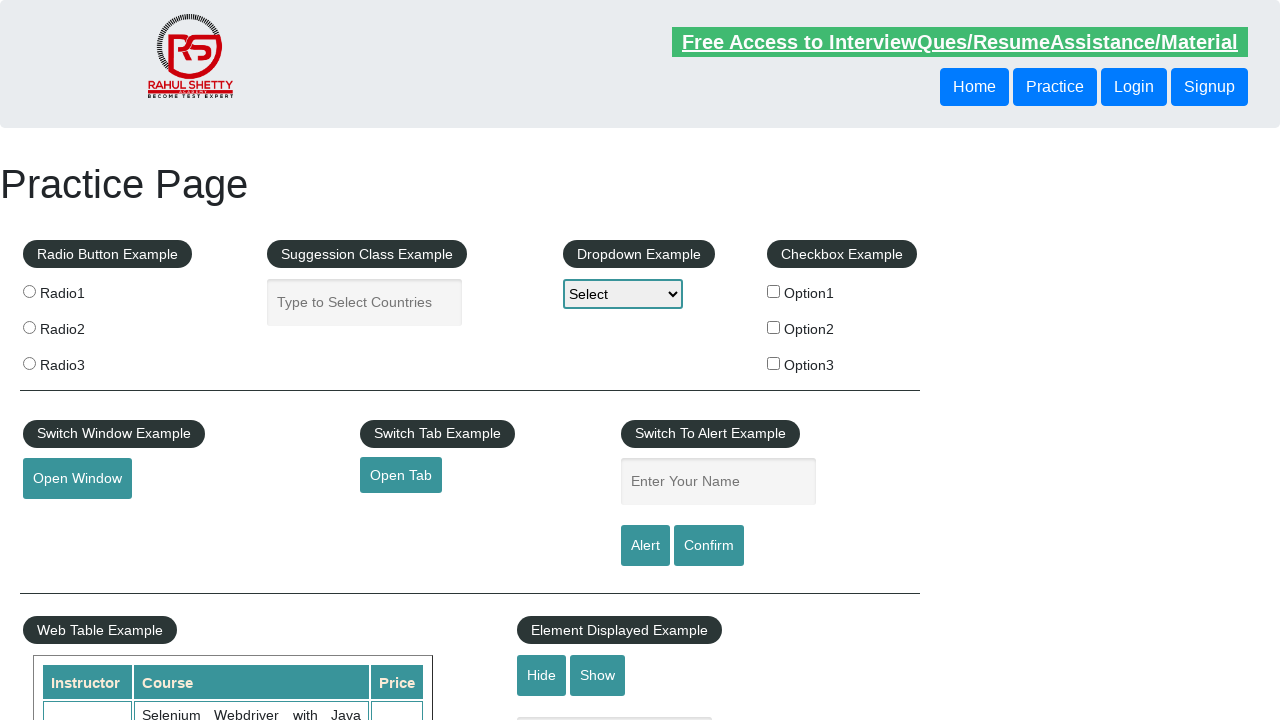

Navigated back to main page
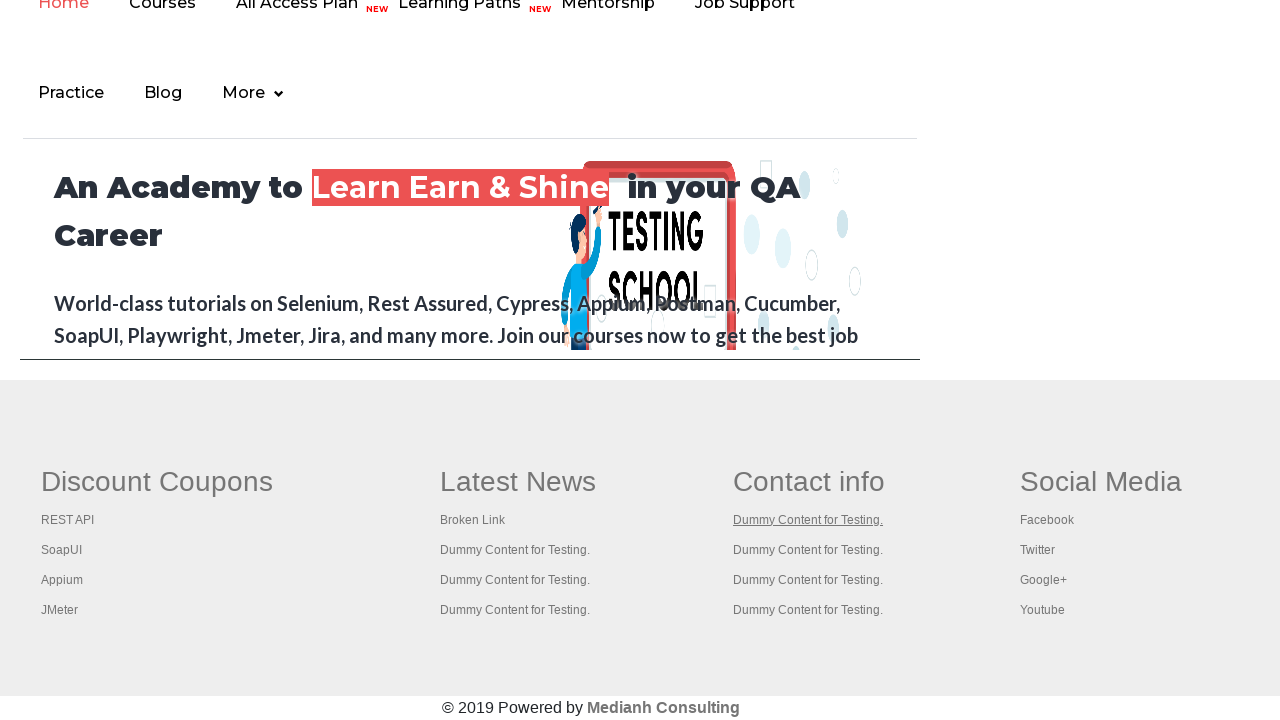

Waited for page to load (networkidle)
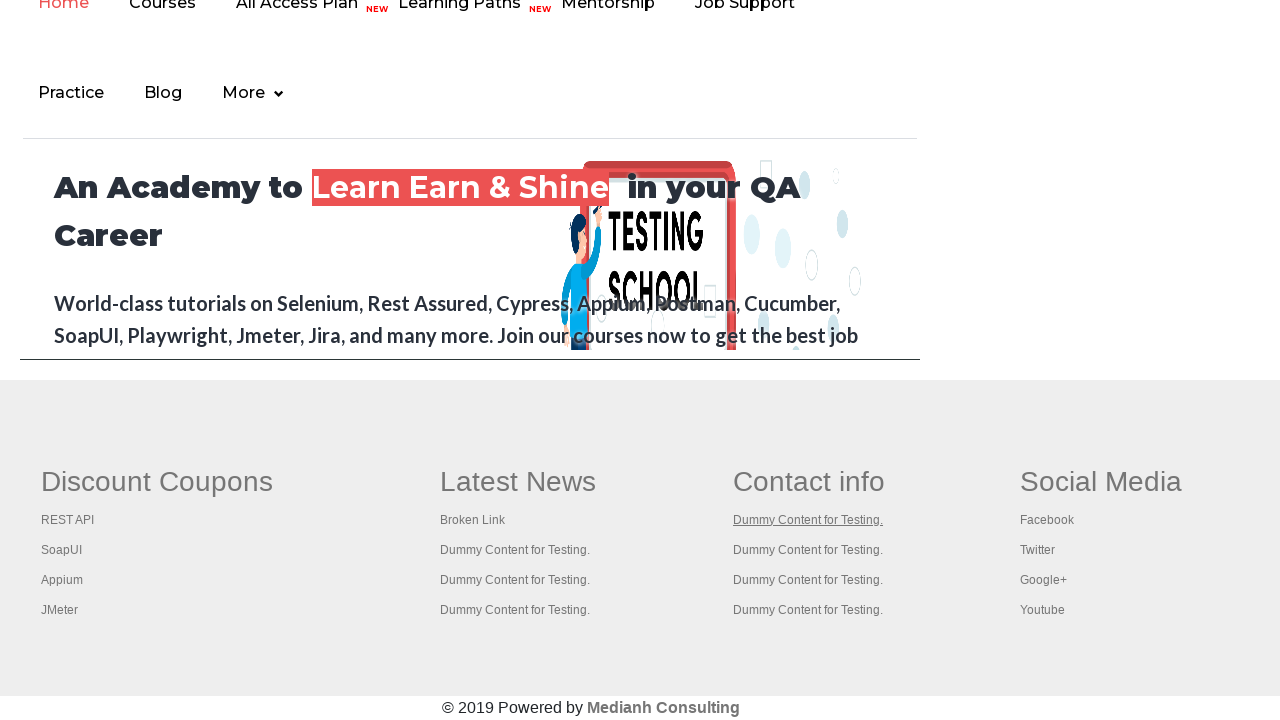

Located footer link at index 12
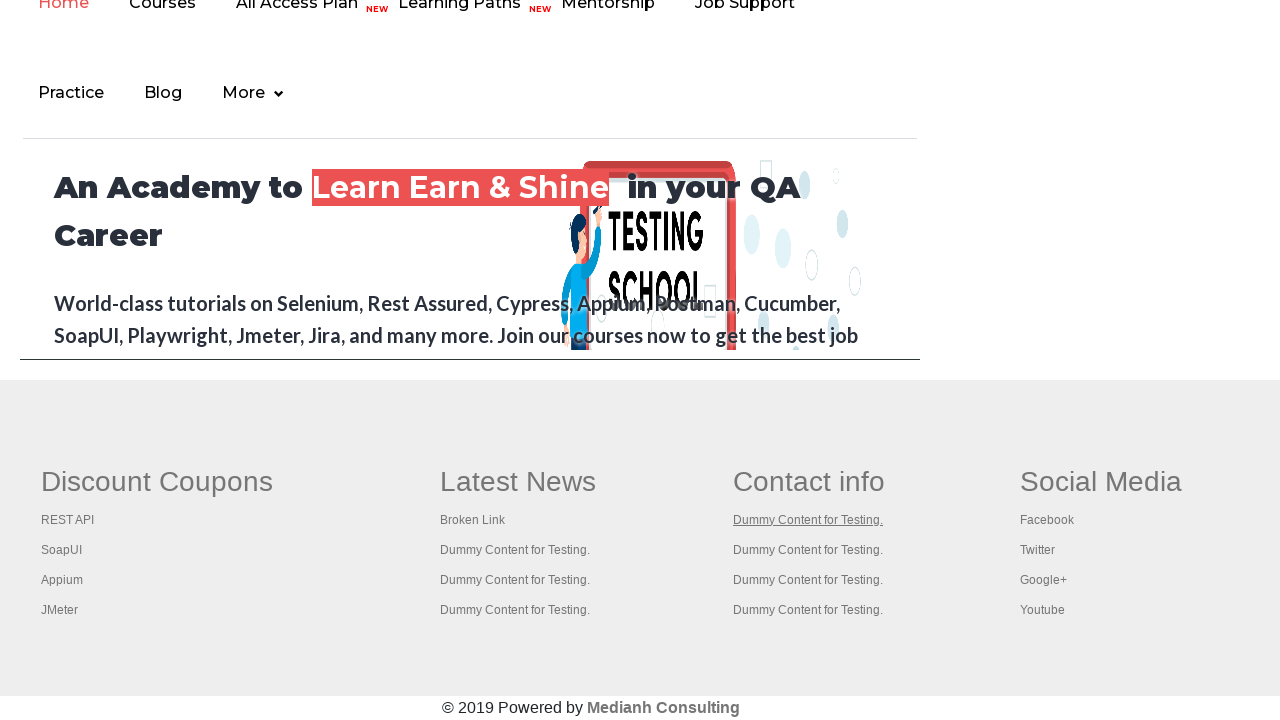

Clicked footer link at index 12 at (808, 550) on div#gf-BIG table tbody tr td ul >> a >> nth=12
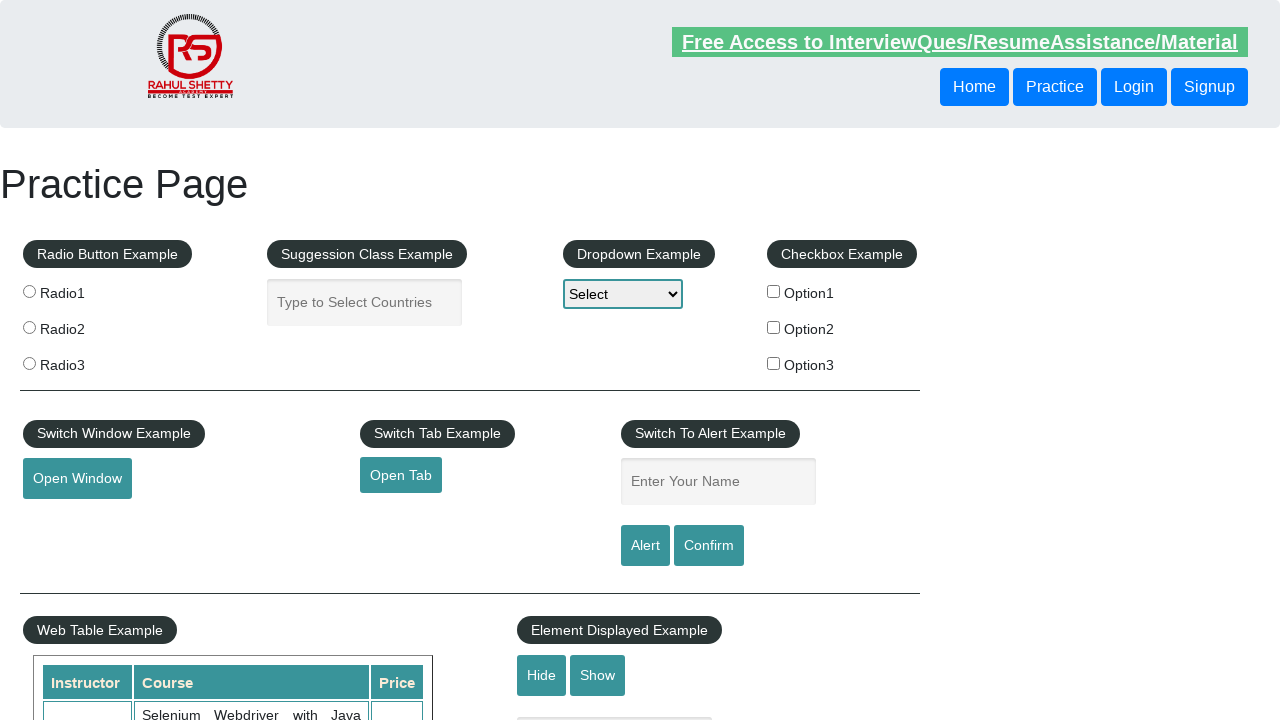

Navigated back to main page
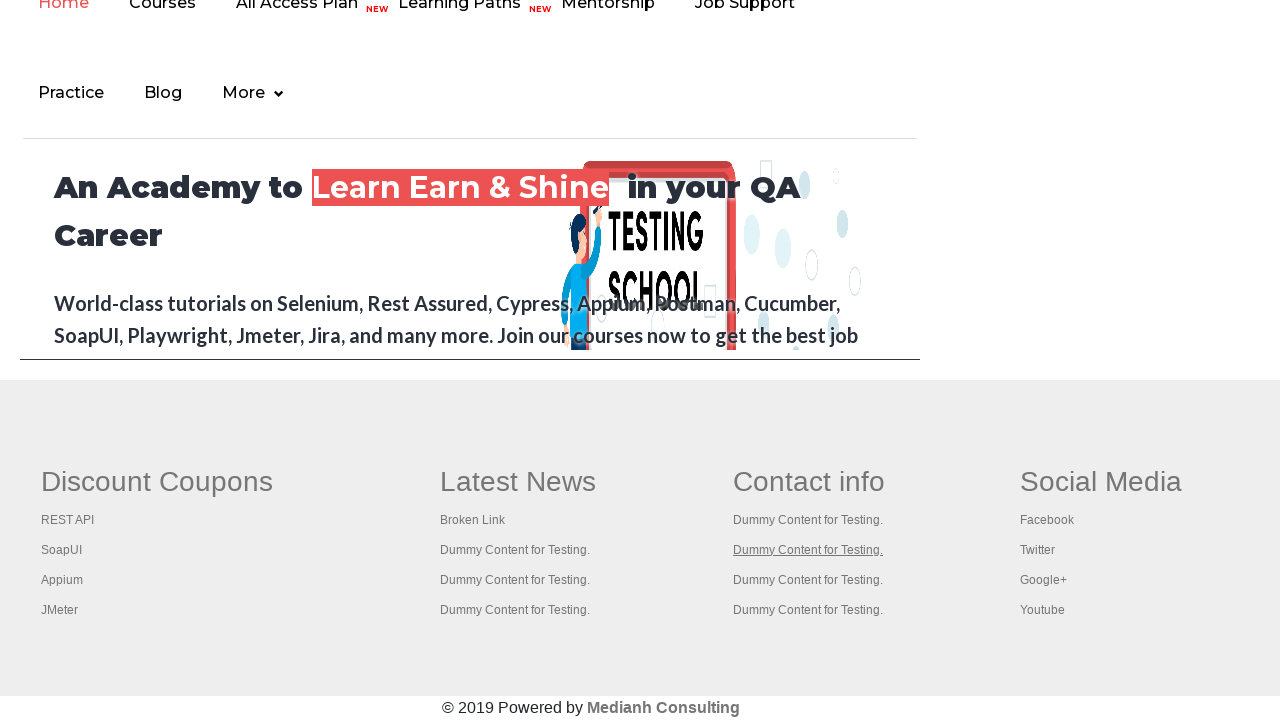

Waited for page to load (networkidle)
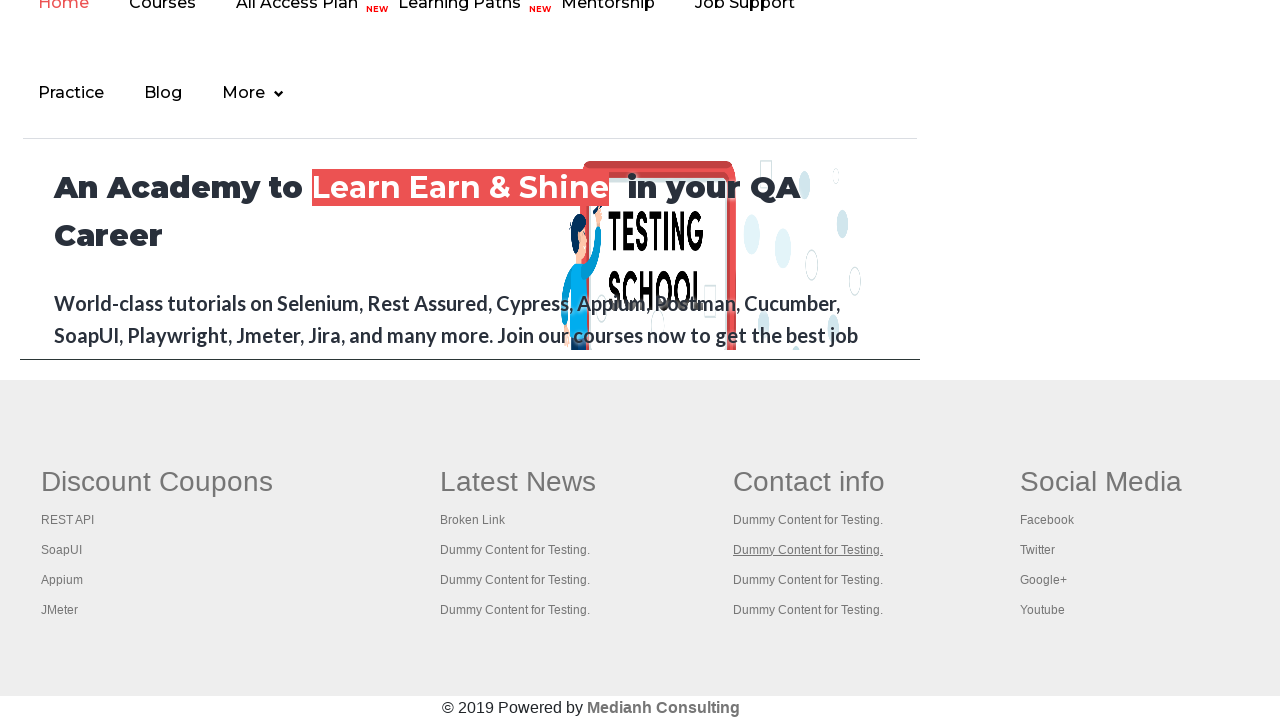

Located footer link at index 13
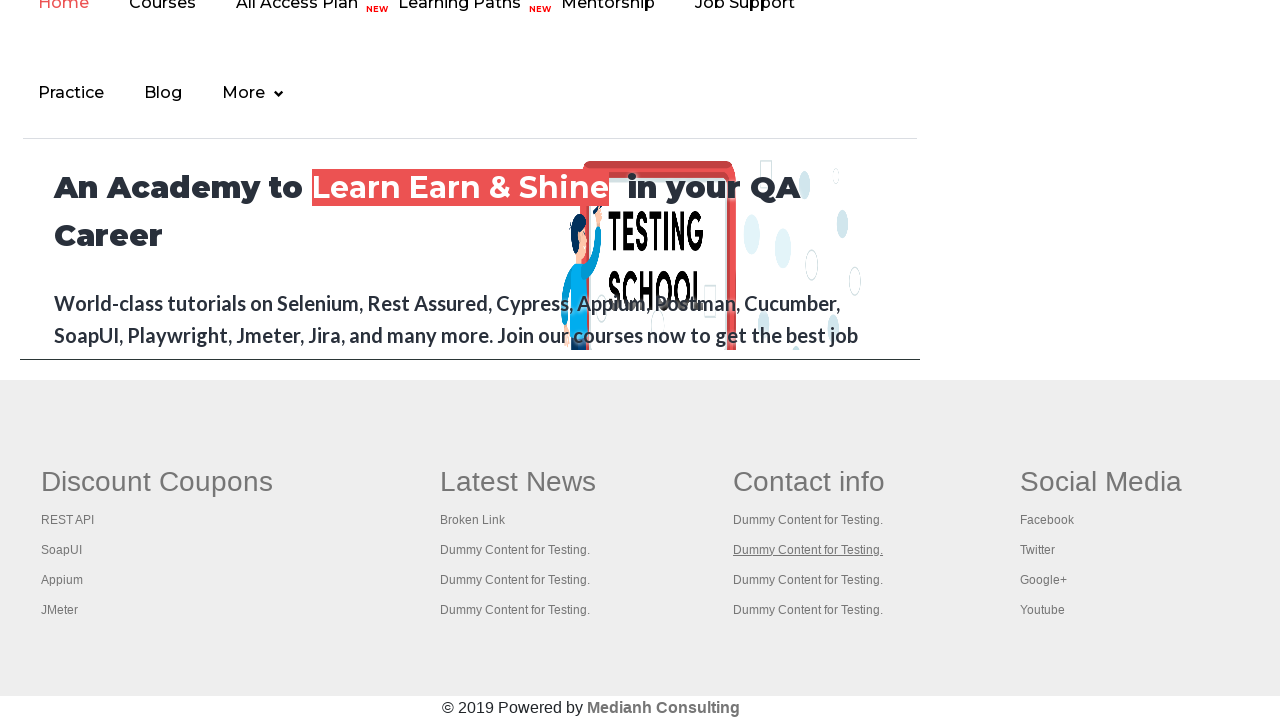

Clicked footer link at index 13 at (808, 580) on div#gf-BIG table tbody tr td ul >> a >> nth=13
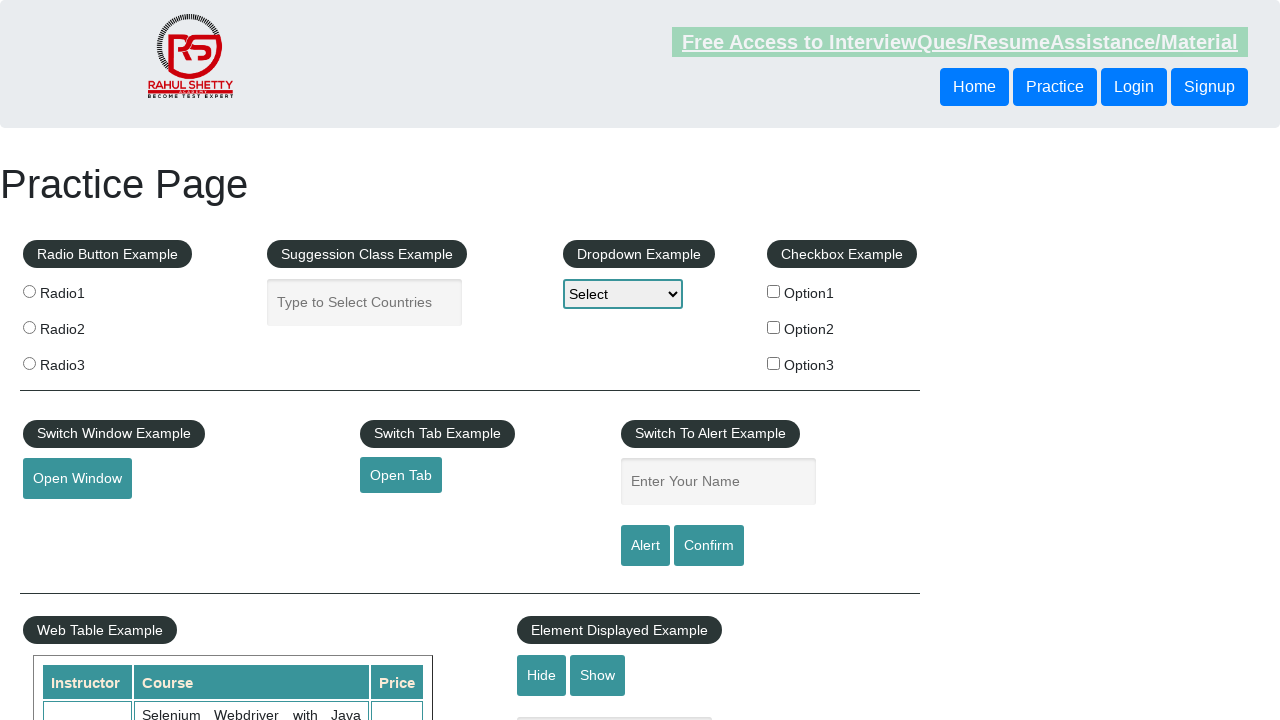

Navigated back to main page
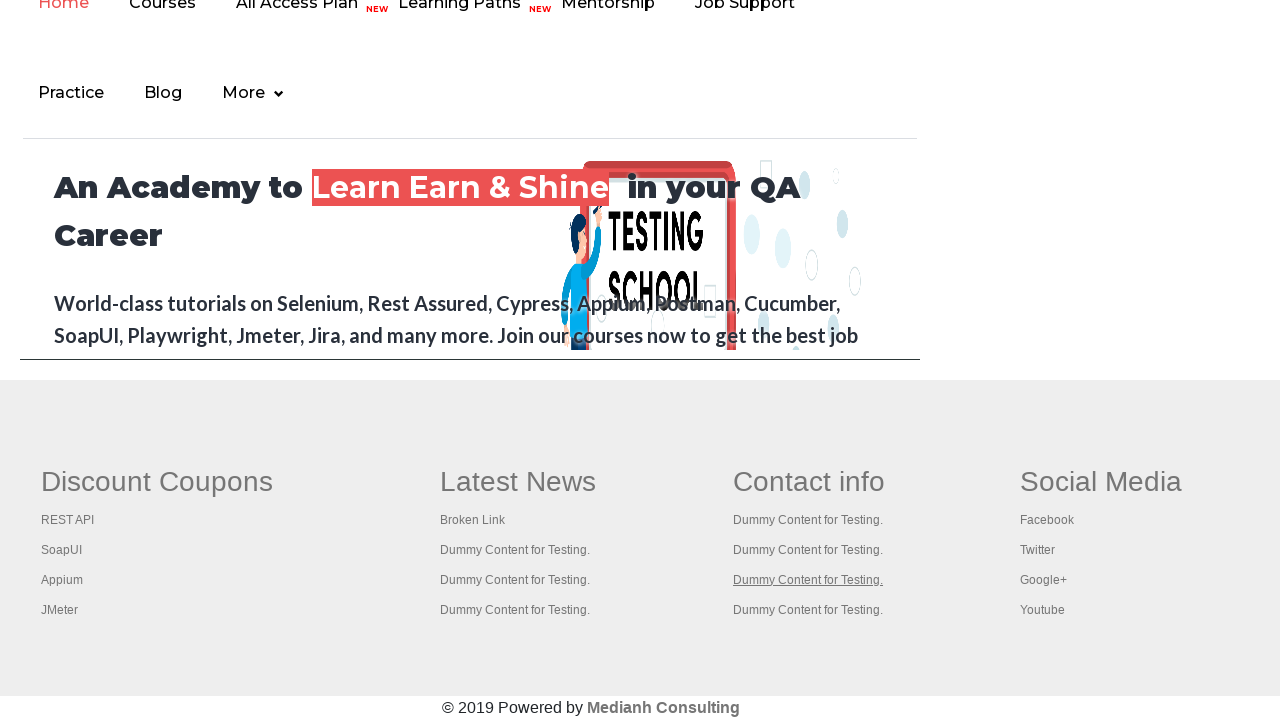

Waited for page to load (networkidle)
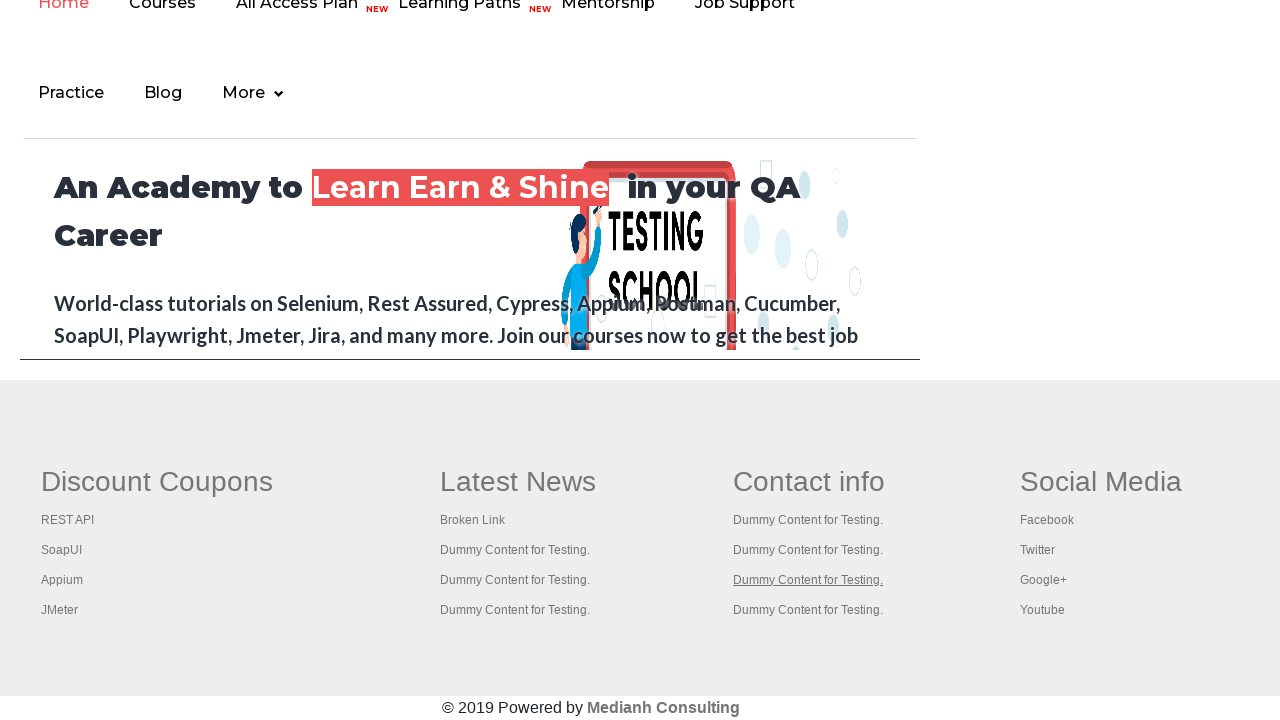

Located footer link at index 14
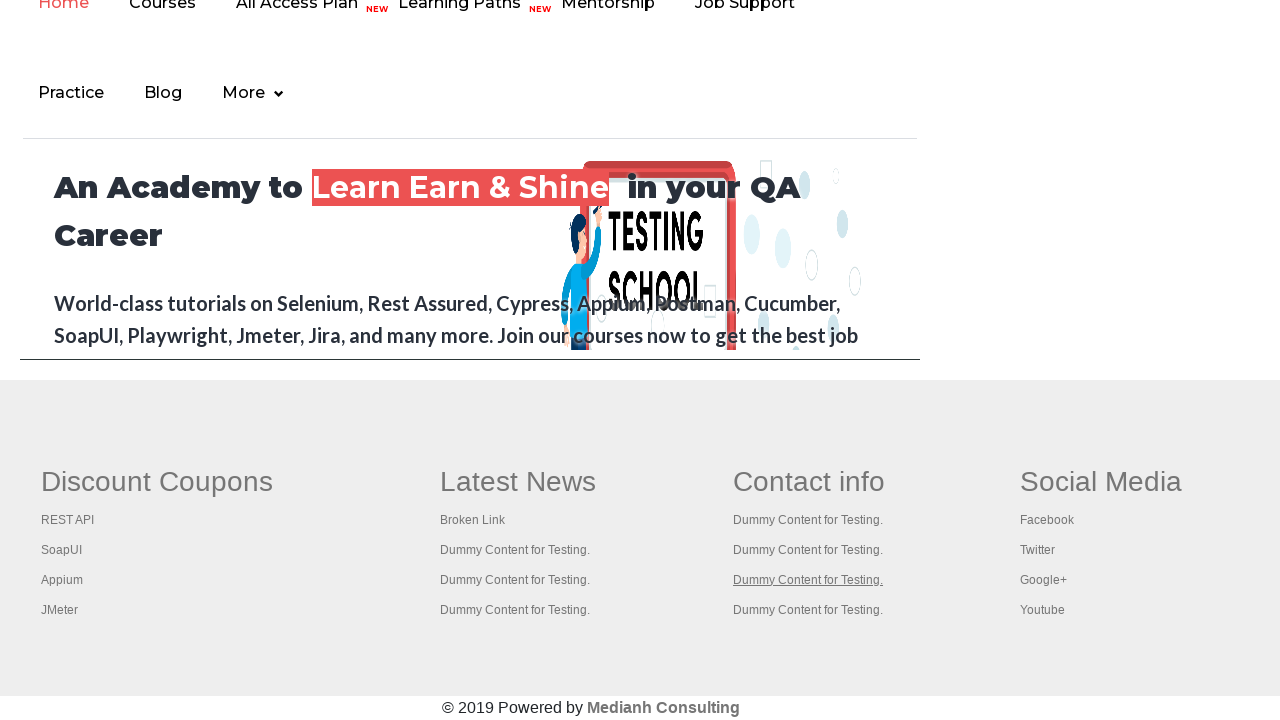

Clicked footer link at index 14 at (808, 610) on div#gf-BIG table tbody tr td ul >> a >> nth=14
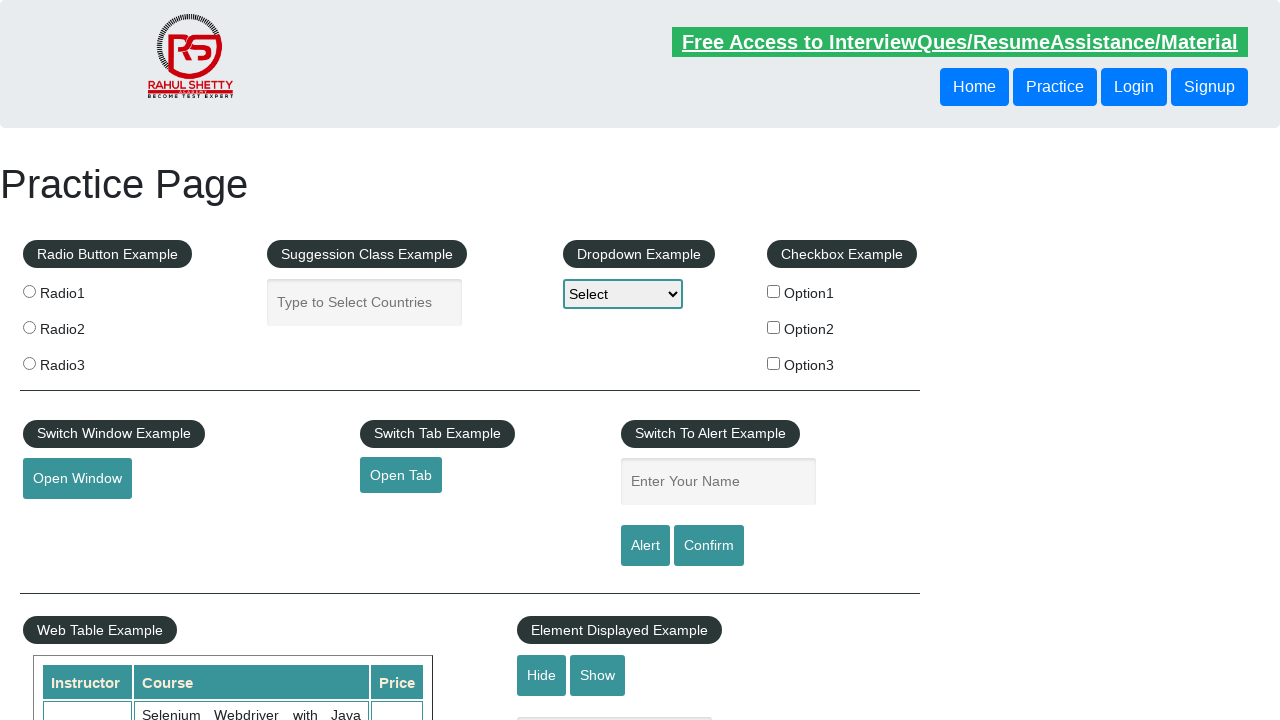

Navigated back to main page
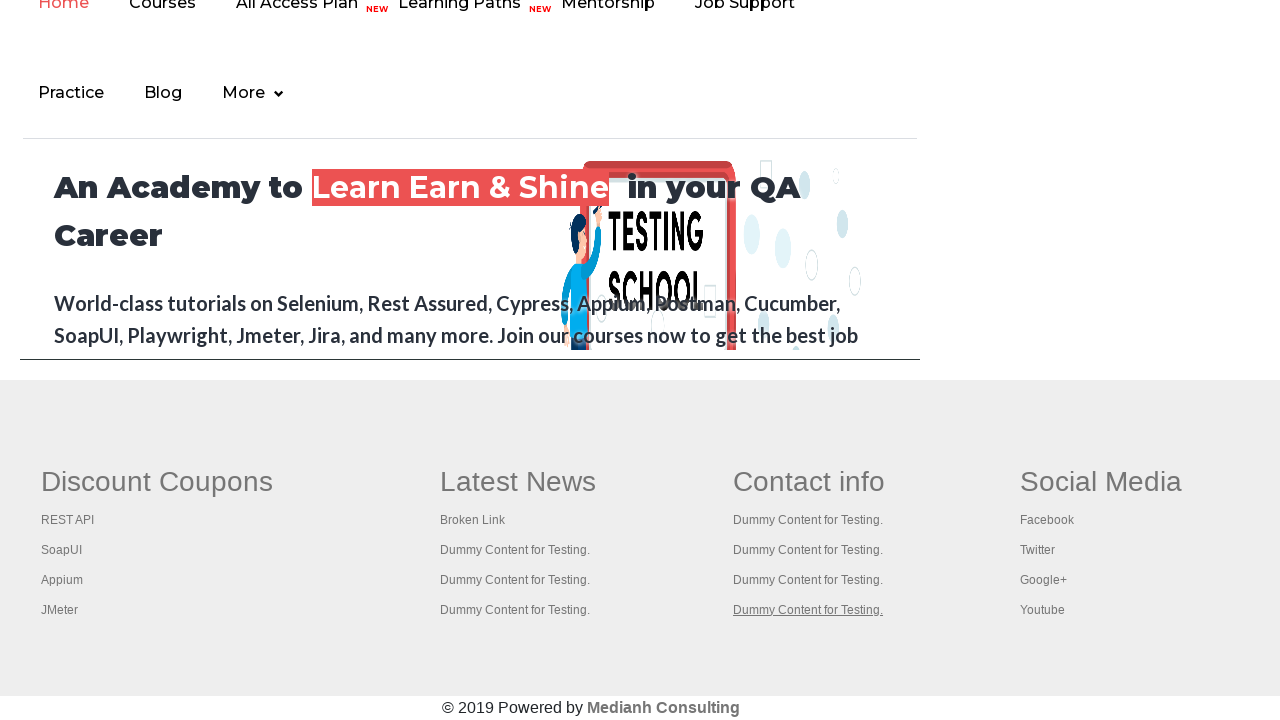

Waited for page to load (networkidle)
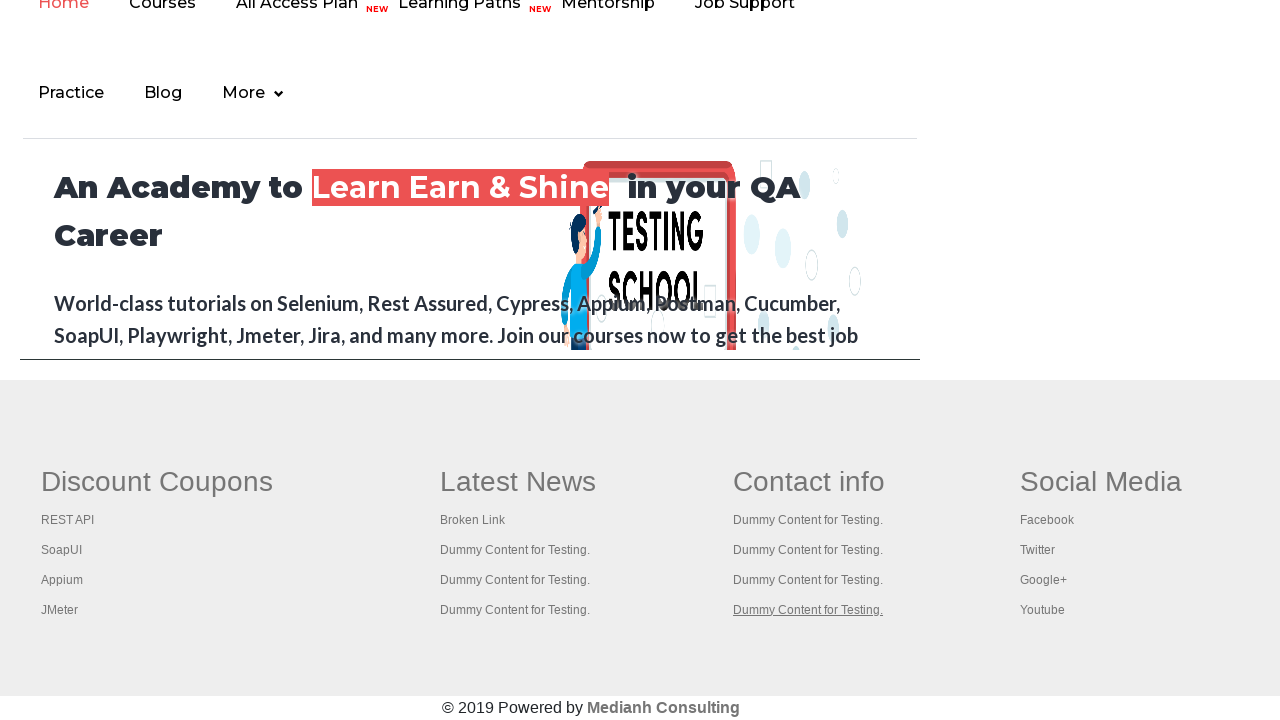

Located footer link at index 15
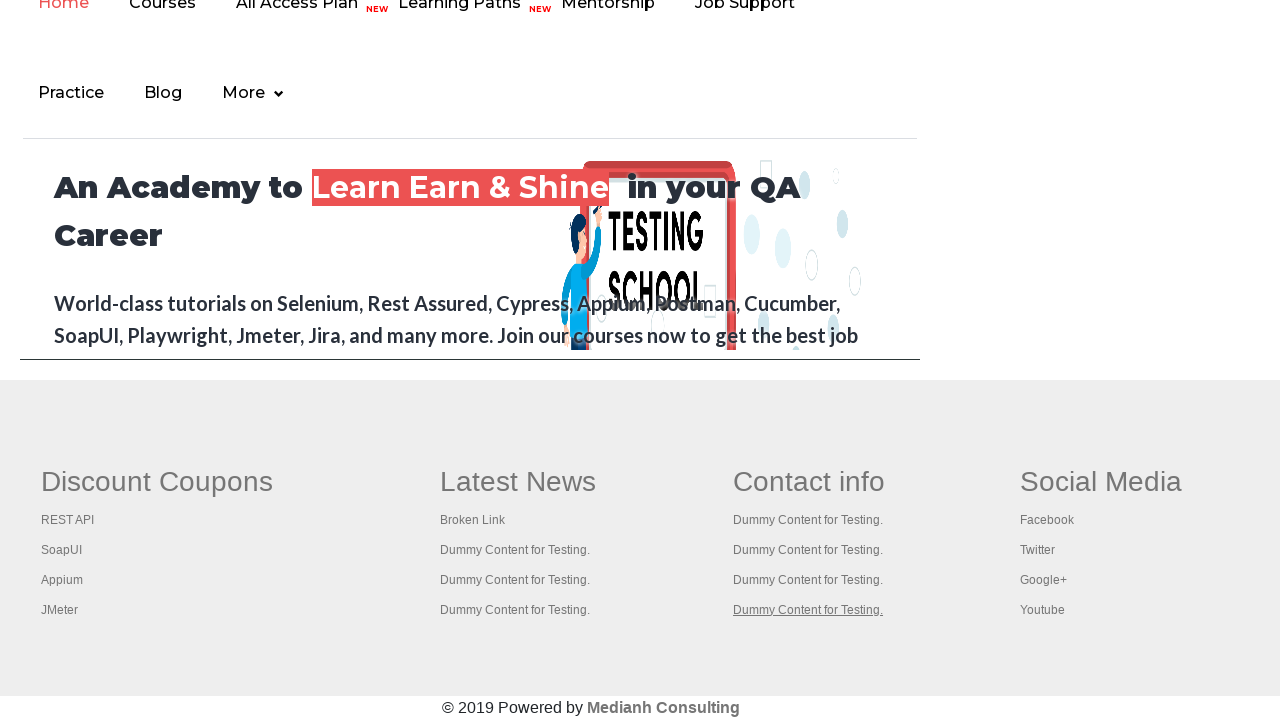

Clicked footer link at index 15 at (1101, 482) on div#gf-BIG table tbody tr td ul >> a >> nth=15
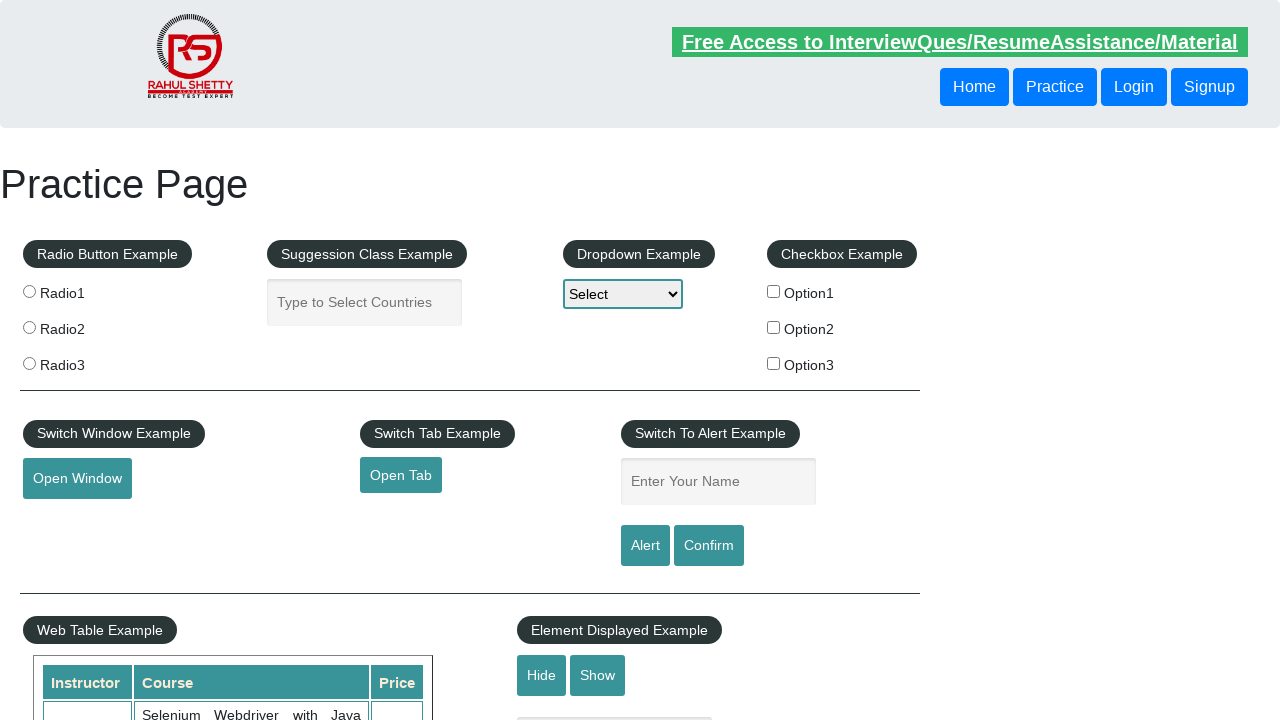

Navigated back to main page
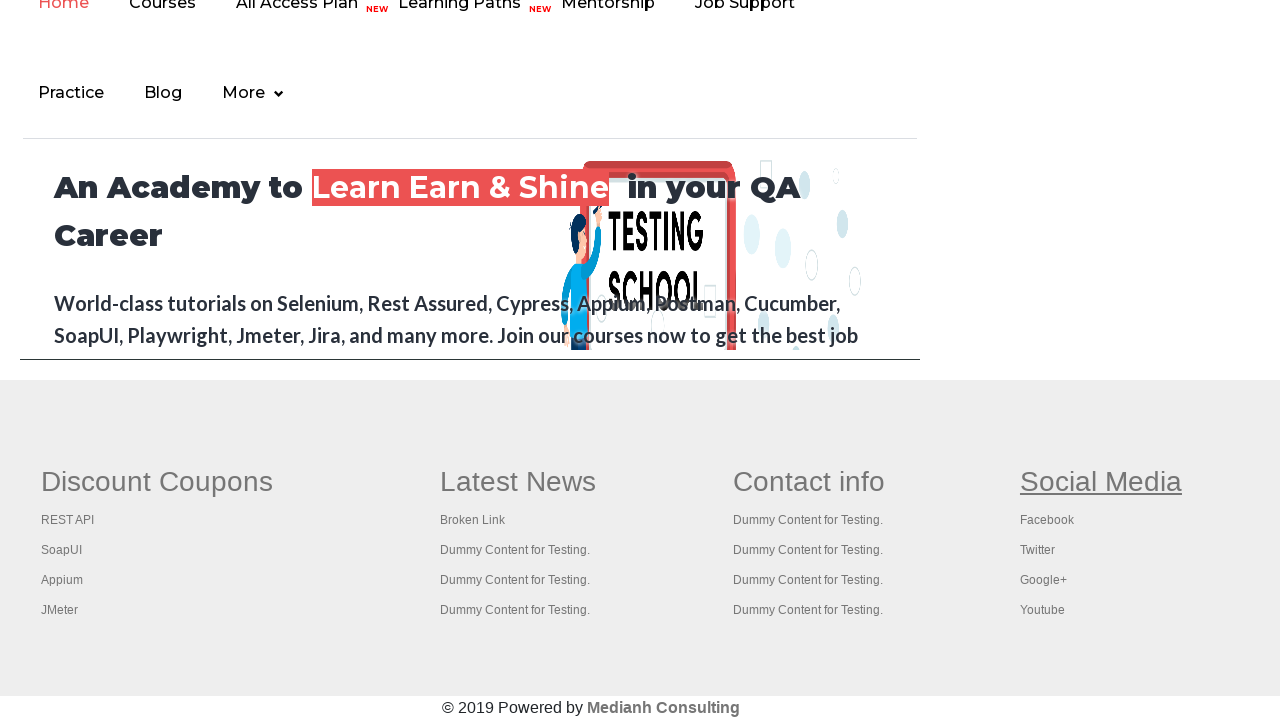

Waited for page to load (networkidle)
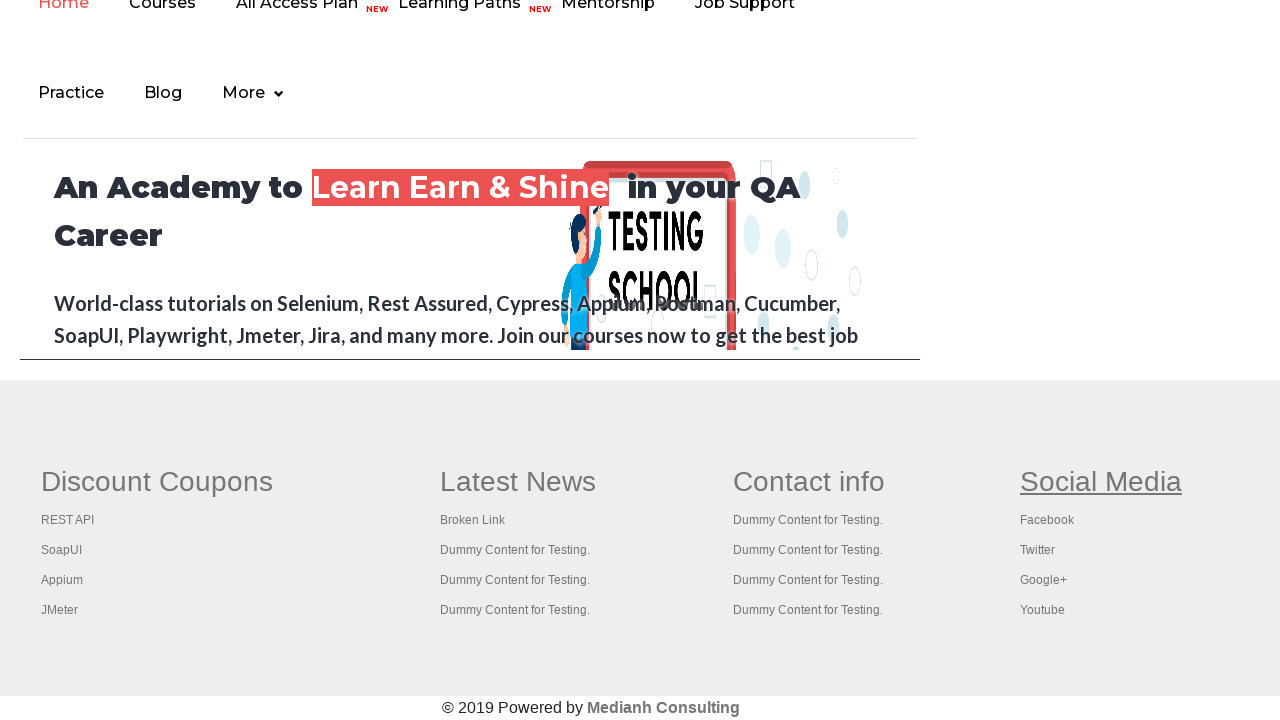

Located footer link at index 16
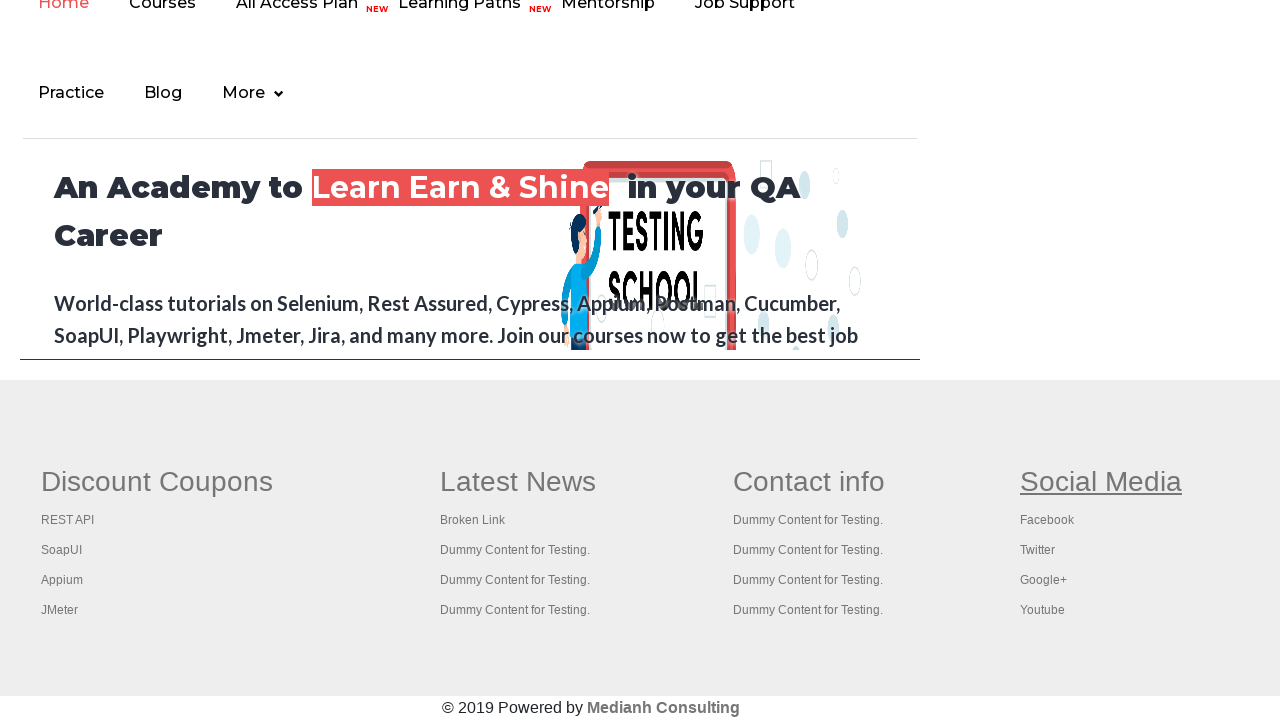

Clicked footer link at index 16 at (1047, 520) on div#gf-BIG table tbody tr td ul >> a >> nth=16
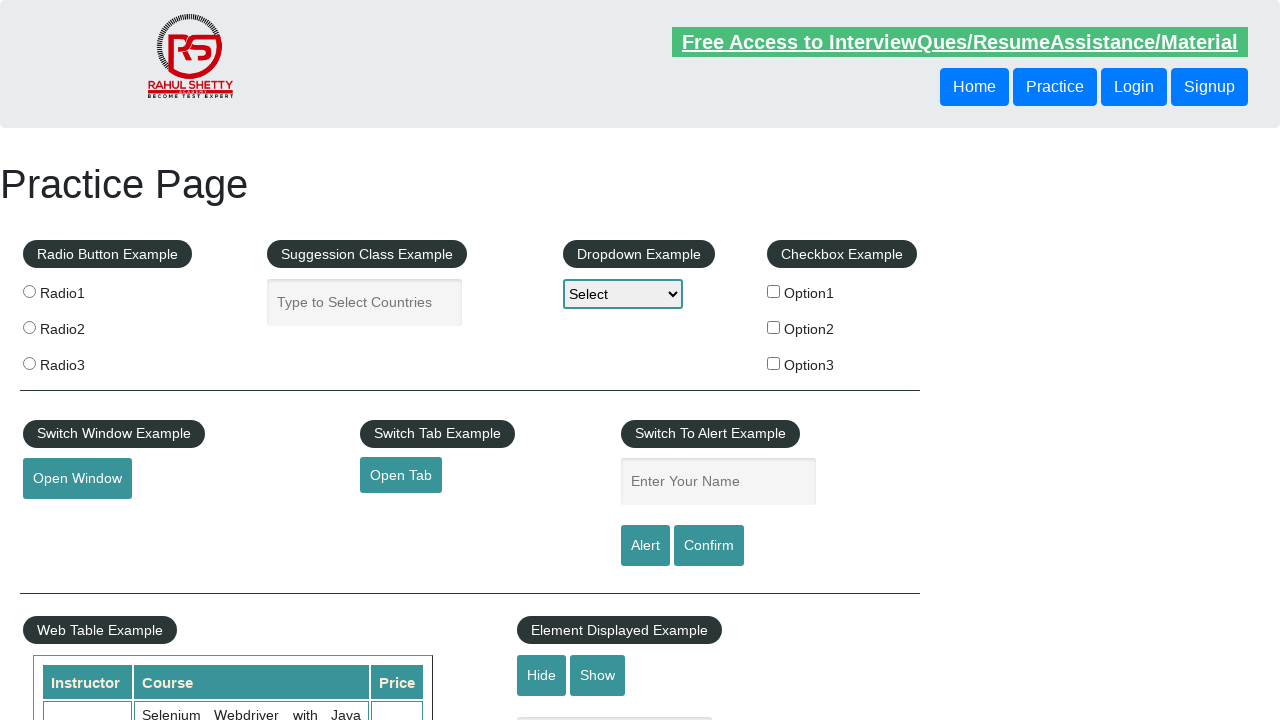

Navigated back to main page
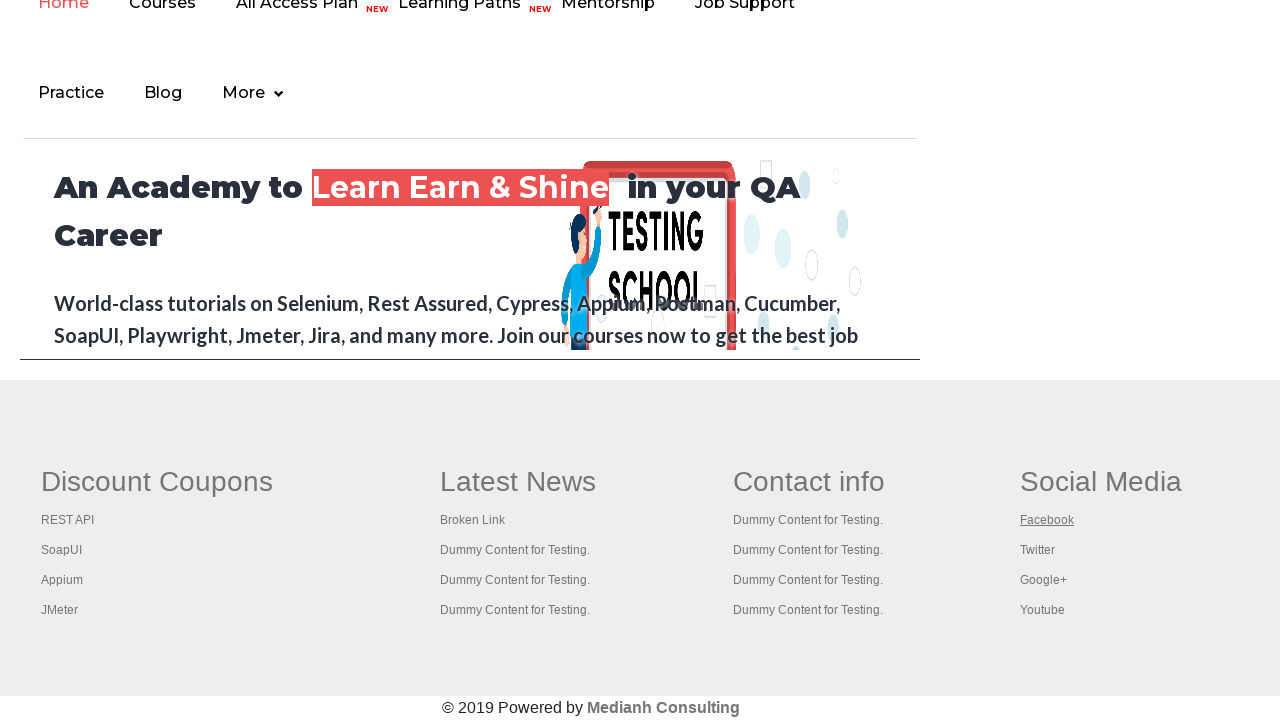

Waited for page to load (networkidle)
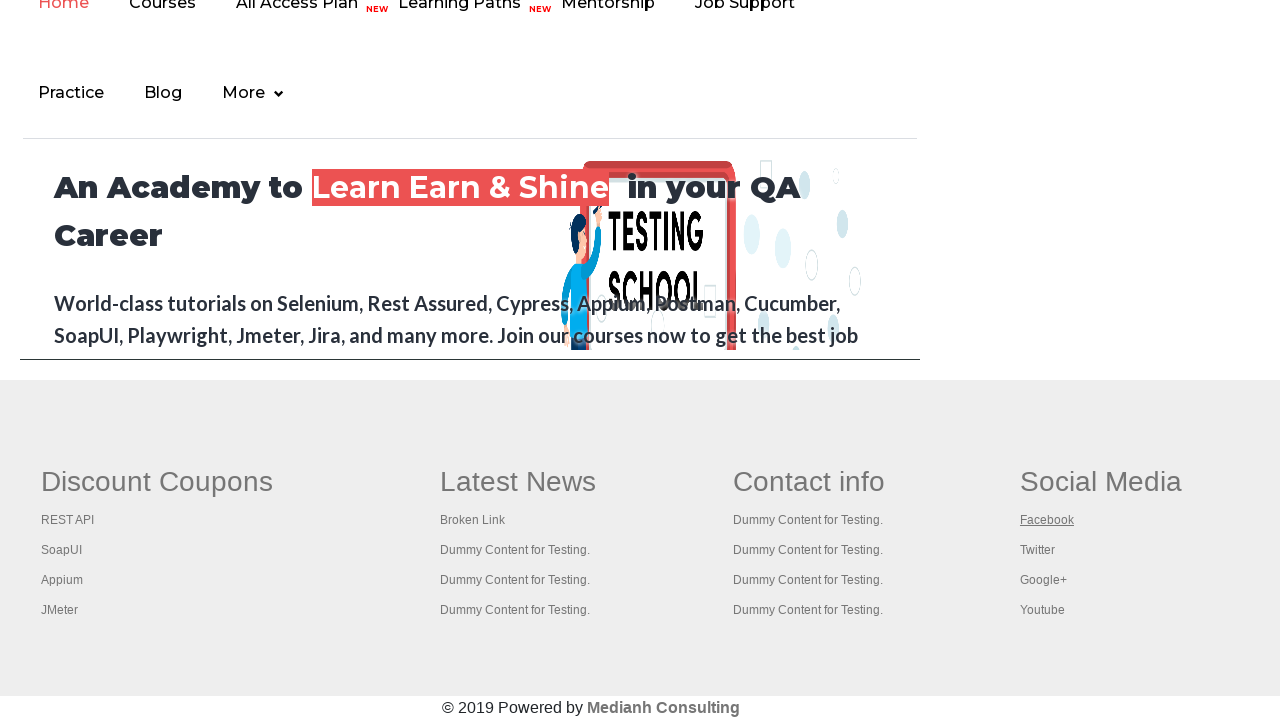

Located footer link at index 17
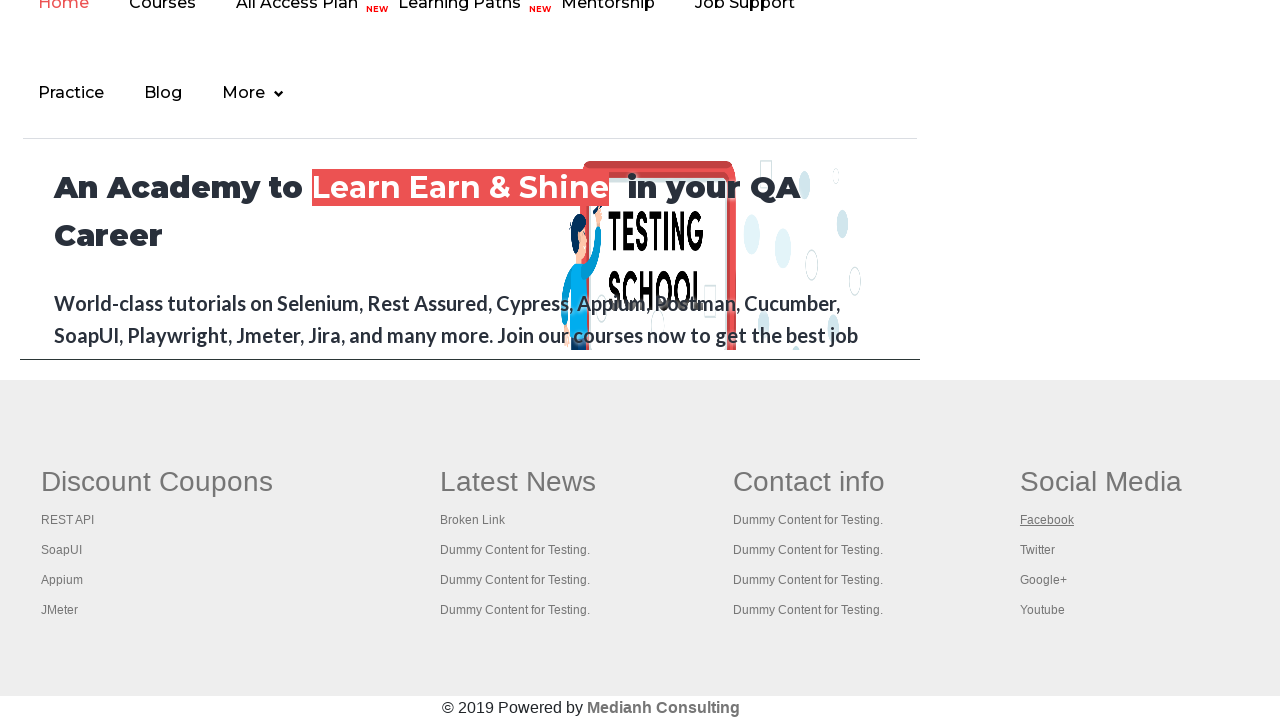

Clicked footer link at index 17 at (1037, 550) on div#gf-BIG table tbody tr td ul >> a >> nth=17
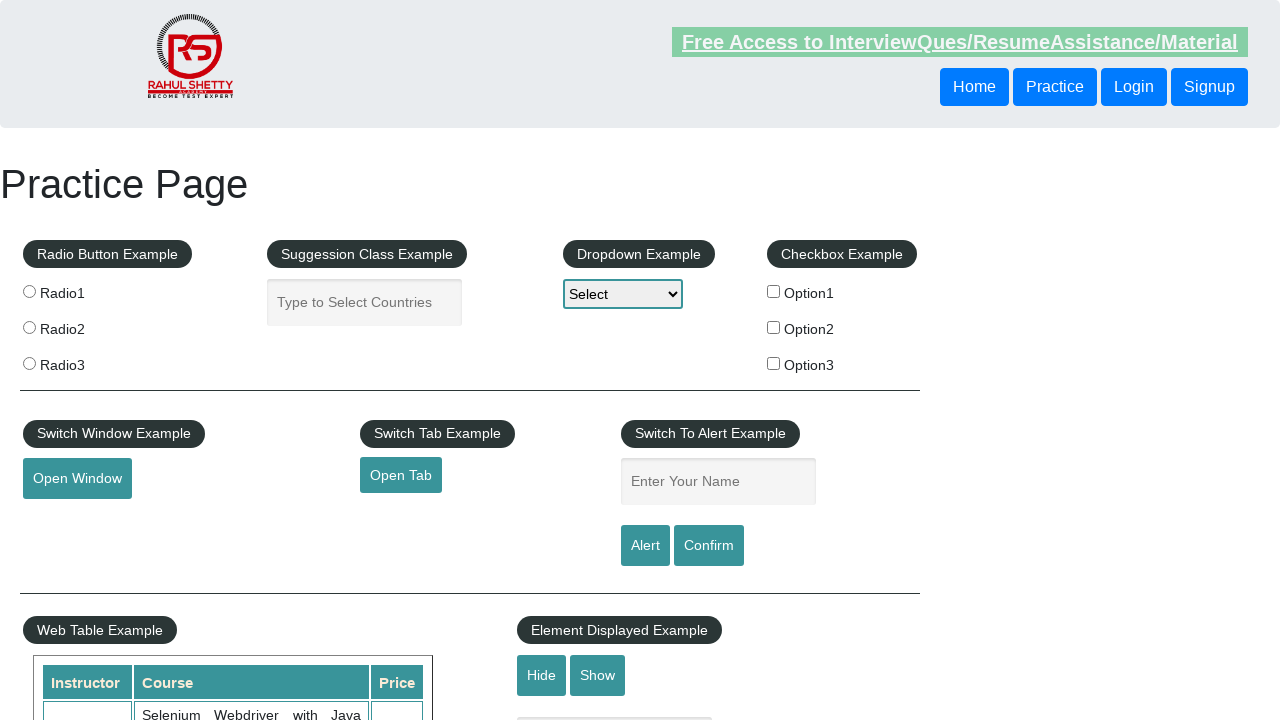

Navigated back to main page
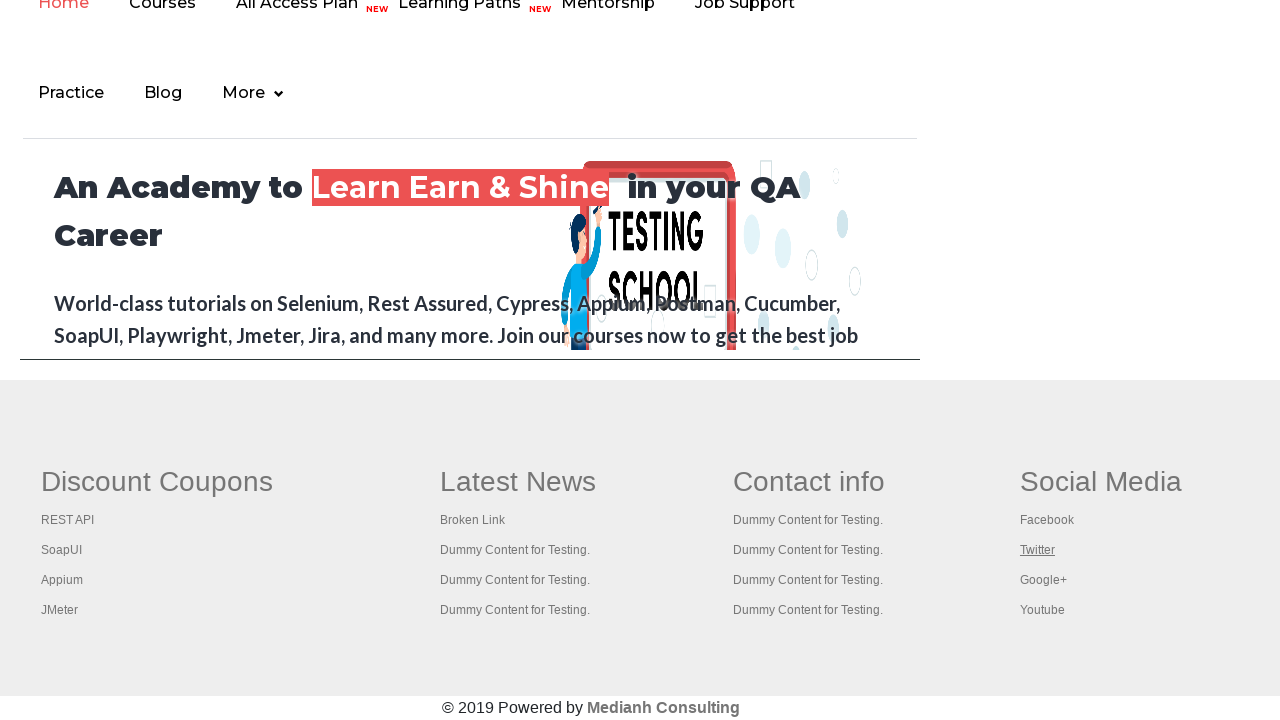

Waited for page to load (networkidle)
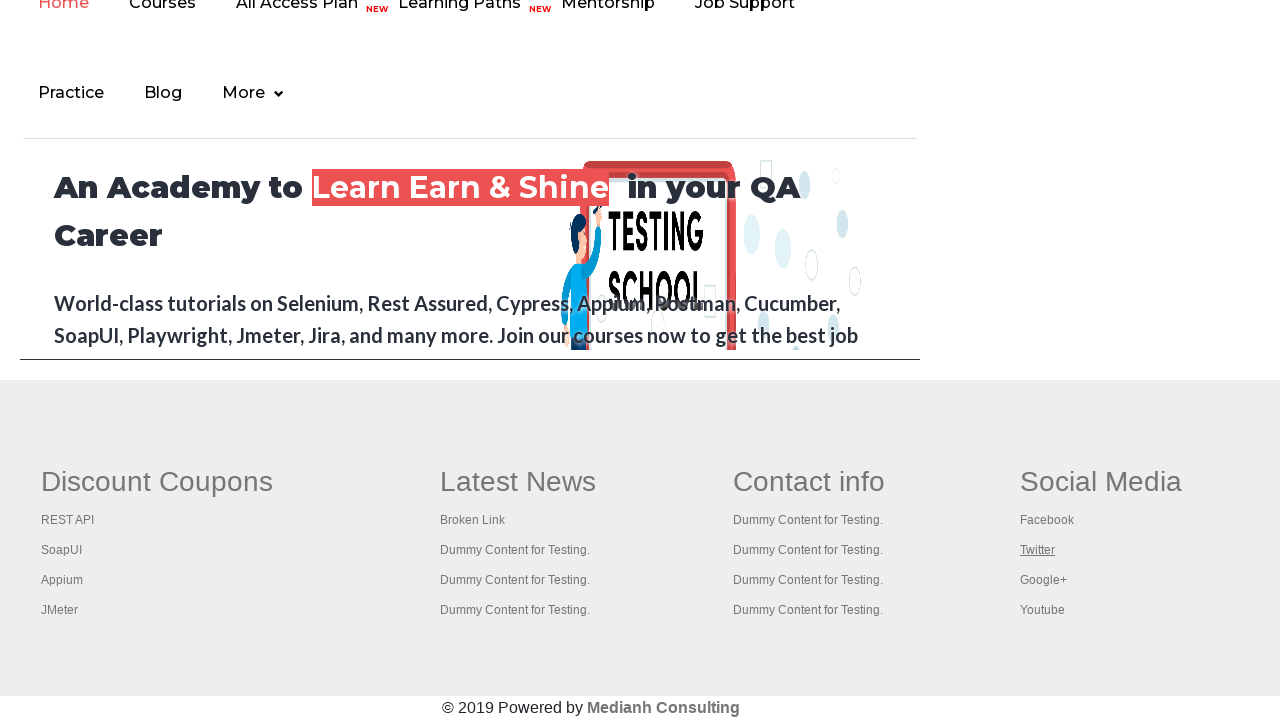

Located footer link at index 18
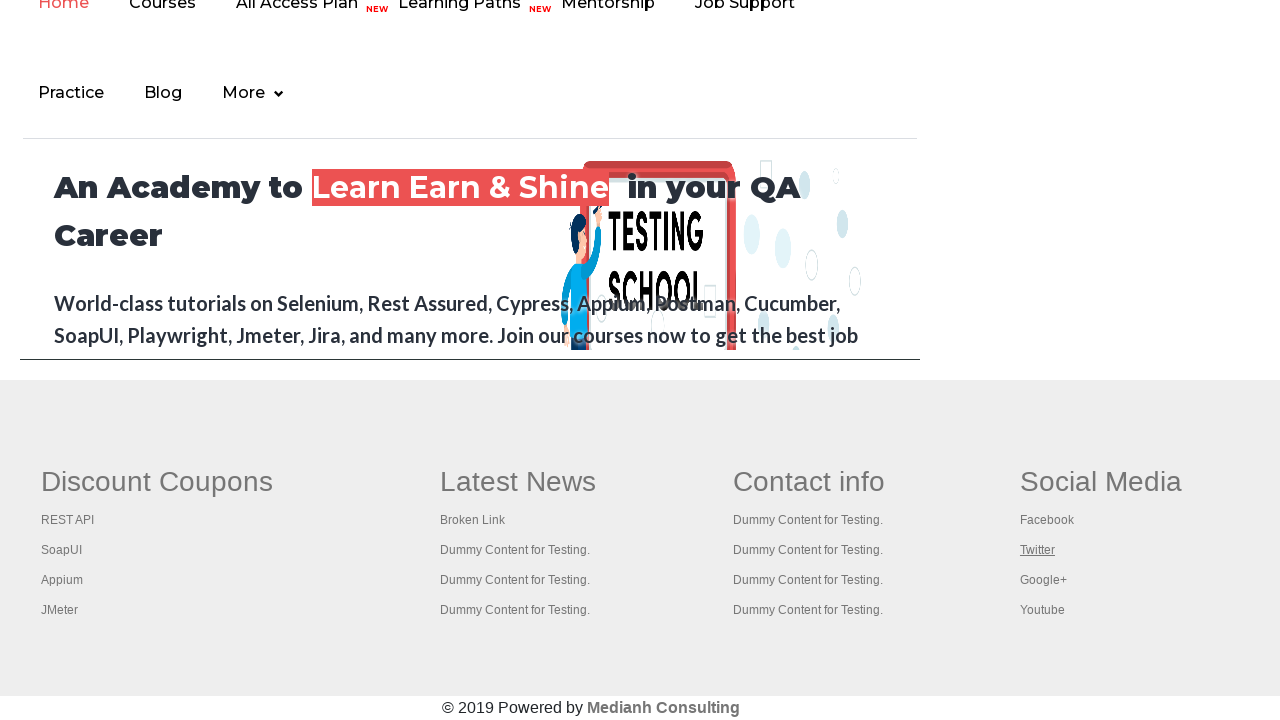

Clicked footer link at index 18 at (1043, 580) on div#gf-BIG table tbody tr td ul >> a >> nth=18
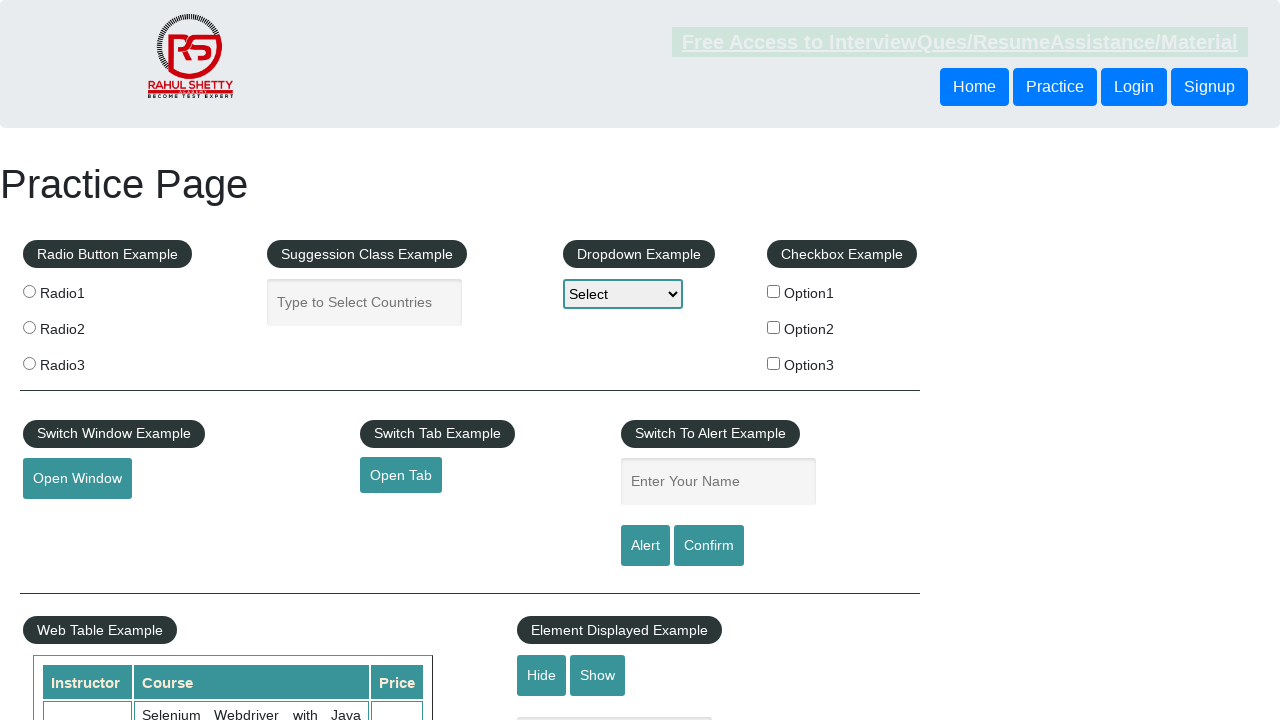

Navigated back to main page
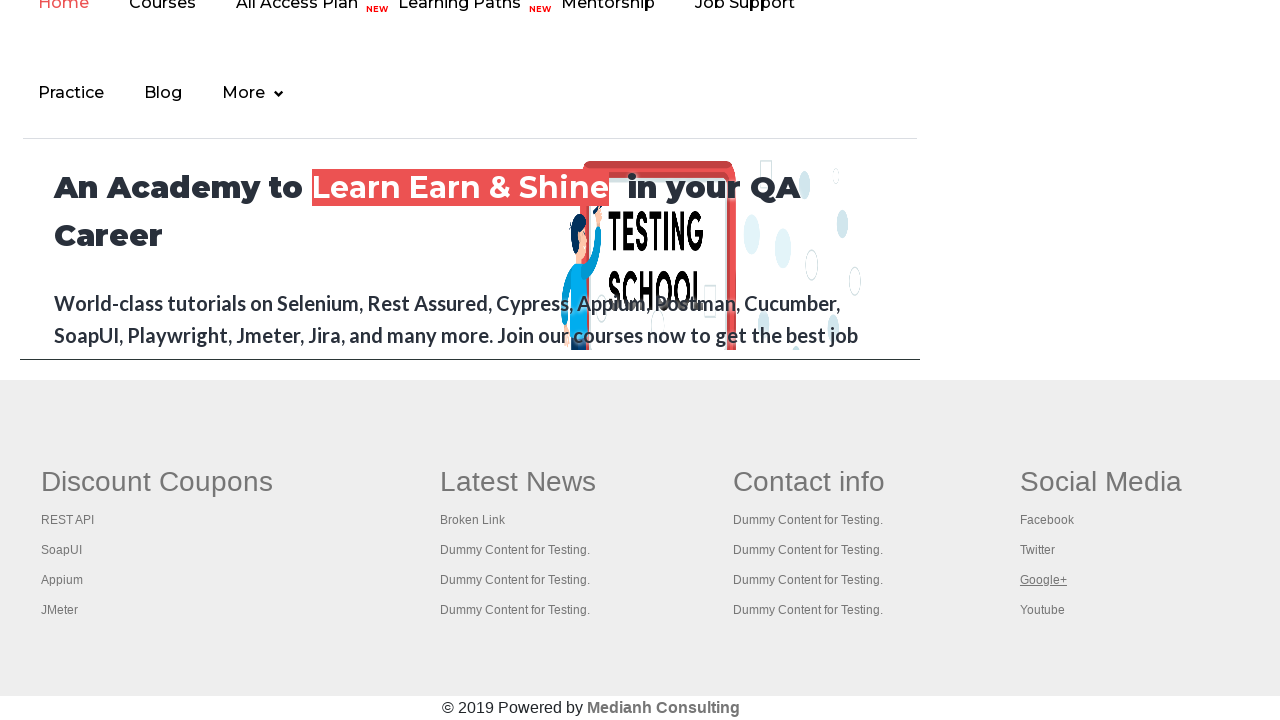

Waited for page to load (networkidle)
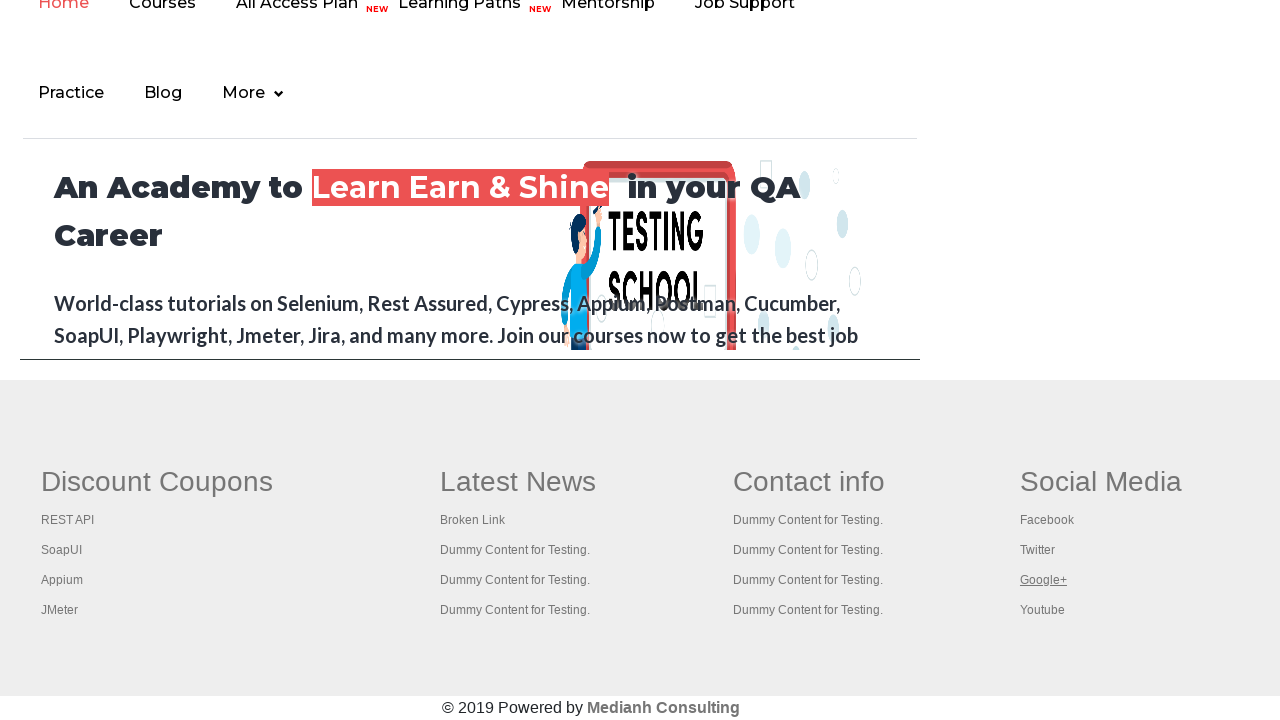

Located footer link at index 19
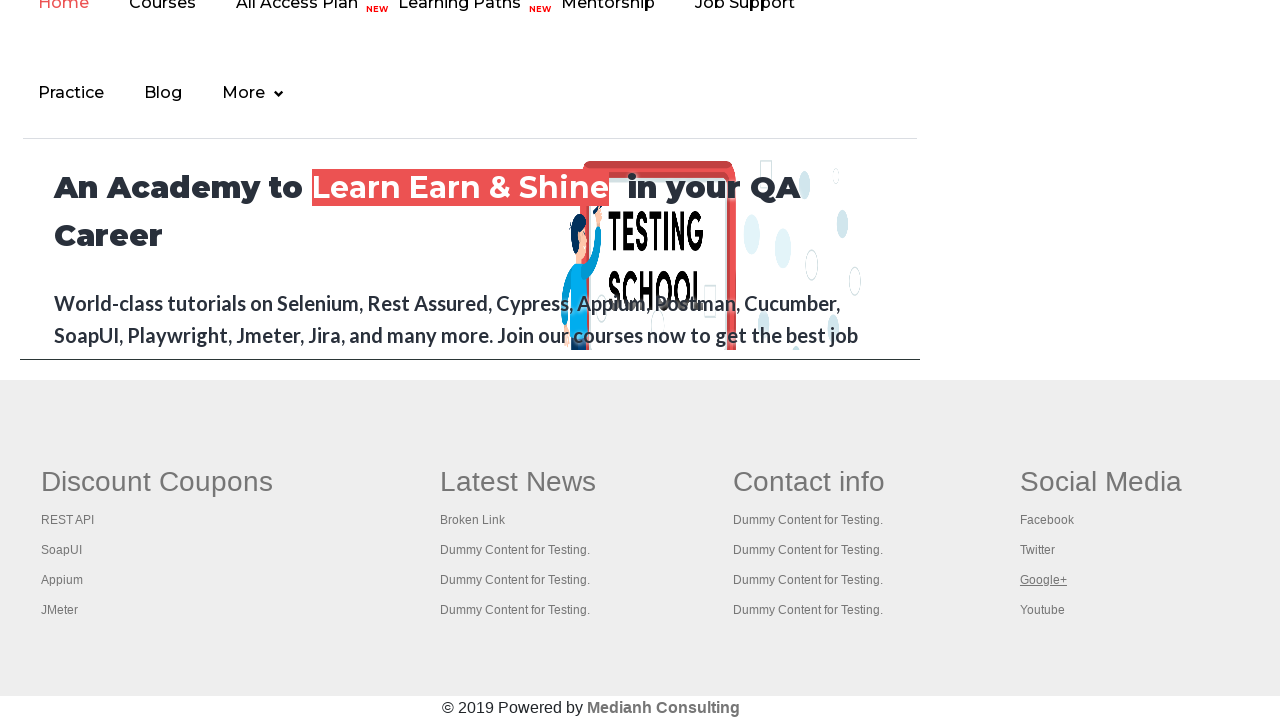

Clicked footer link at index 19 at (1042, 610) on div#gf-BIG table tbody tr td ul >> a >> nth=19
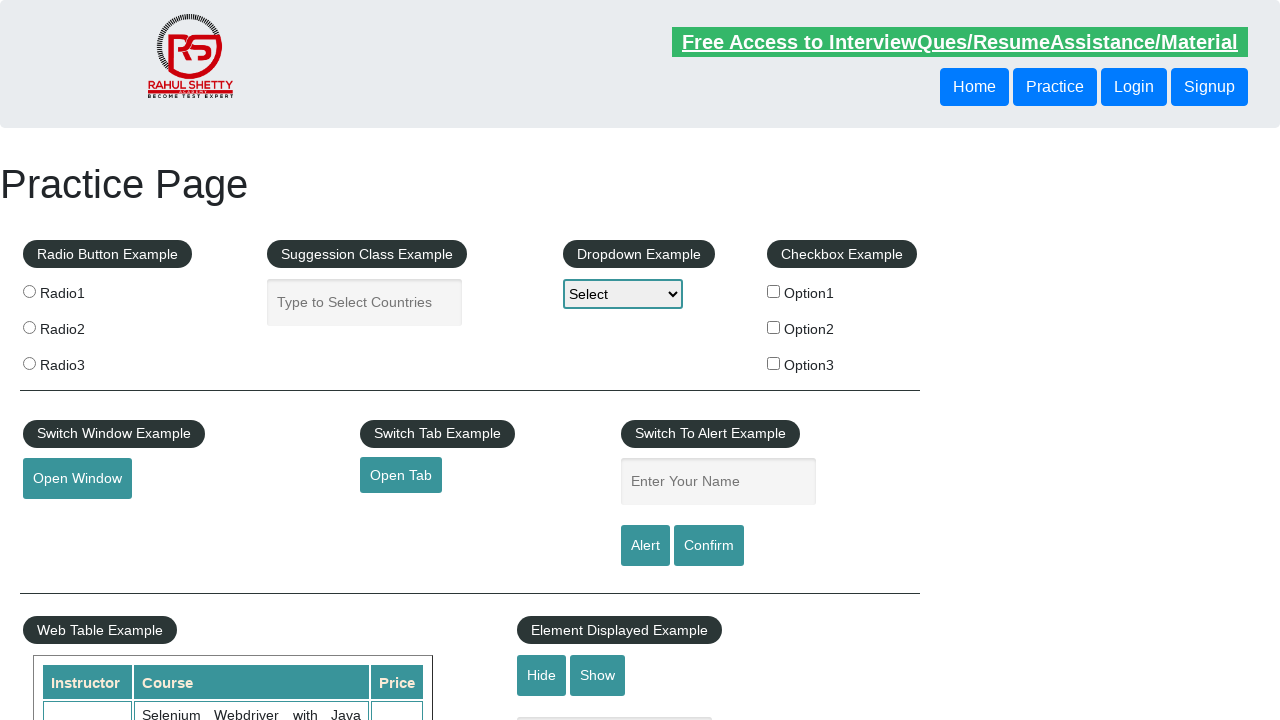

Navigated back to main page
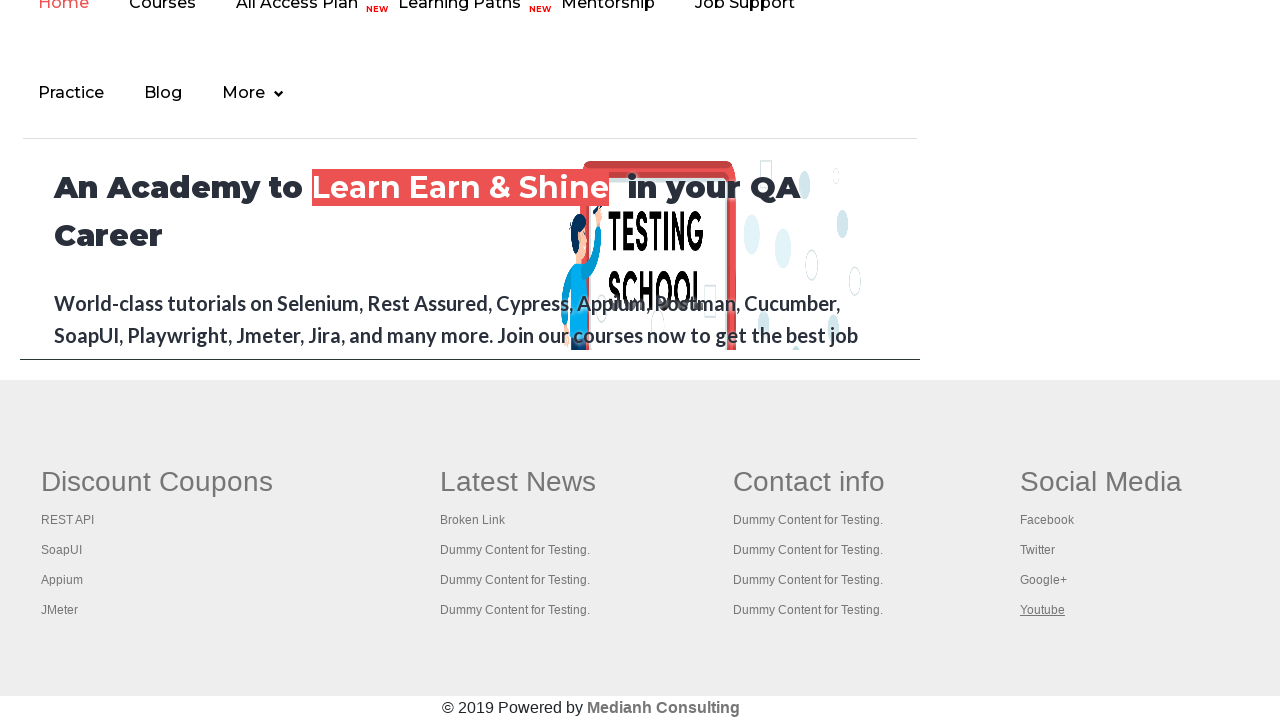

Waited for page to load (networkidle)
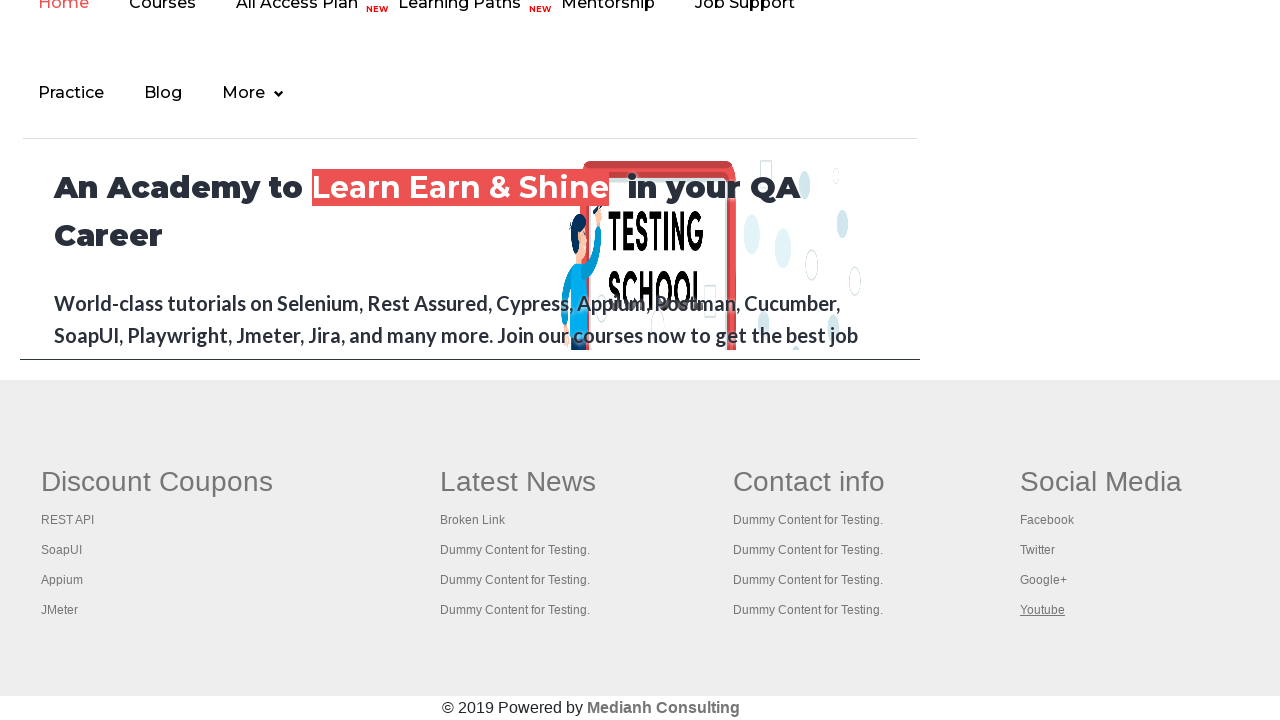

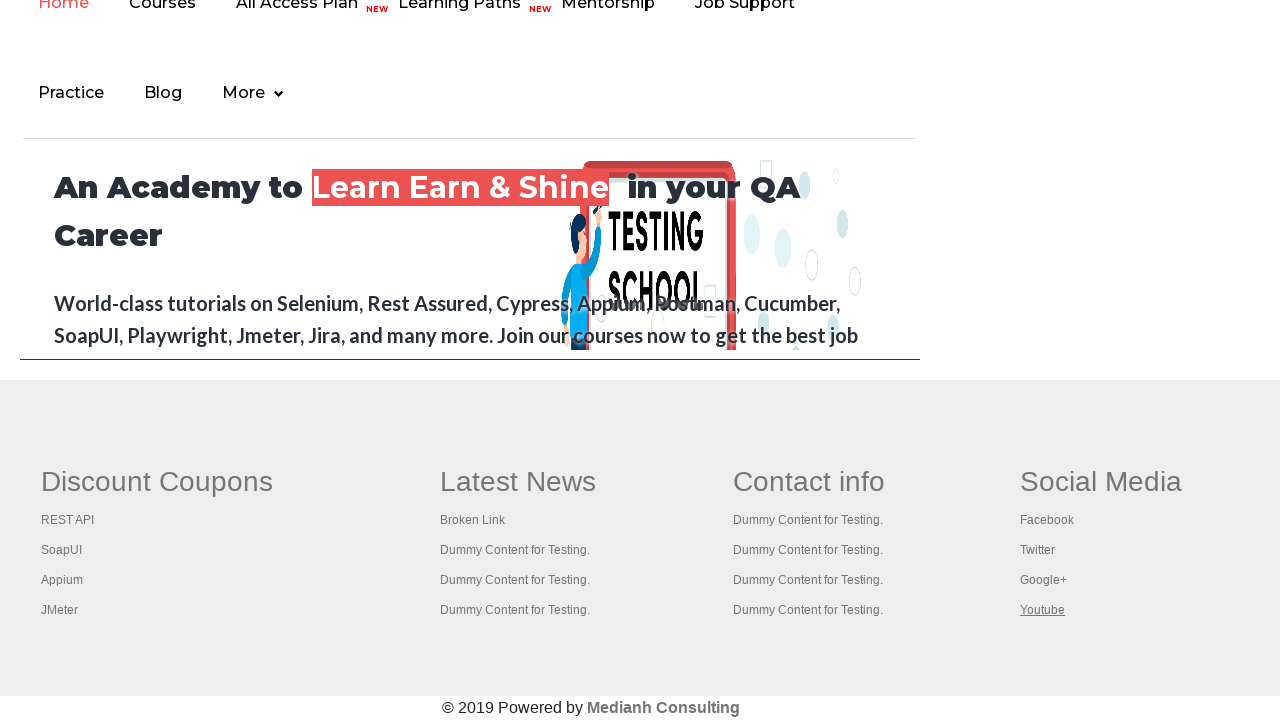